Tests radio button functionality by checking the female radio button's state (enabled, displayed, selected) and clicking it if not already selected, then verifies all links on the page are accessible

Starting URL: https://www.syntaxprojects.com/basic-radiobutton-demo.php

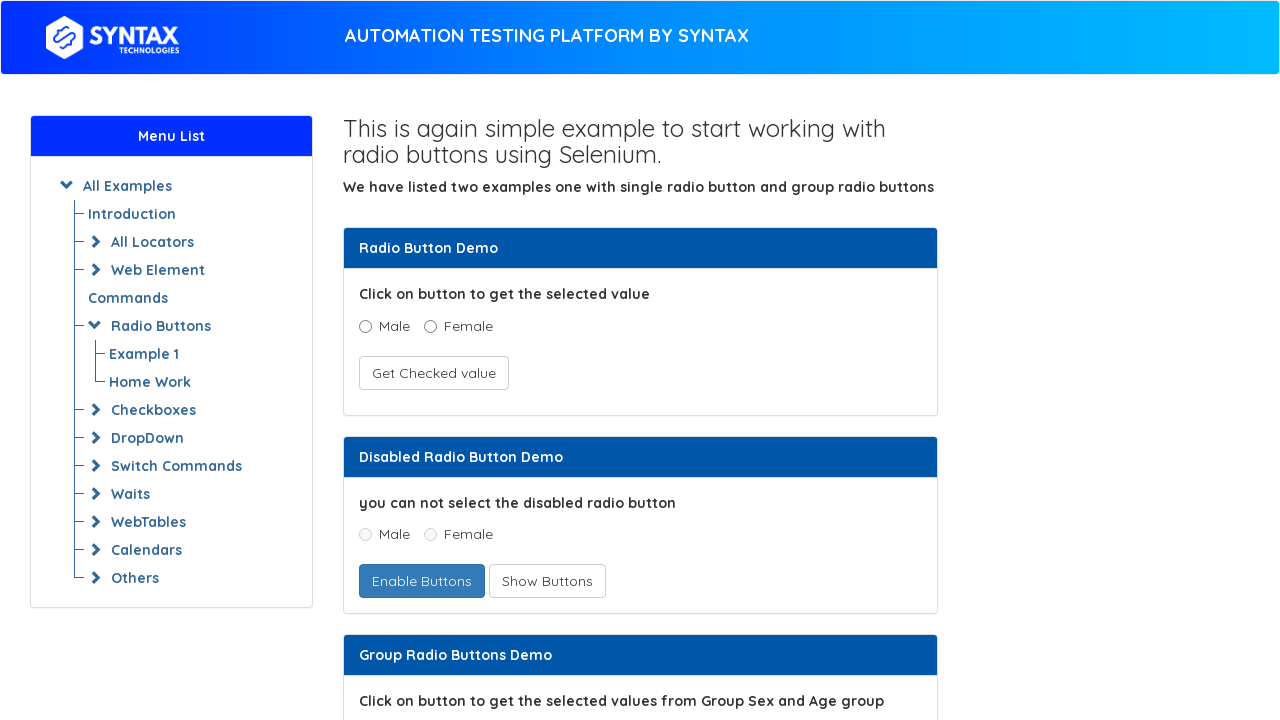

Located the female radio button element
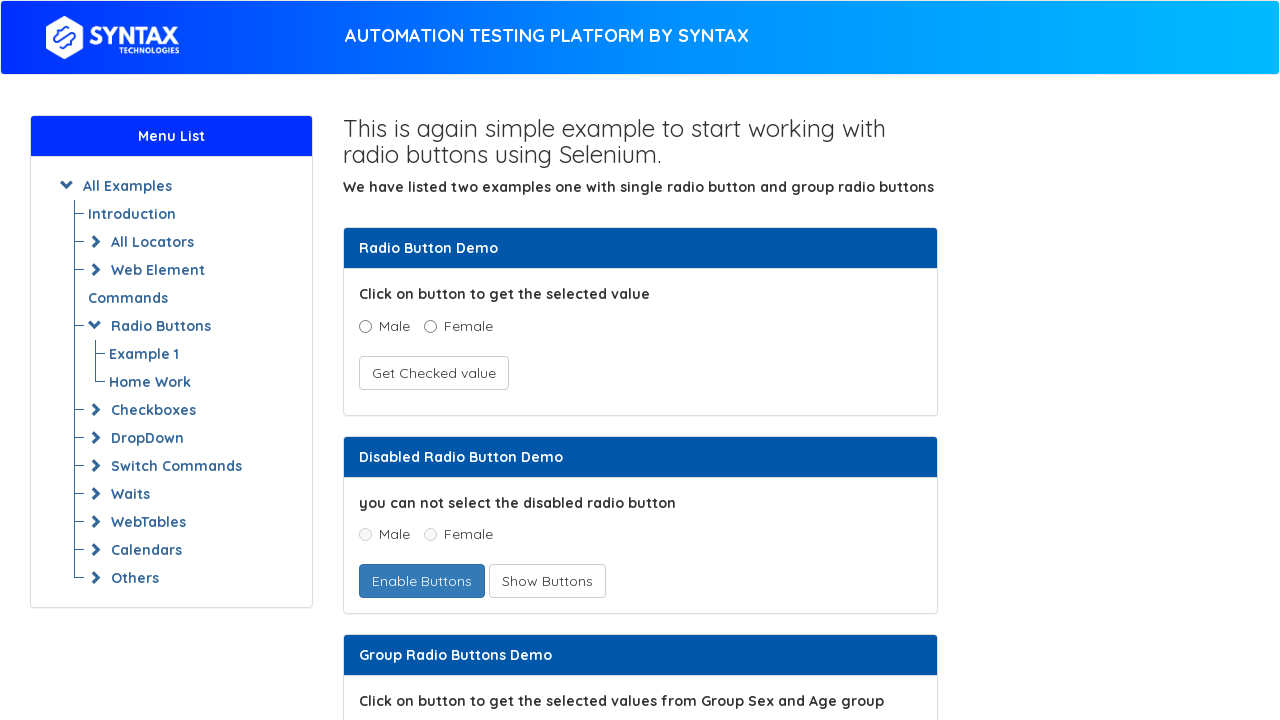

Checked if female radio button is enabled
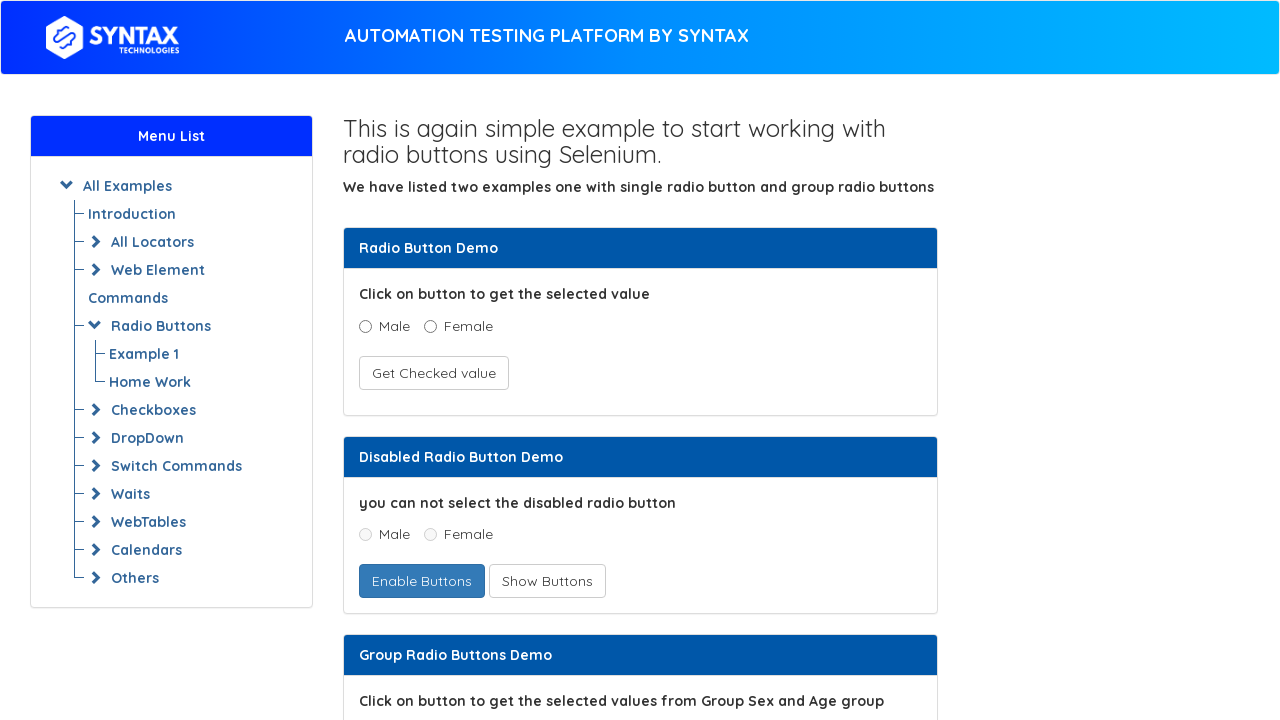

Checked if female radio button is visible
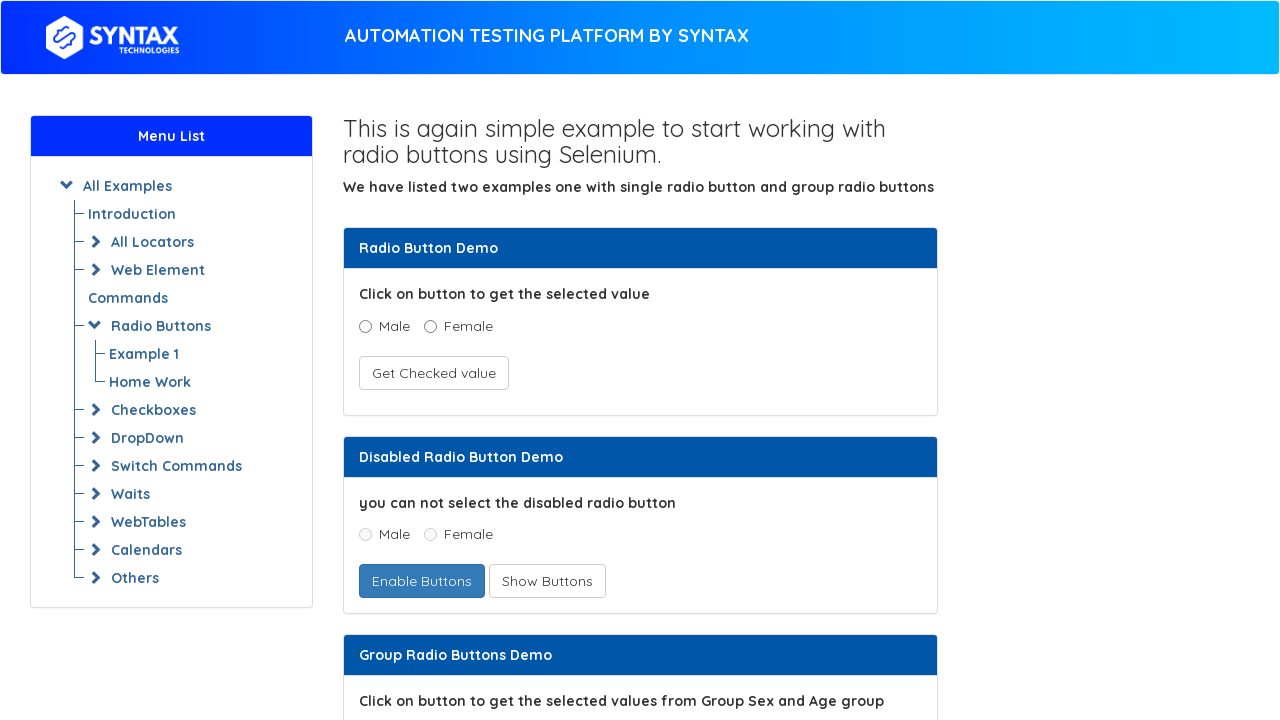

Checked if female radio button is selected
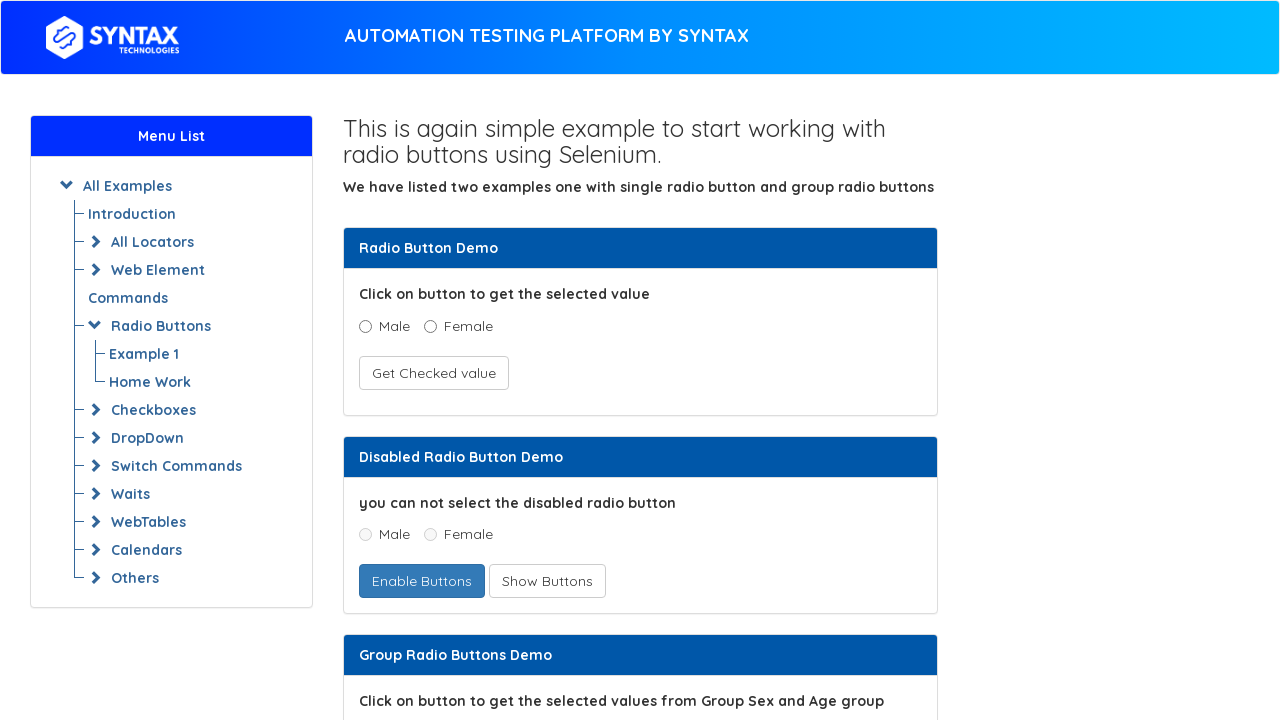

Clicked the female radio button to select it at (430, 326) on xpath=//input[@value='Female' and @name='optradio']
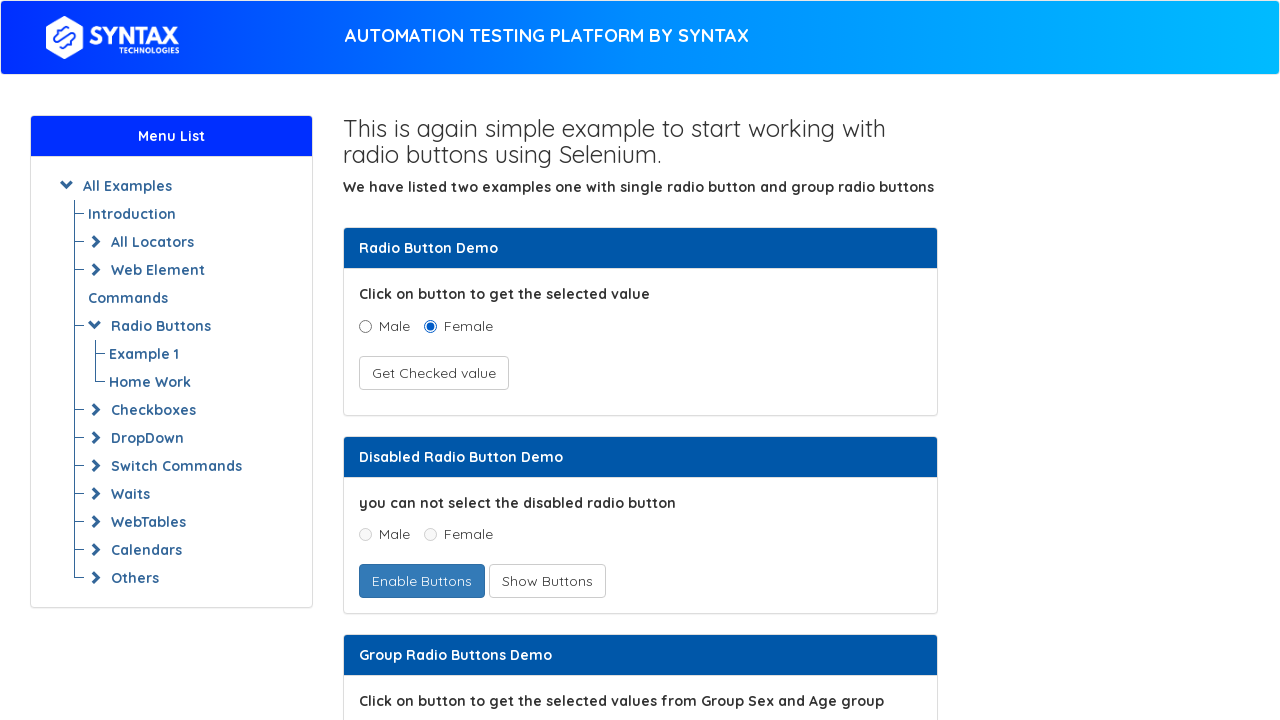

Verified that the female radio button is now selected
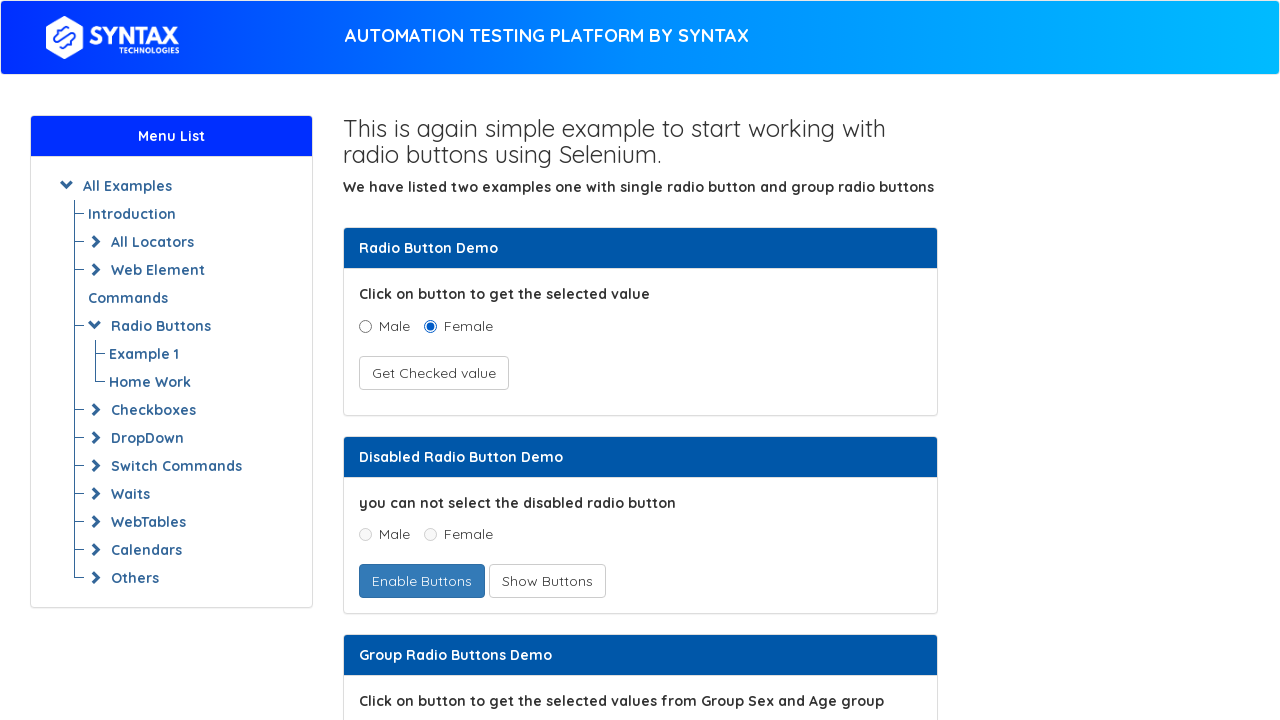

Retrieved all links from the page
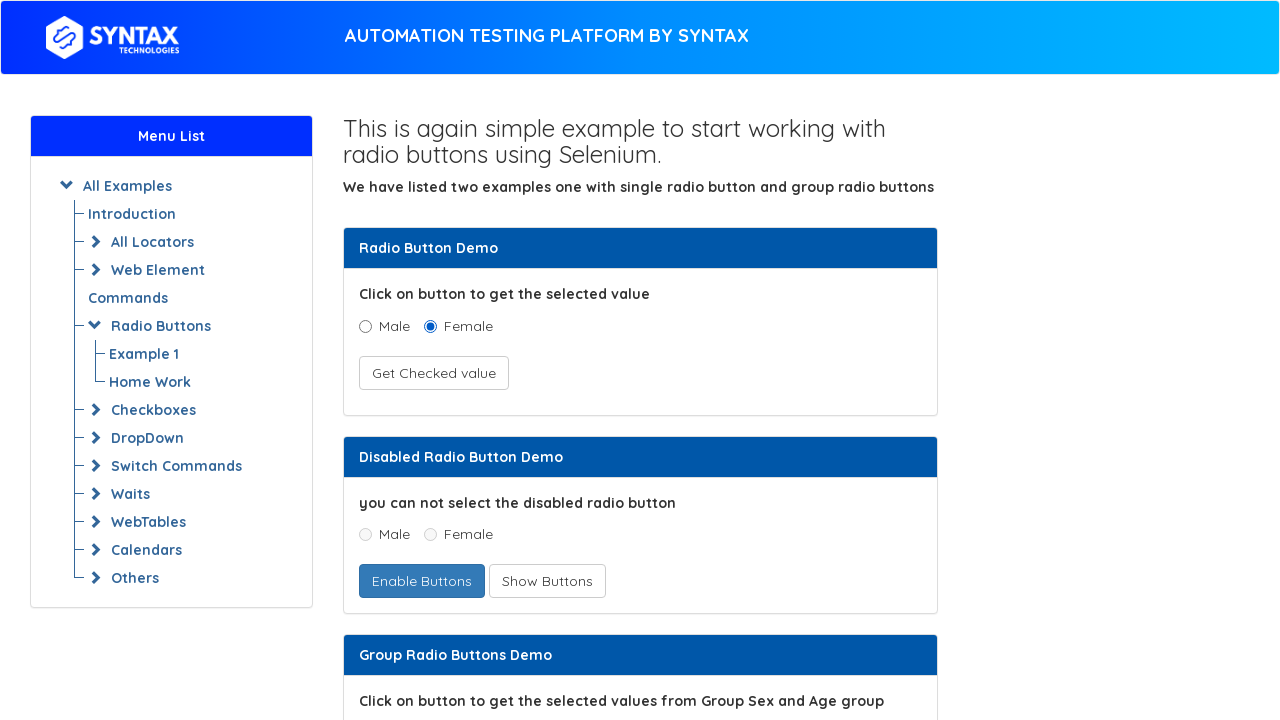

Retrieved text content from a link
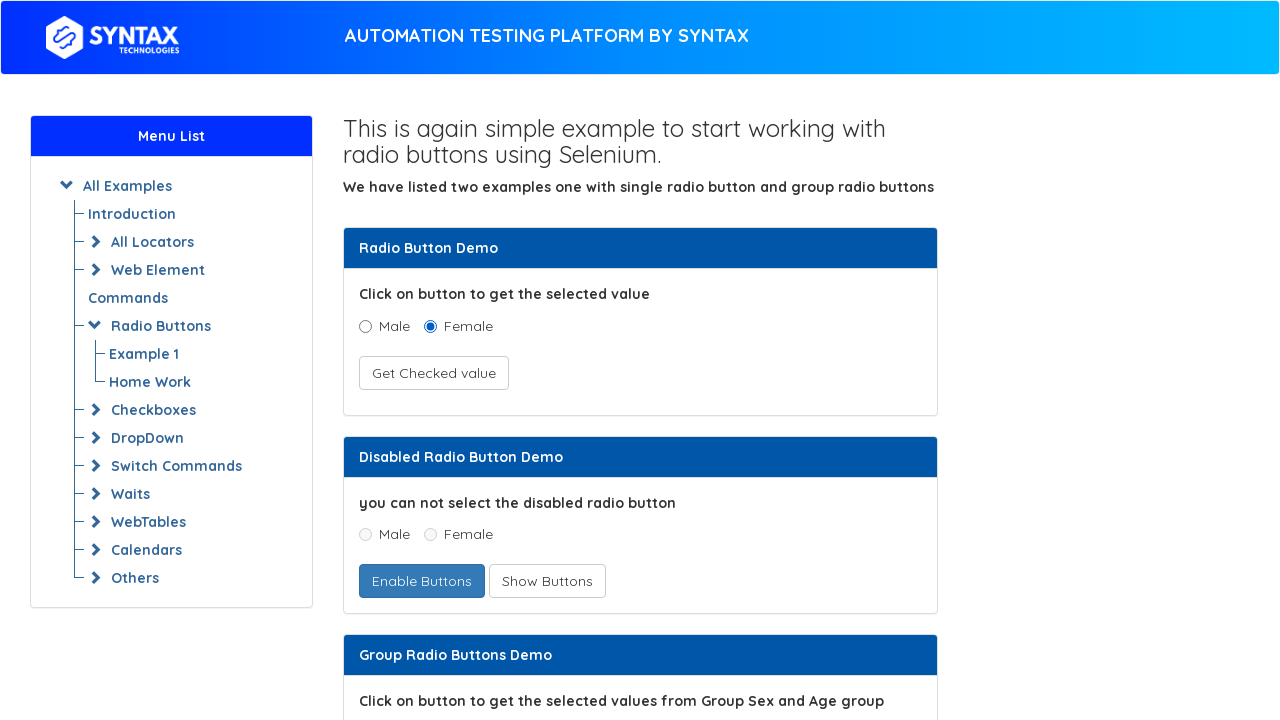

Retrieved text content from a link
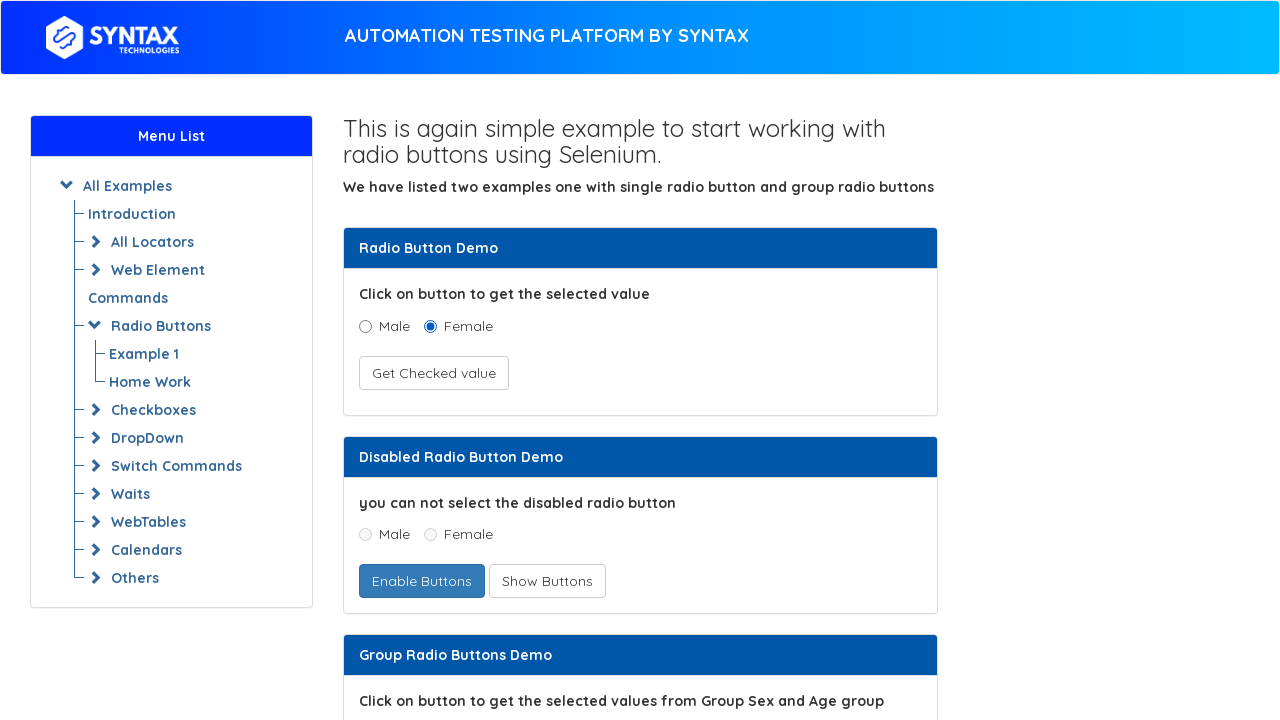

Retrieved text content from a link
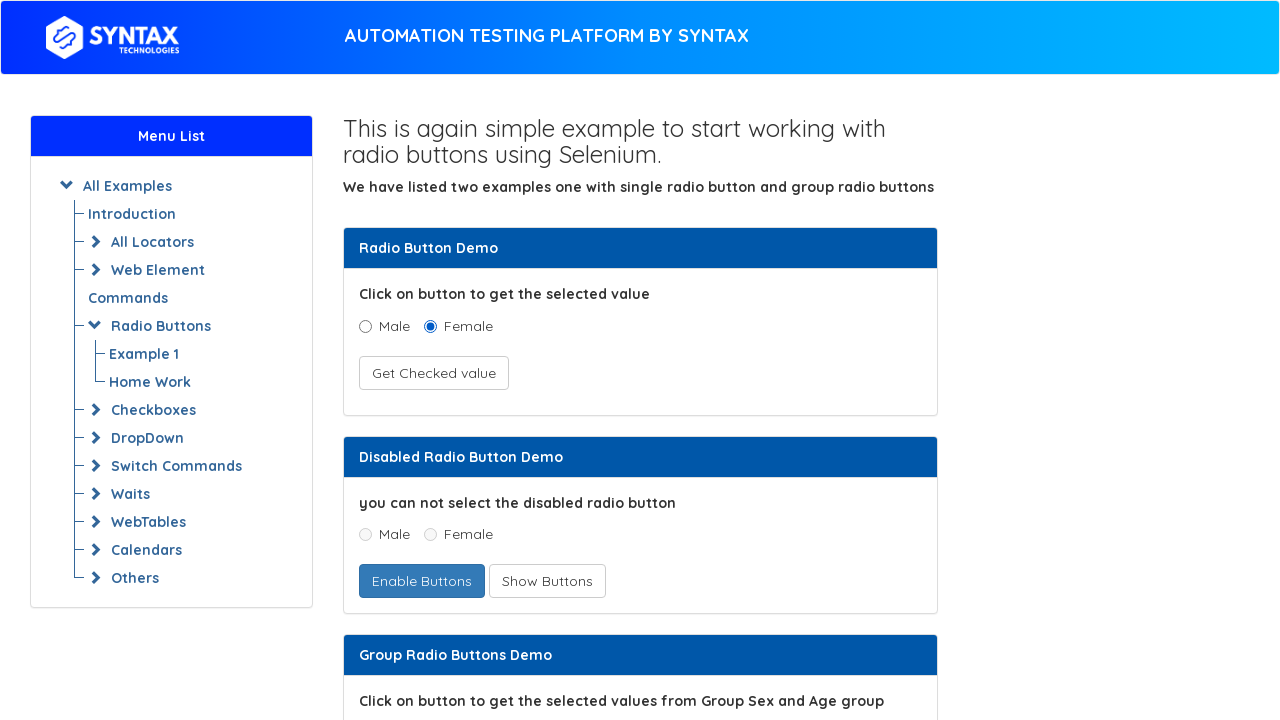

Retrieved text content from a link
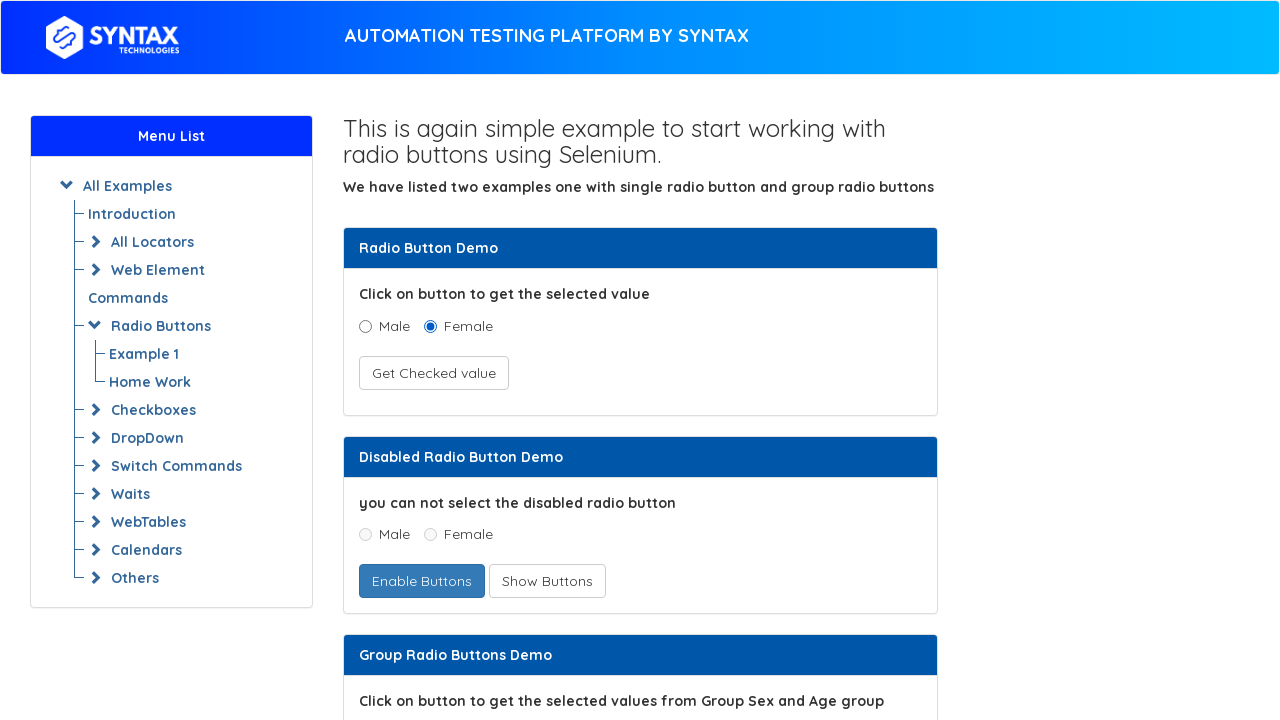

Retrieved text content from a link
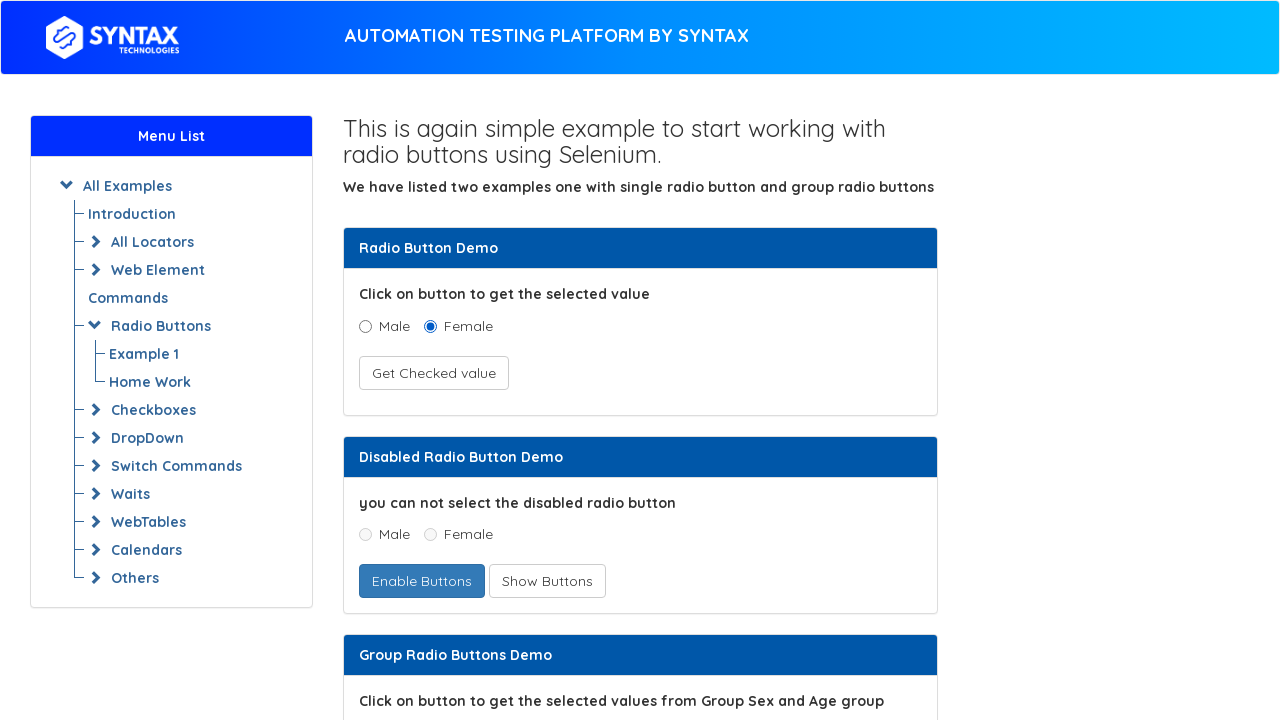

Retrieved text content from a link
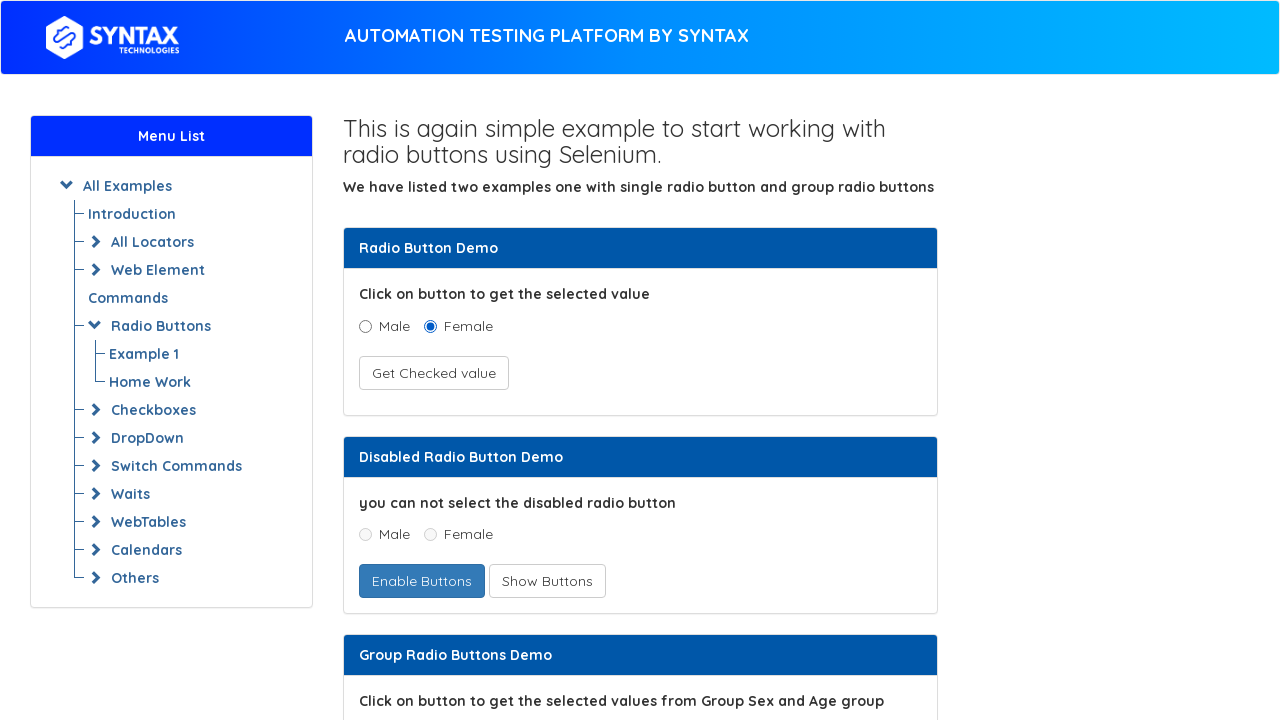

Retrieved text content from a link
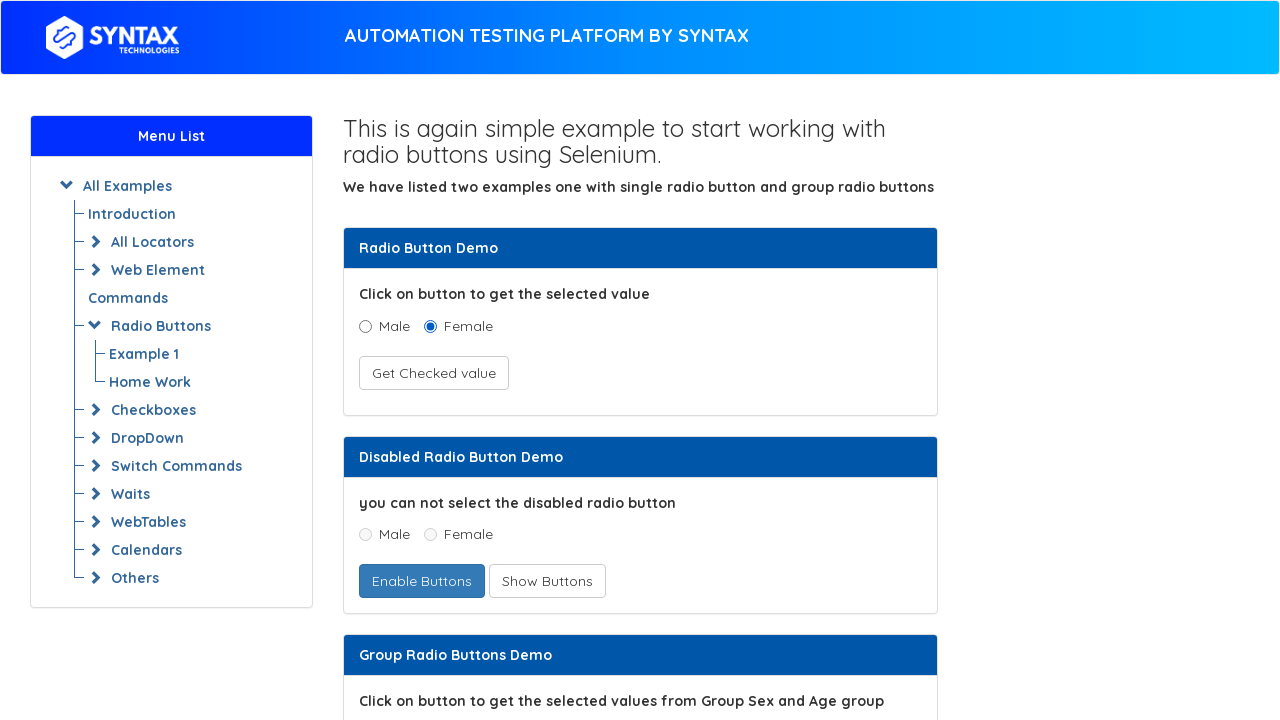

Retrieved text content from a link
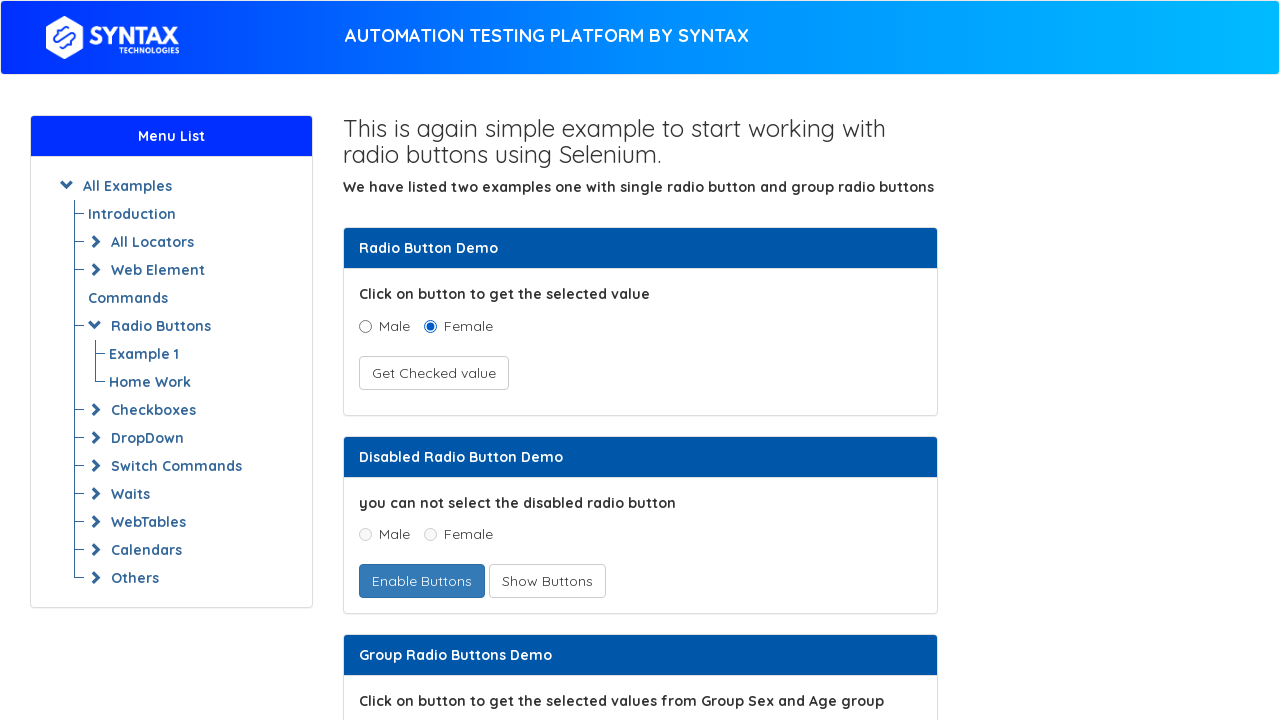

Retrieved text content from a link
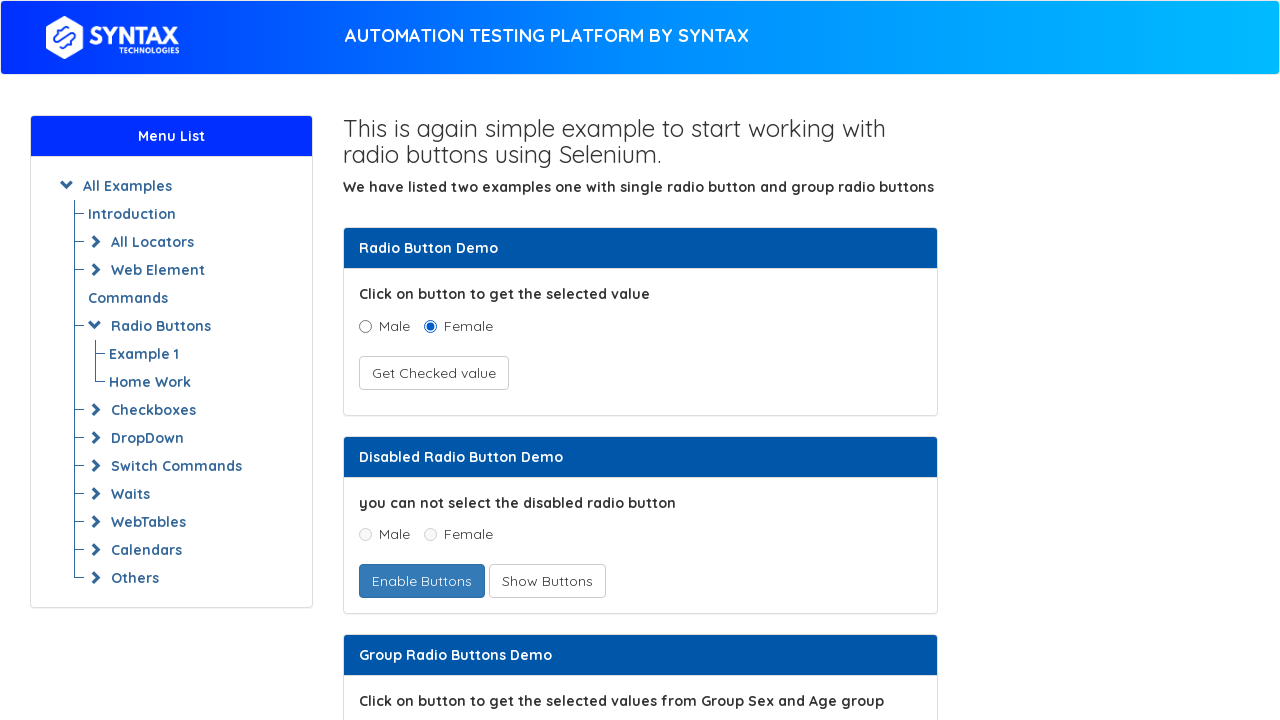

Retrieved text content from a link
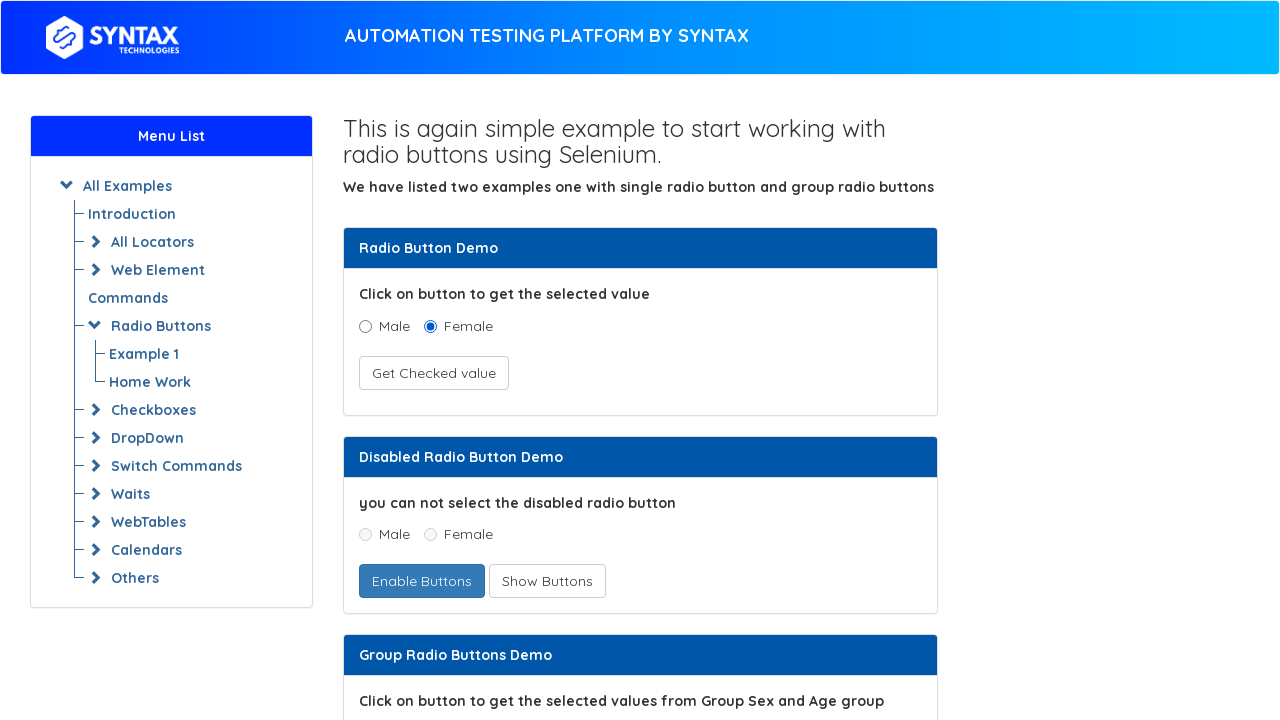

Retrieved text content from a link
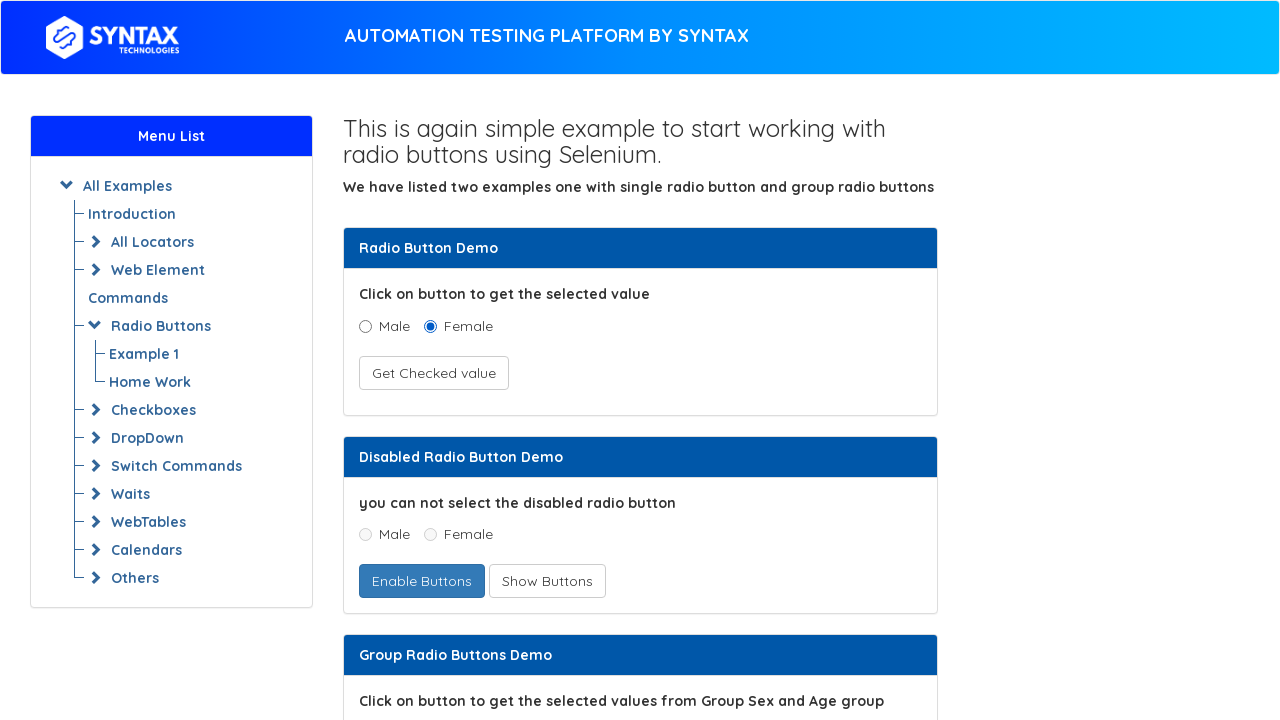

Retrieved text content from a link
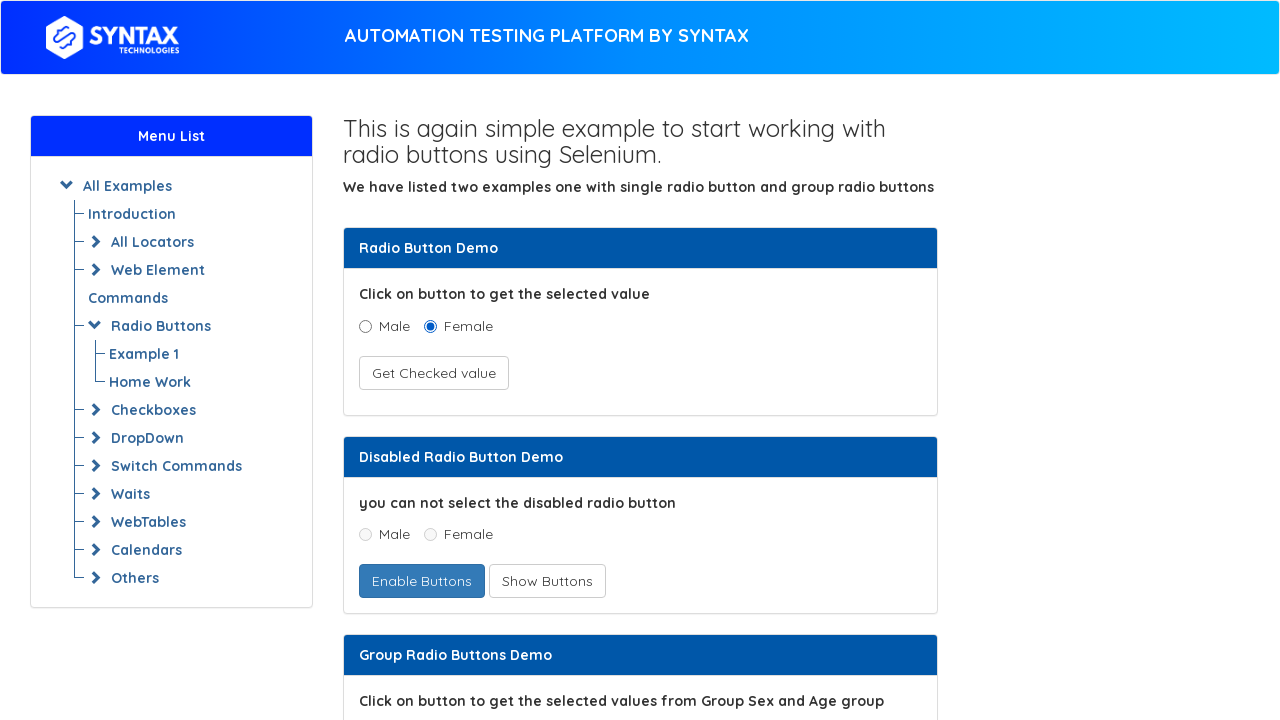

Retrieved text content from a link
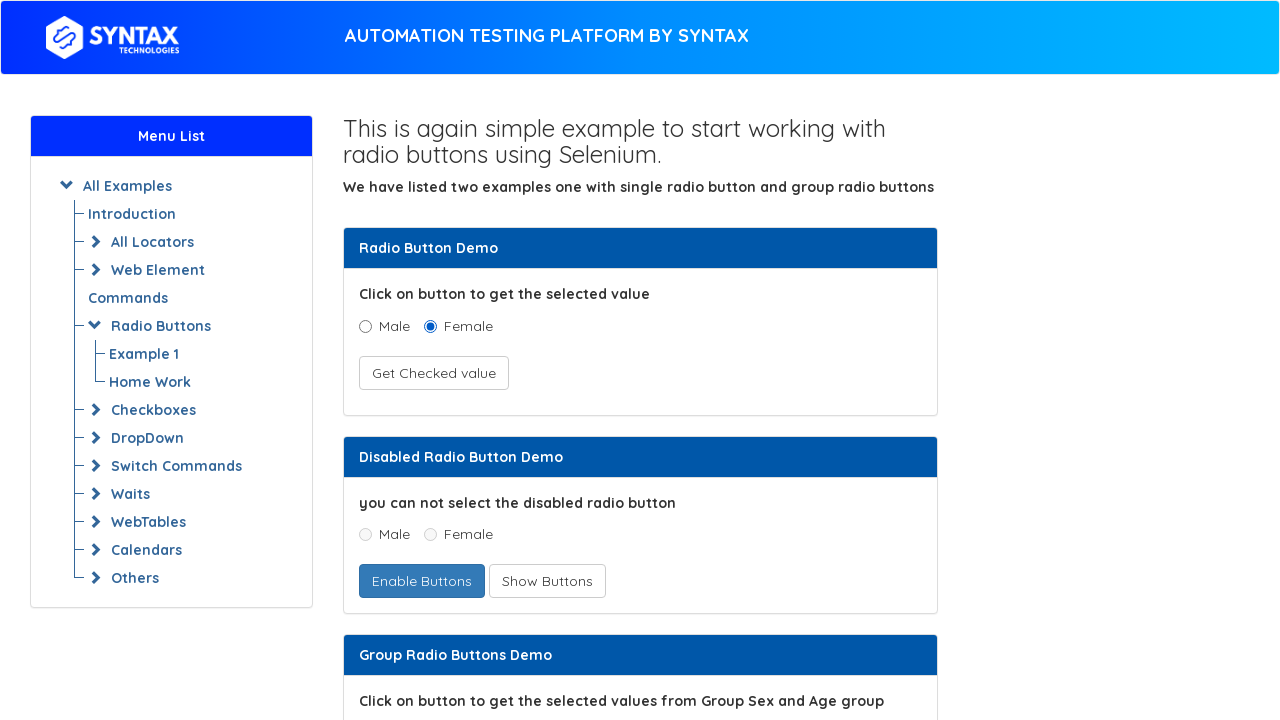

Retrieved text content from a link
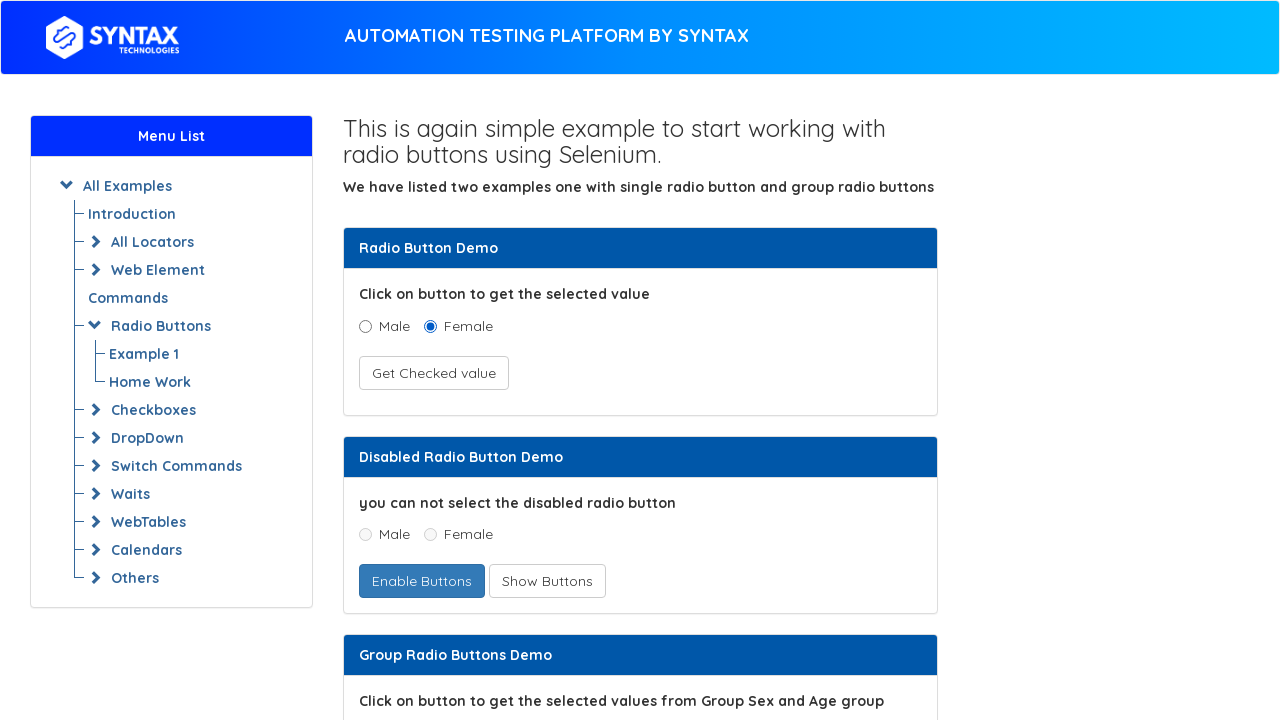

Retrieved text content from a link
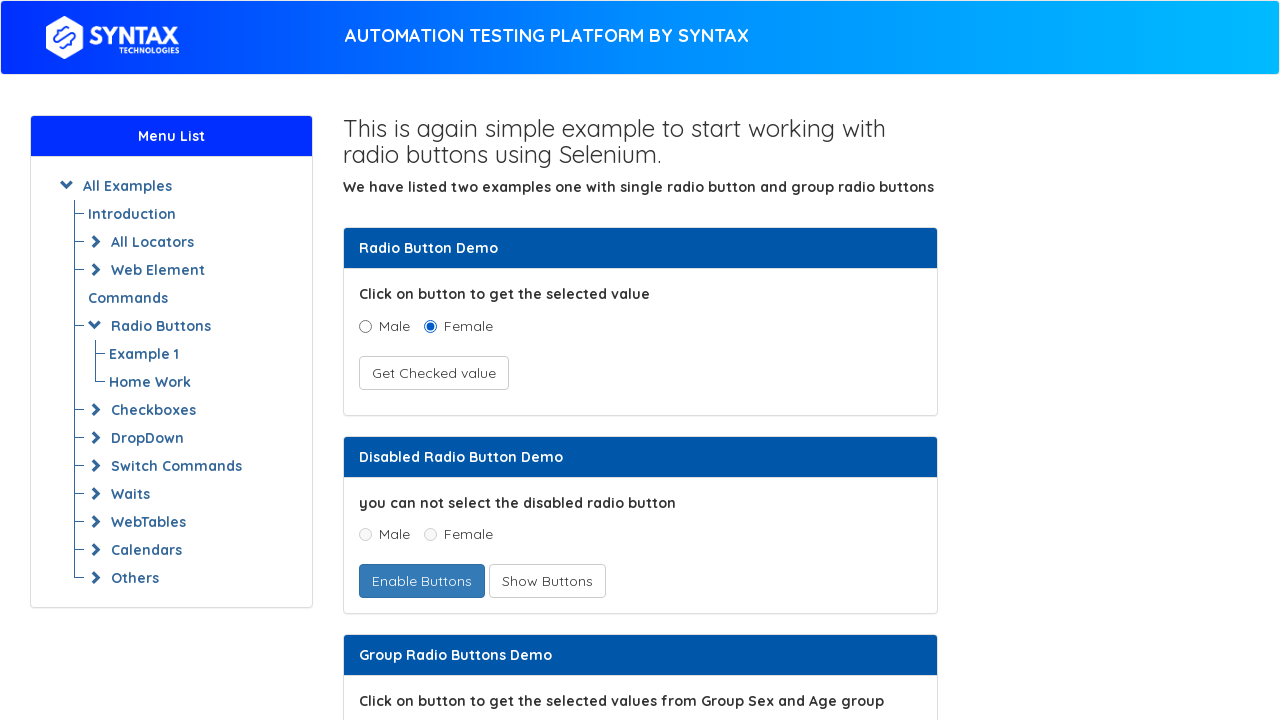

Retrieved text content from a link
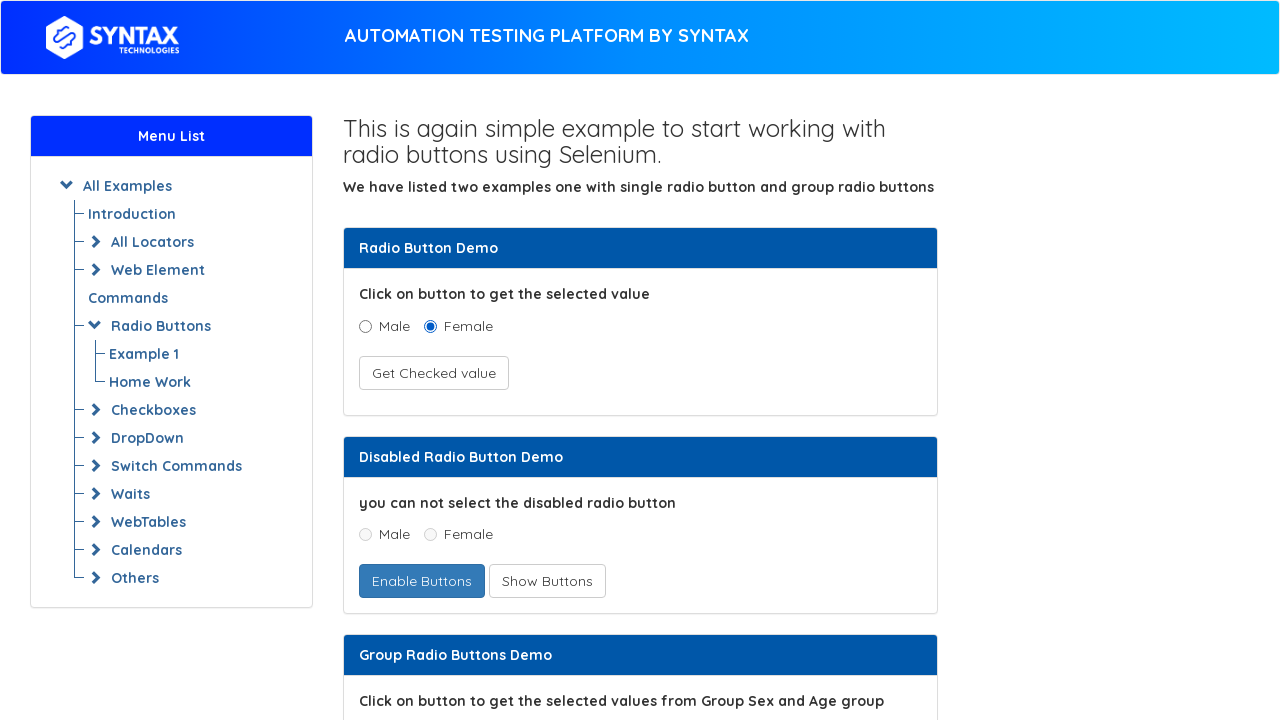

Retrieved text content from a link
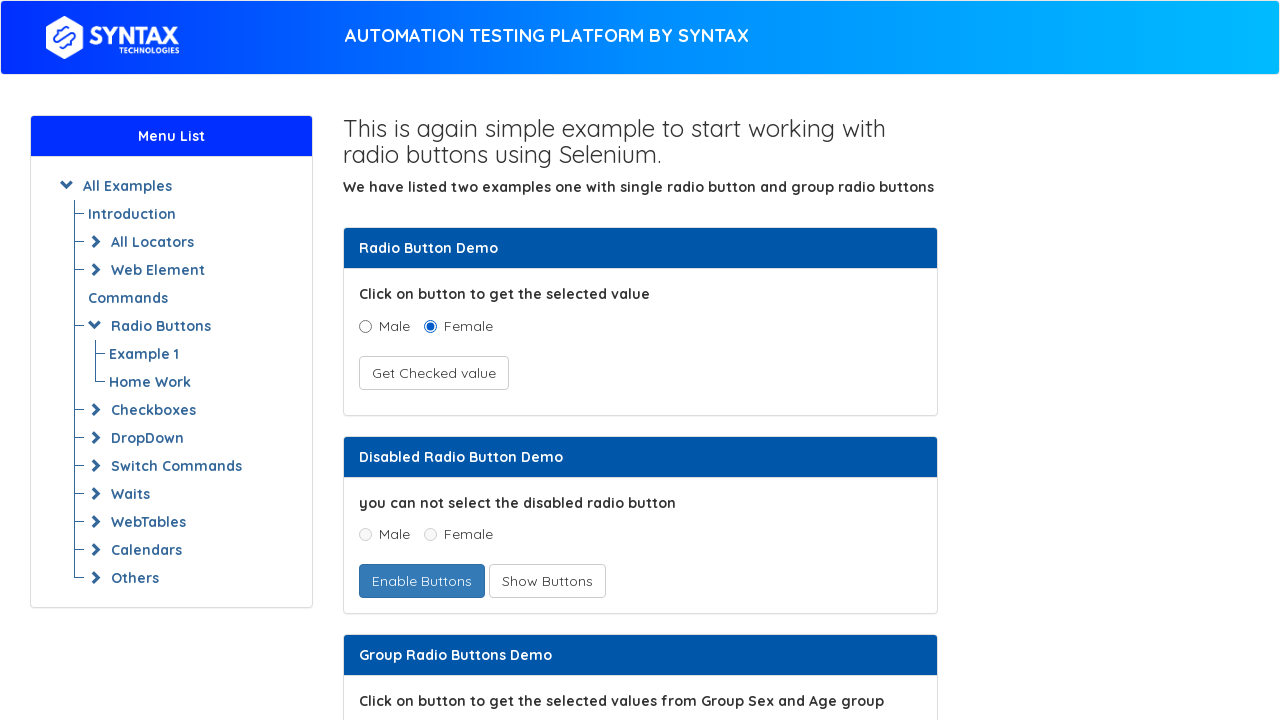

Retrieved text content from a link
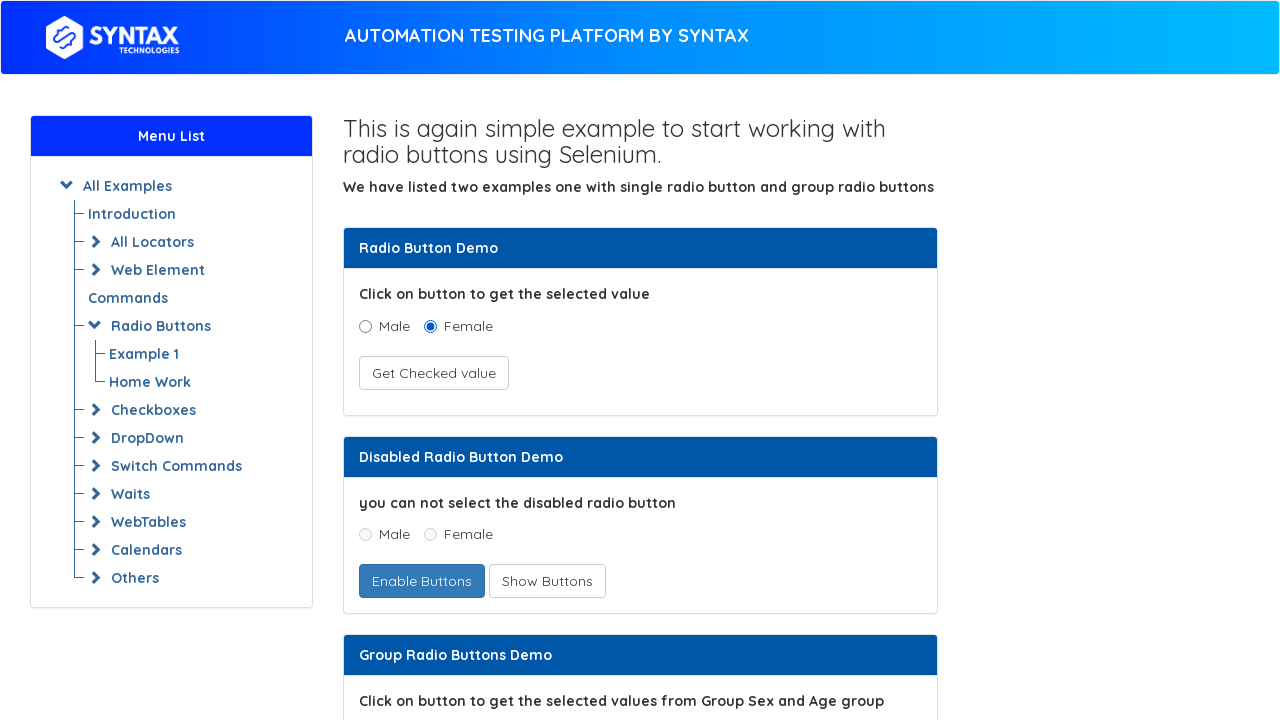

Retrieved text content from a link
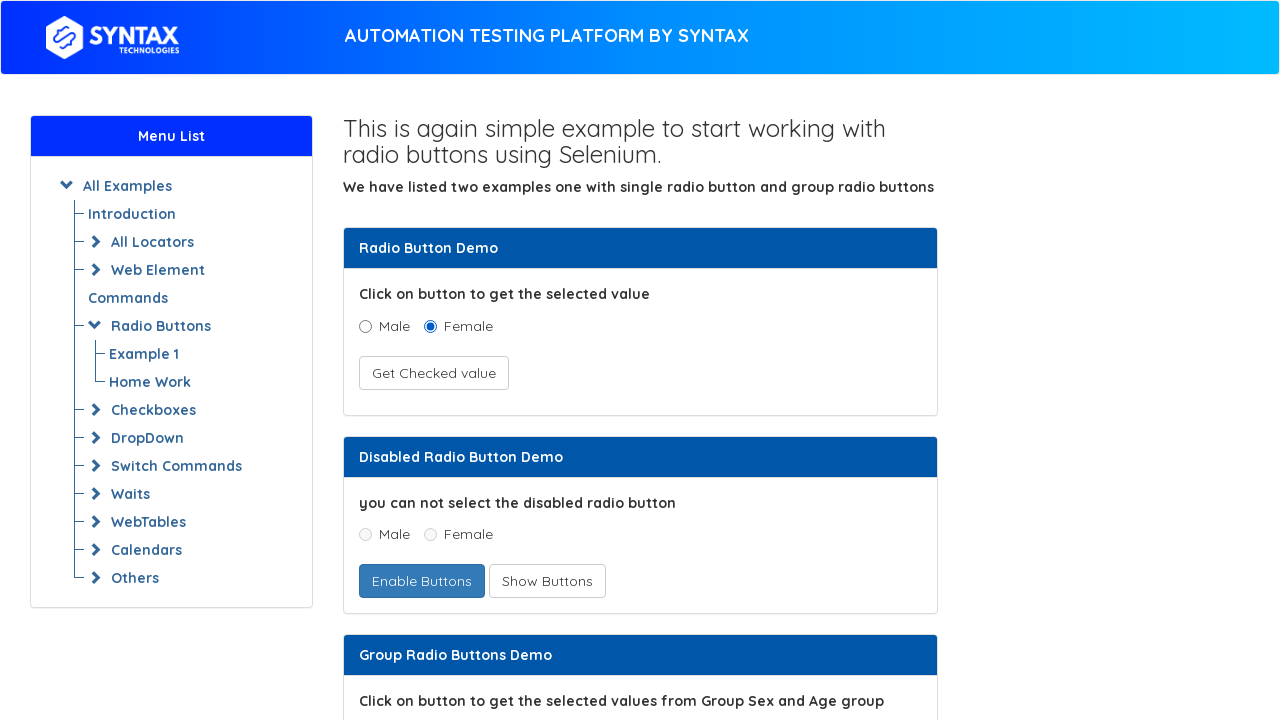

Retrieved text content from a link
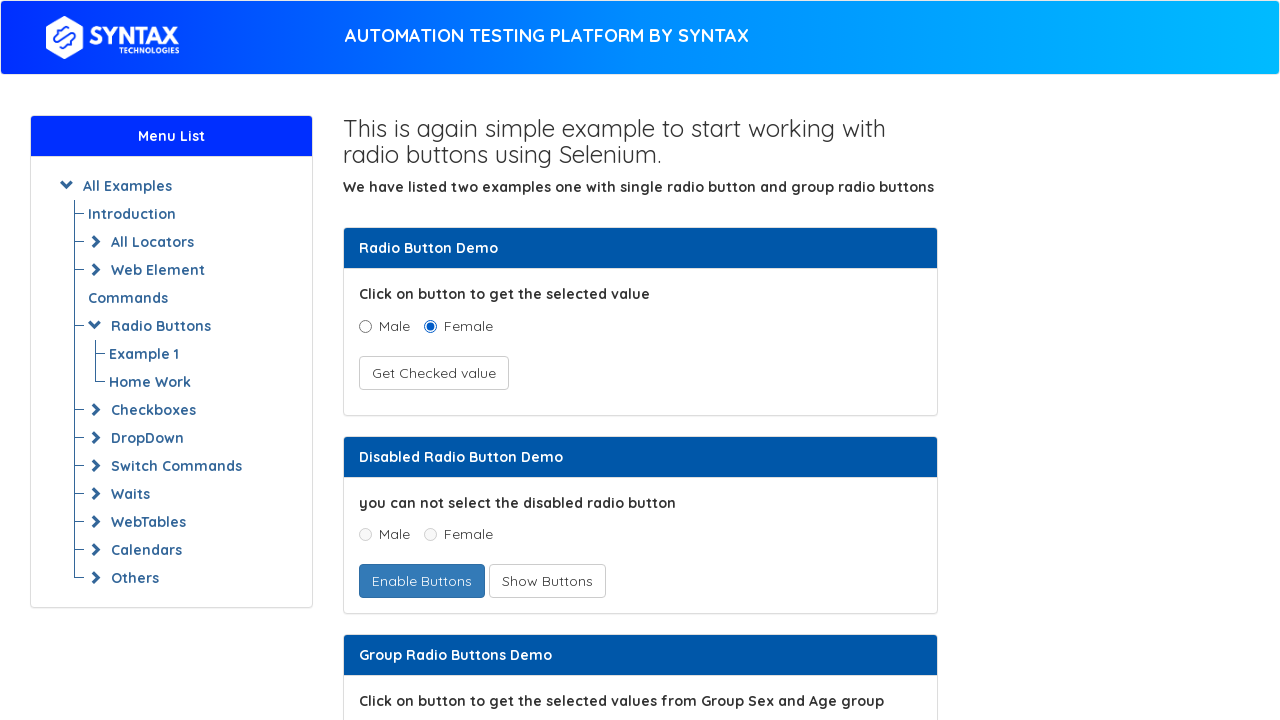

Retrieved text content from a link
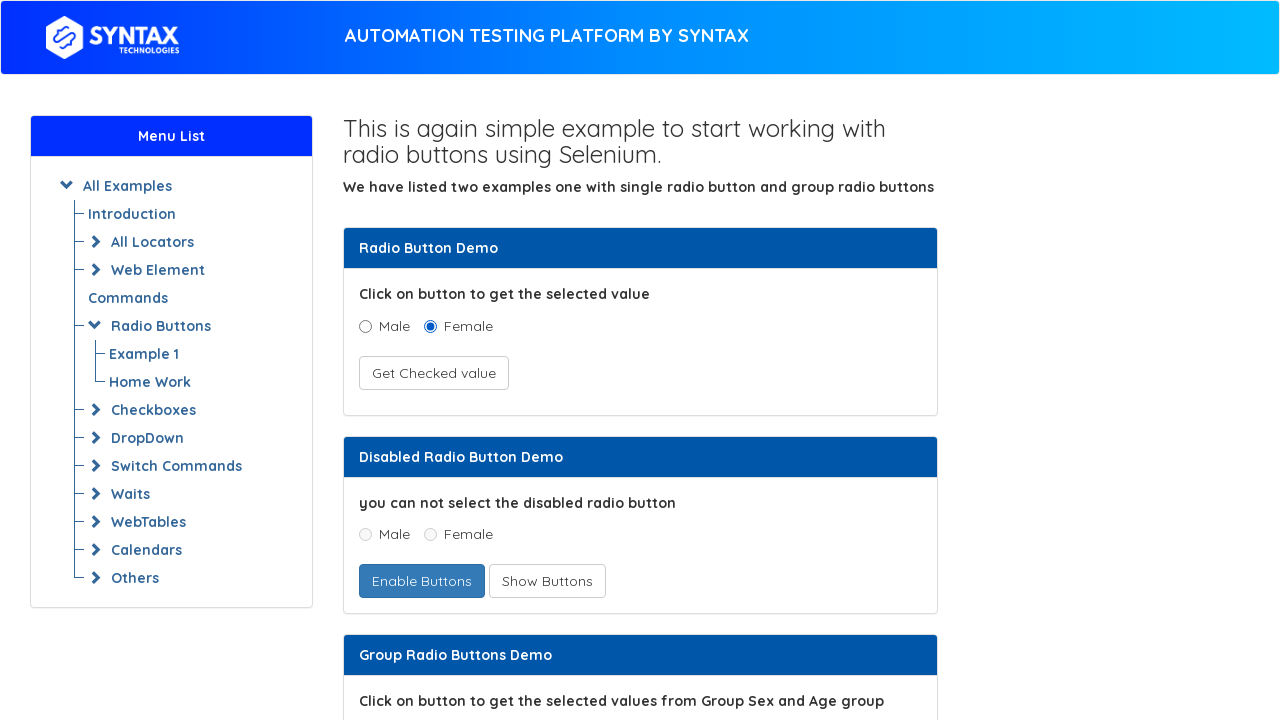

Retrieved text content from a link
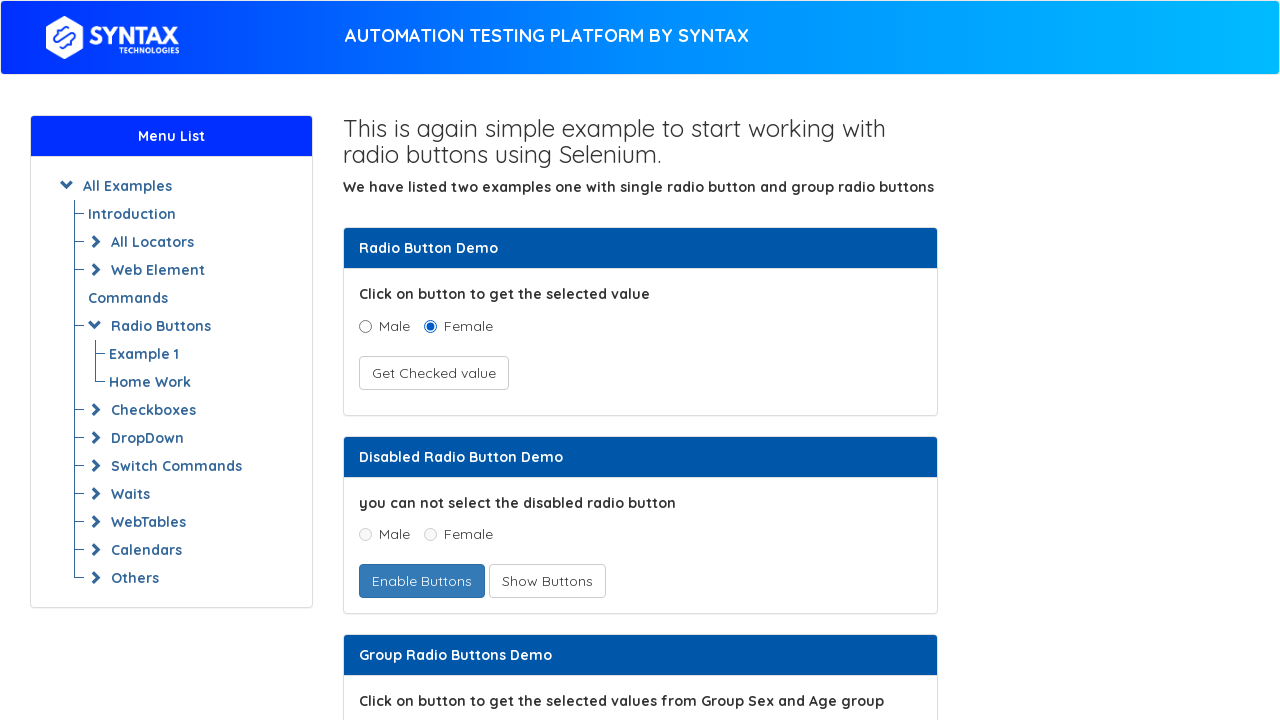

Retrieved text content from a link
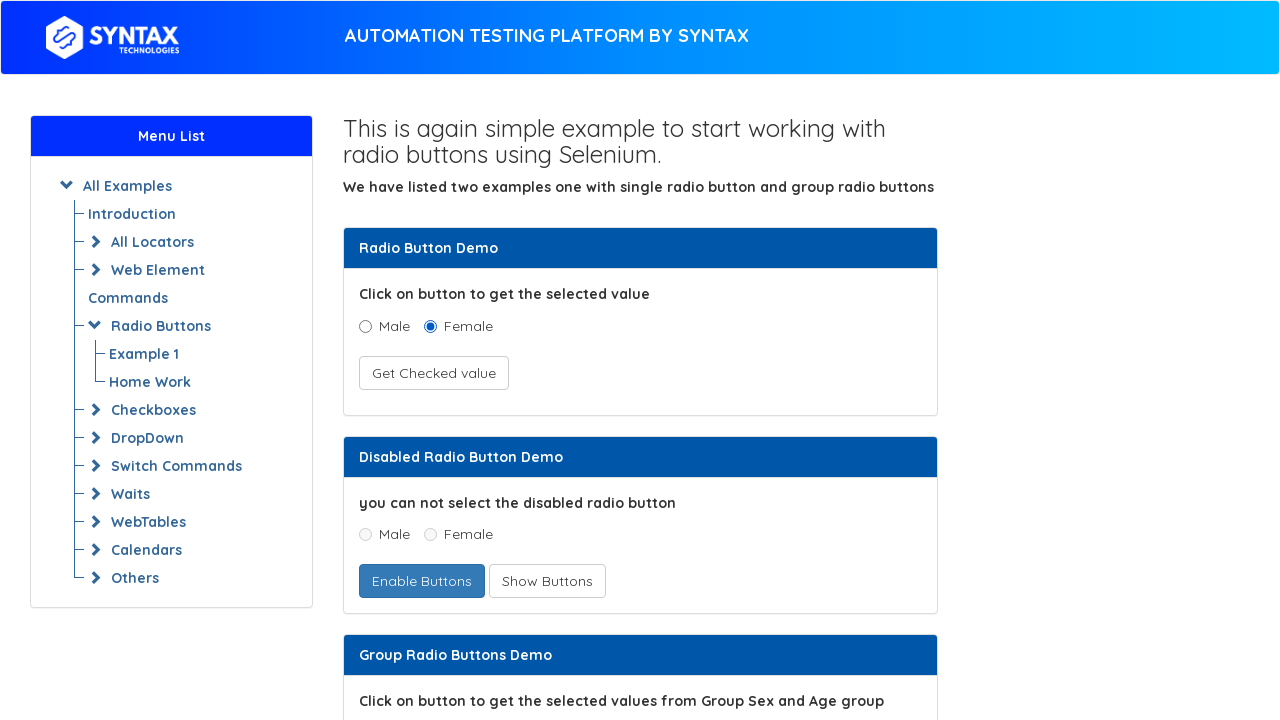

Retrieved text content from a link
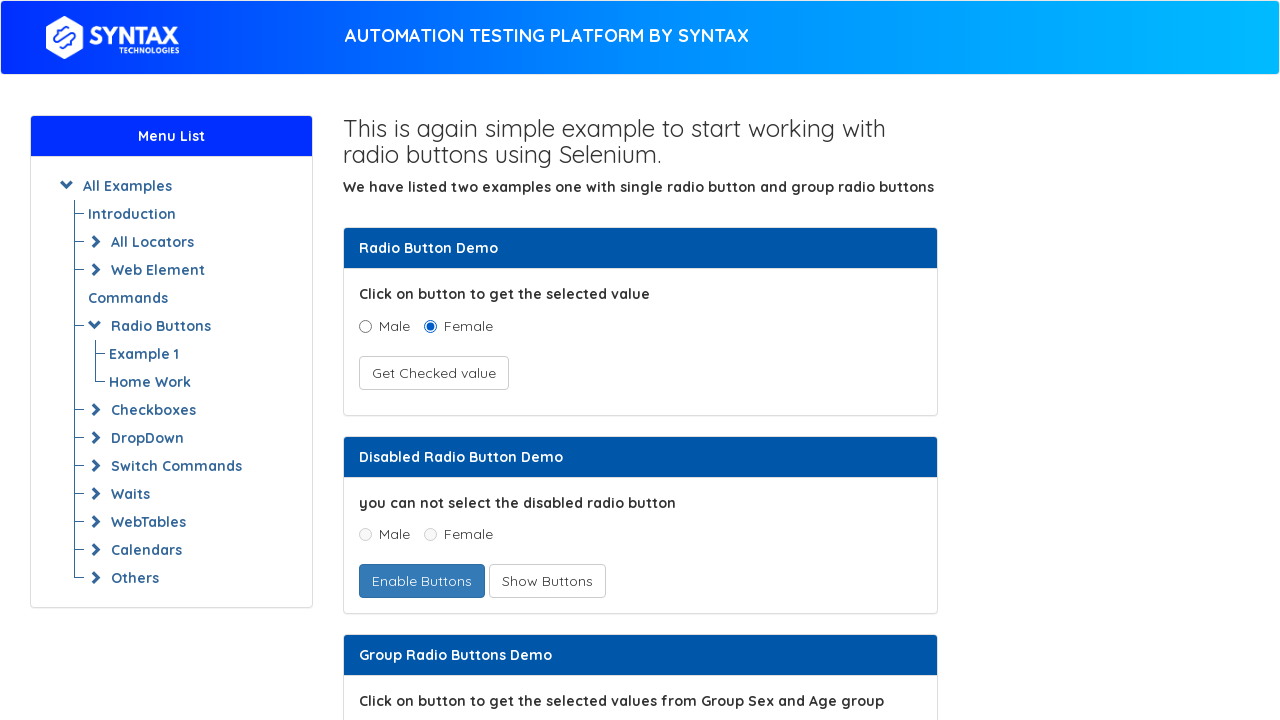

Retrieved text content from a link
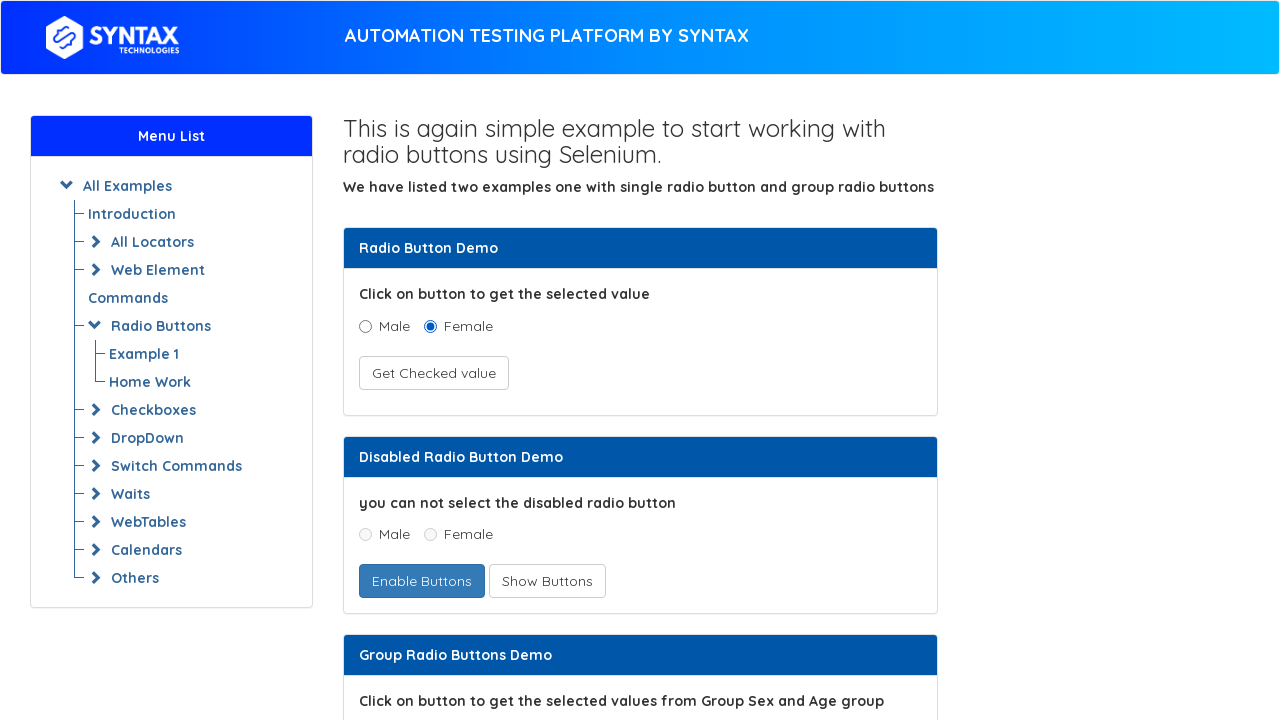

Retrieved text content from a link
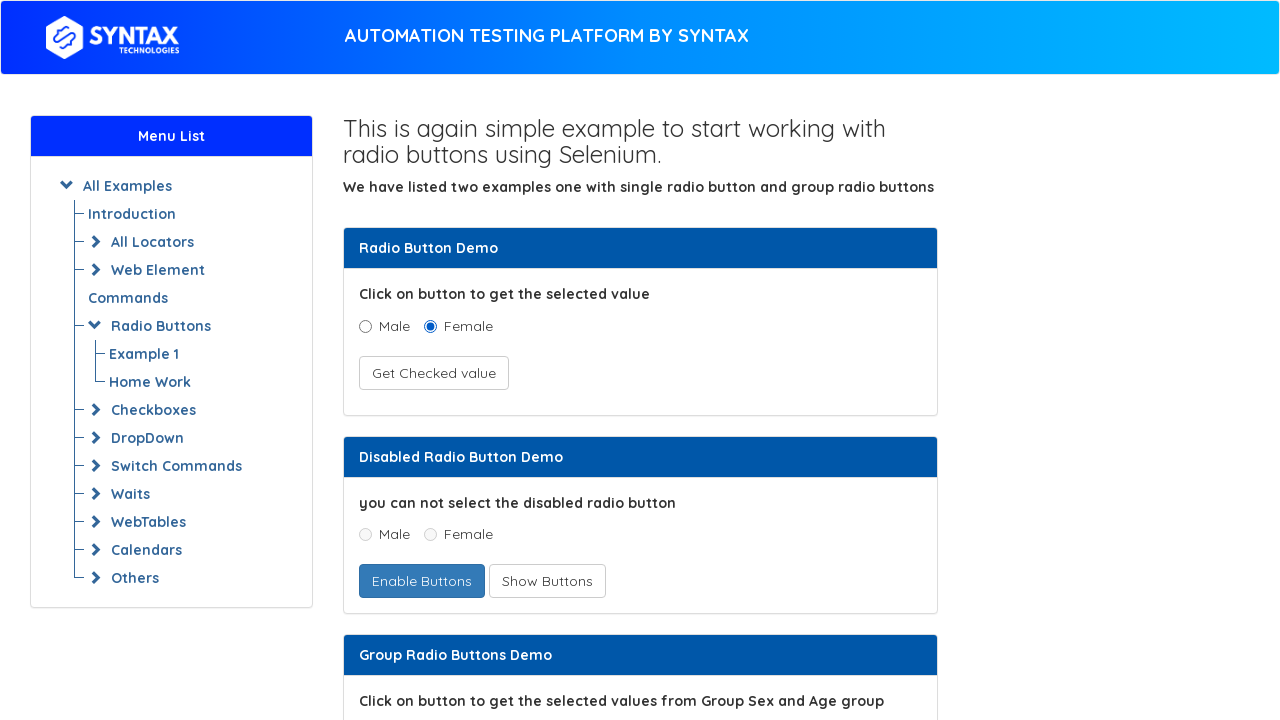

Retrieved text content from a link
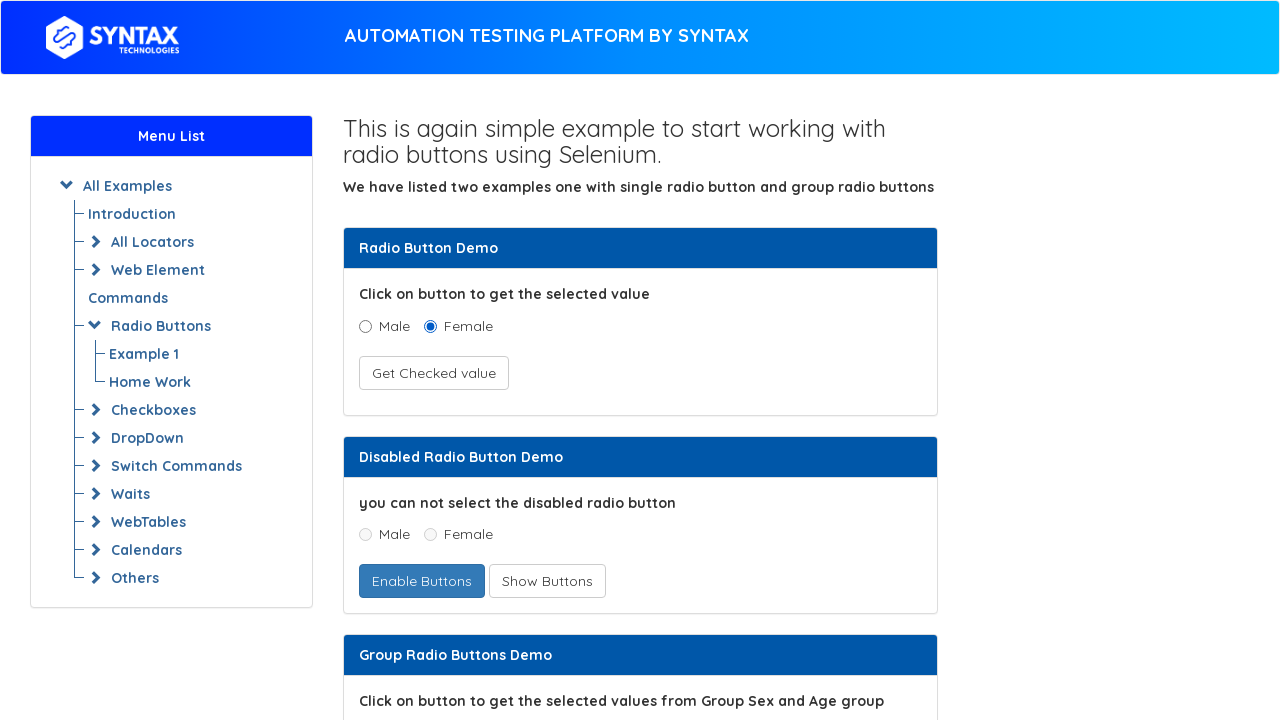

Retrieved text content from a link
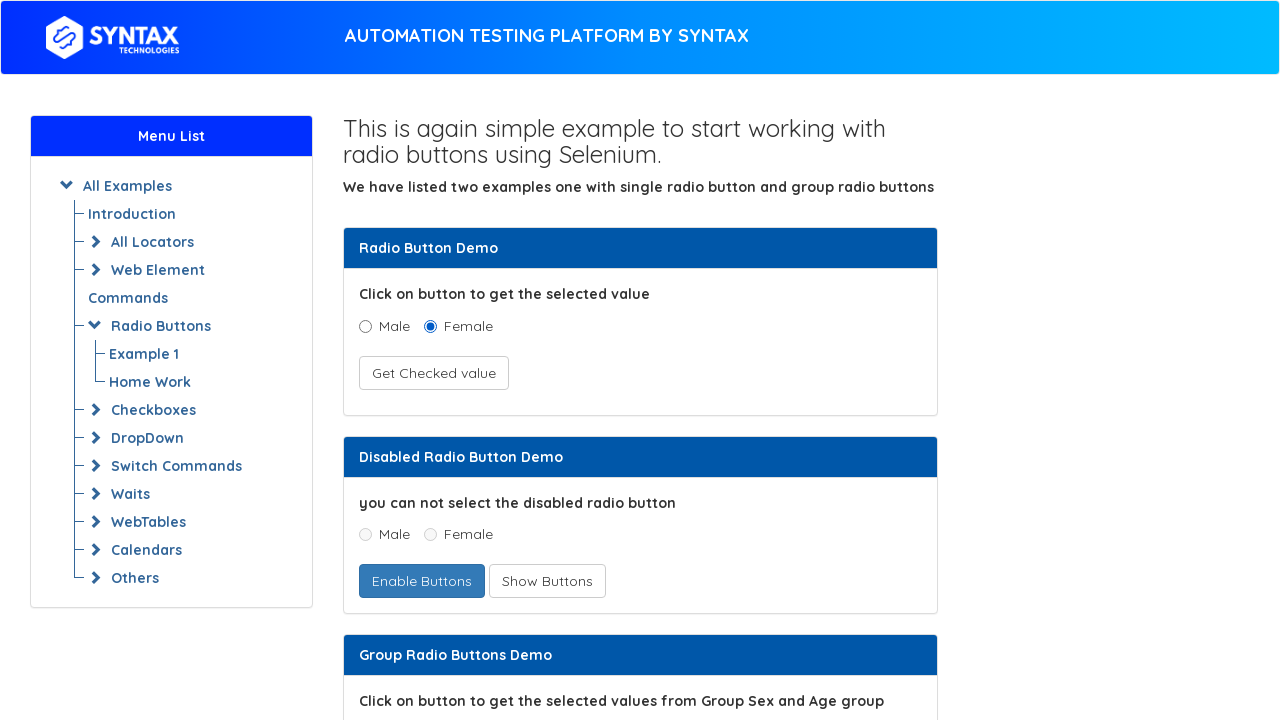

Retrieved text content from a link
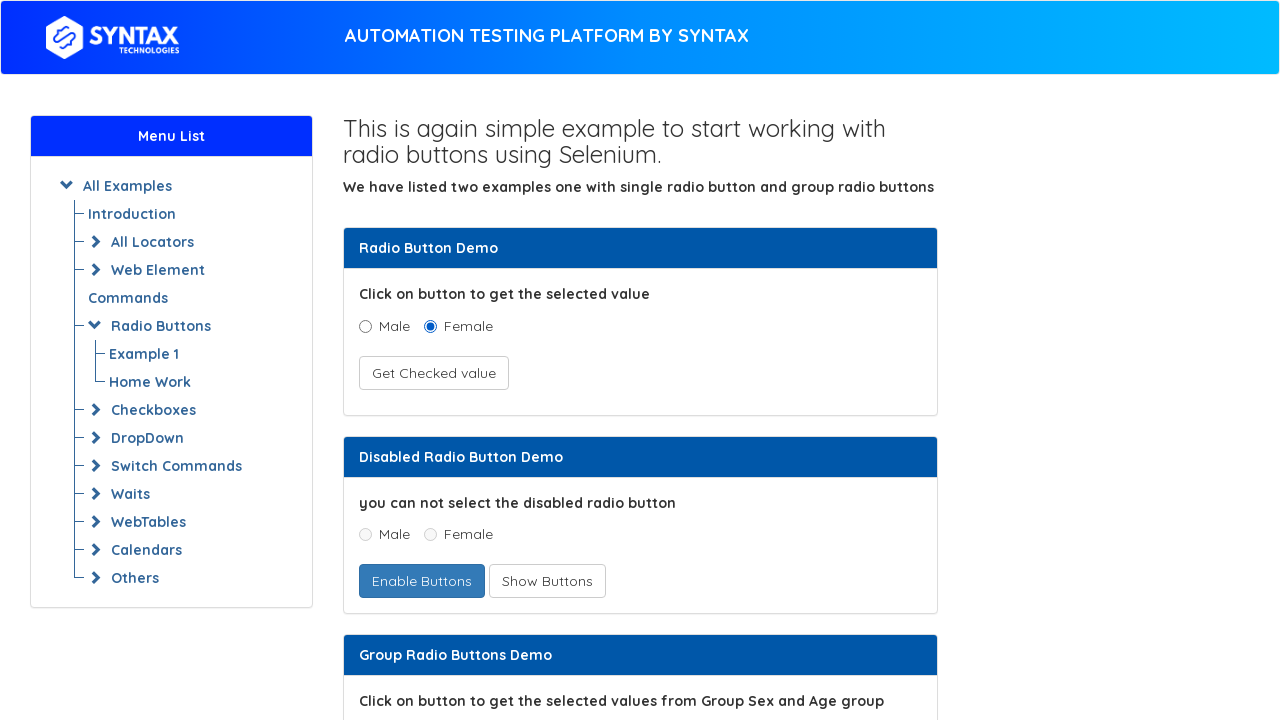

Retrieved text content from a link
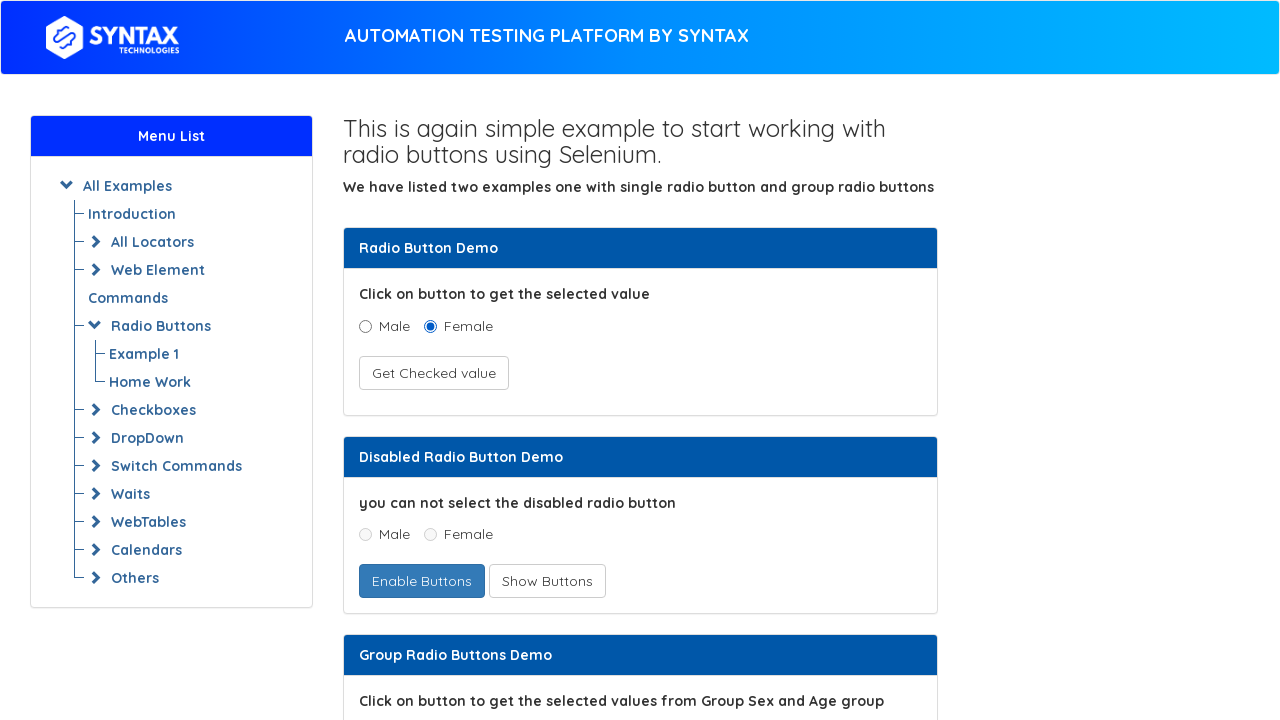

Retrieved text content from a link
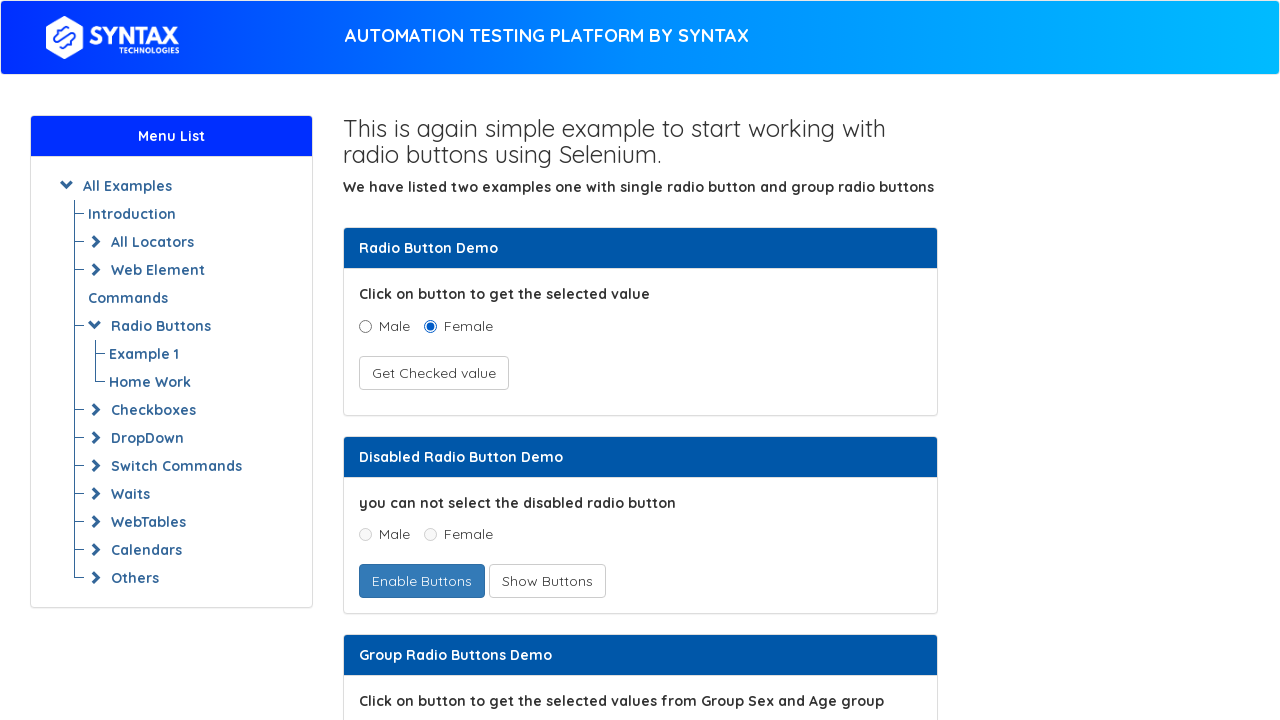

Retrieved text content from a link
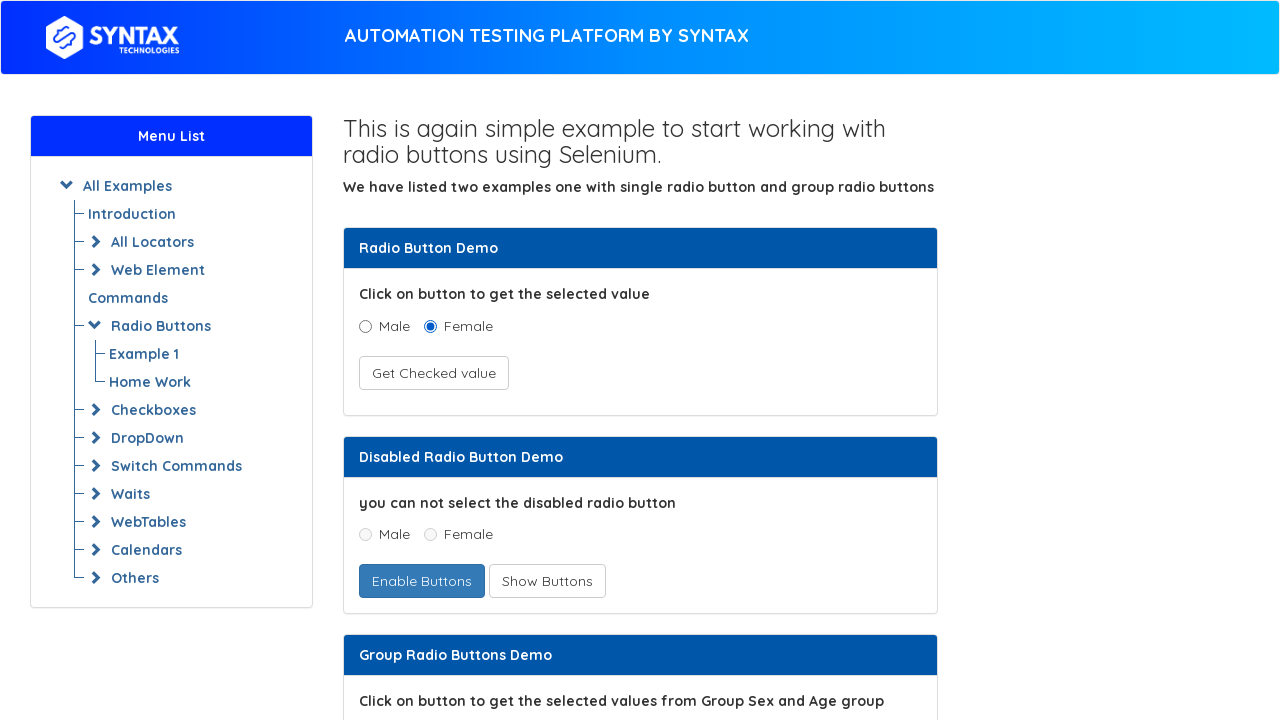

Retrieved text content from a link
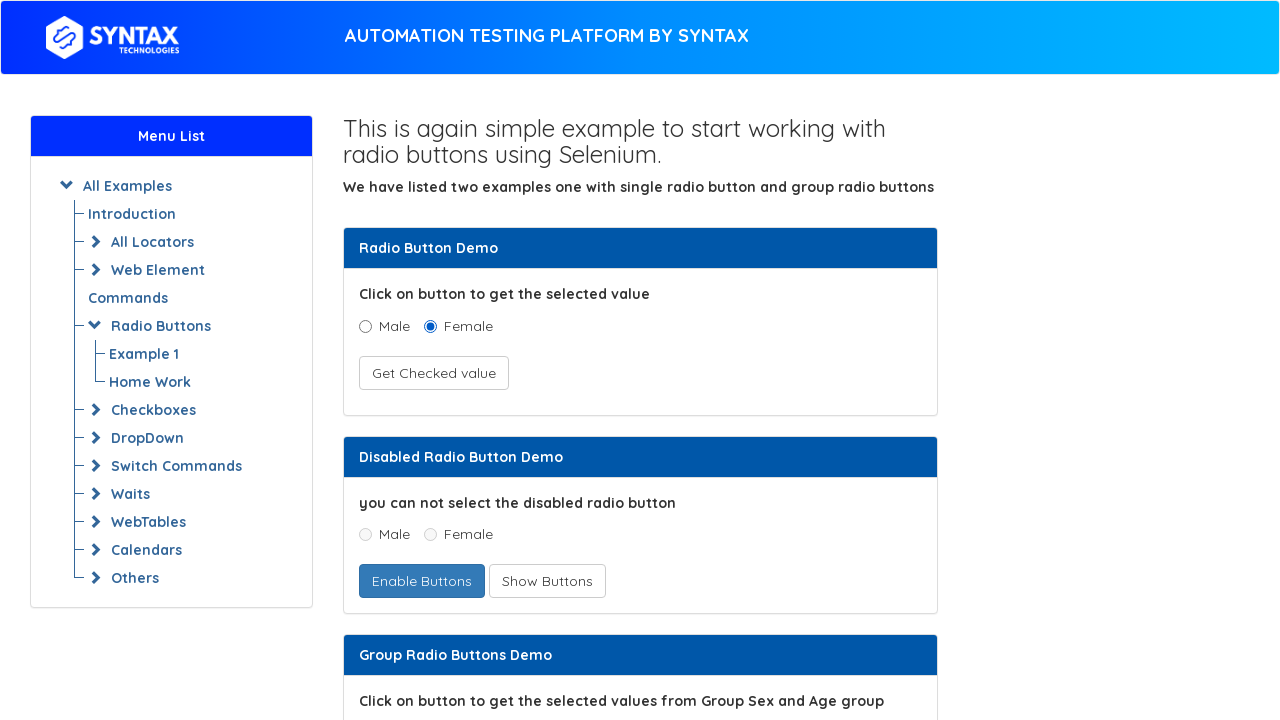

Retrieved text content from a link
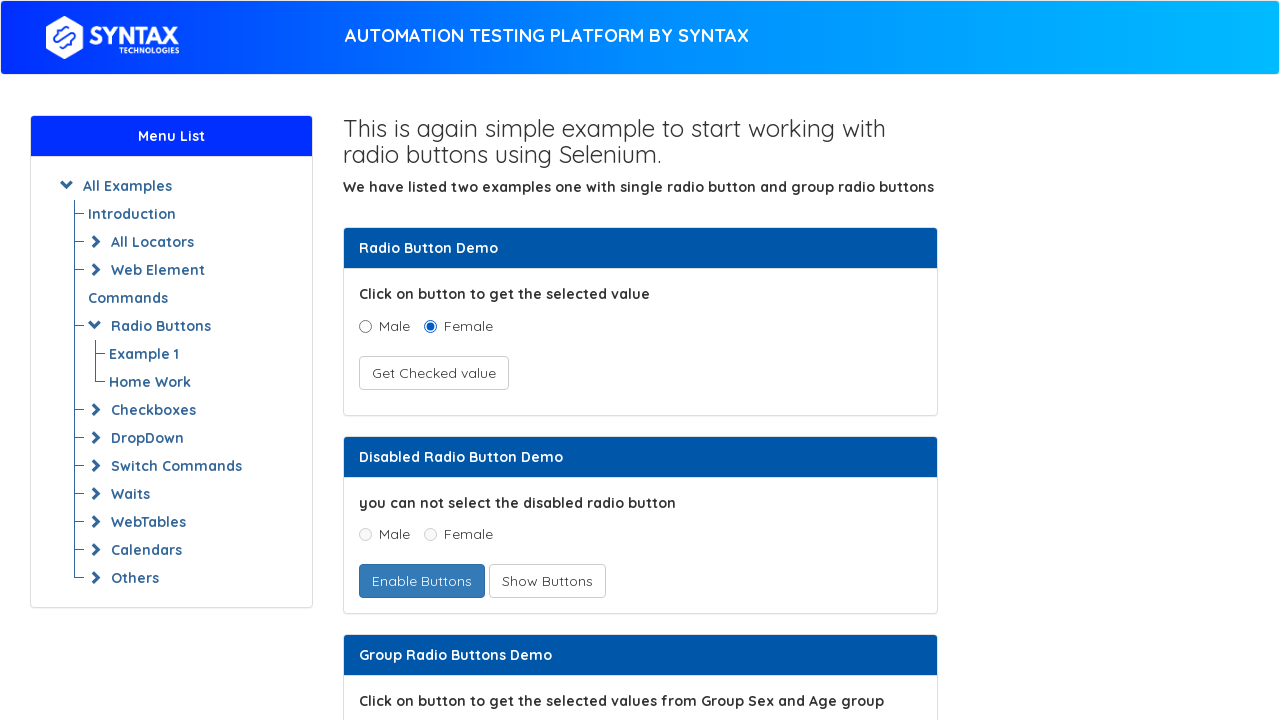

Retrieved text content from a link
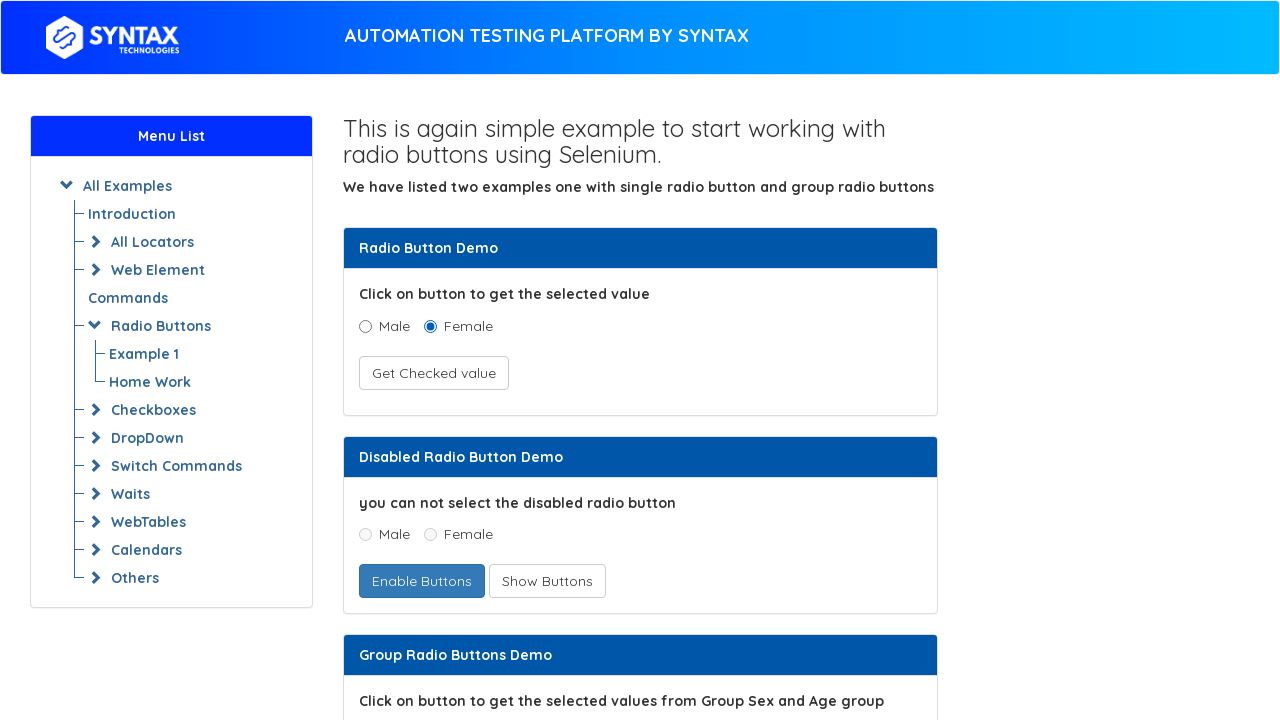

Retrieved text content from a link
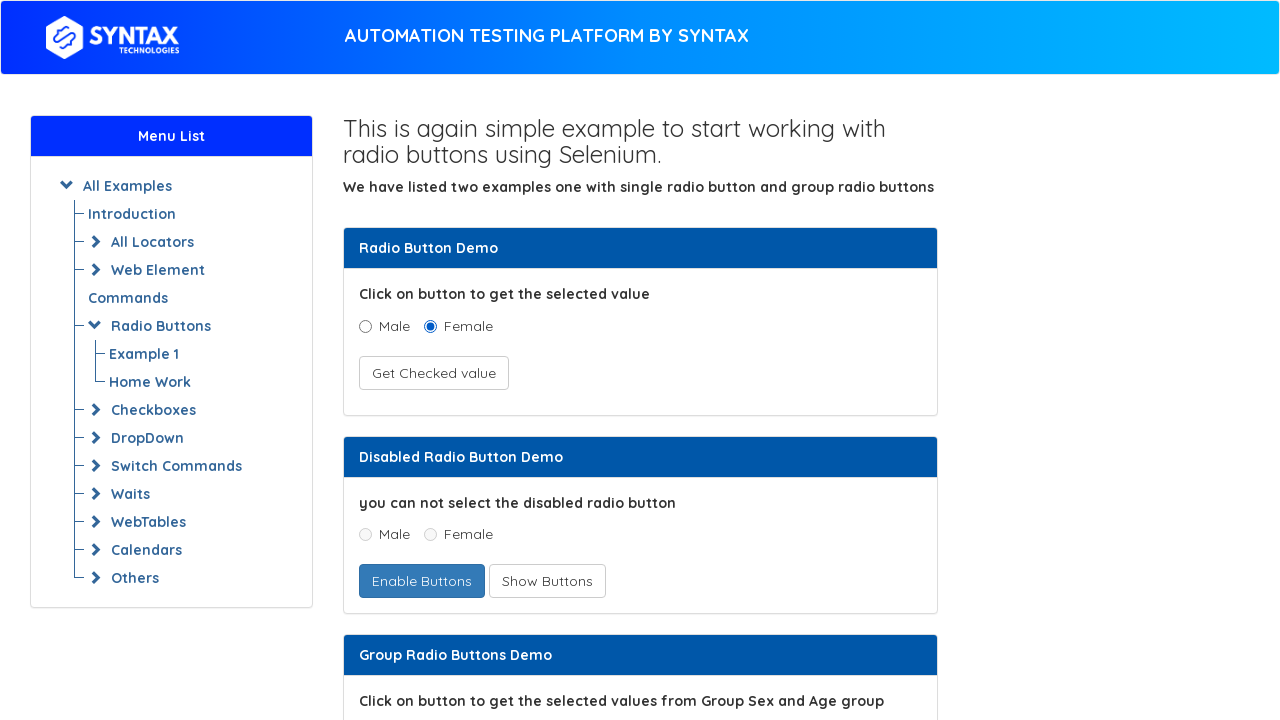

Retrieved text content from a link
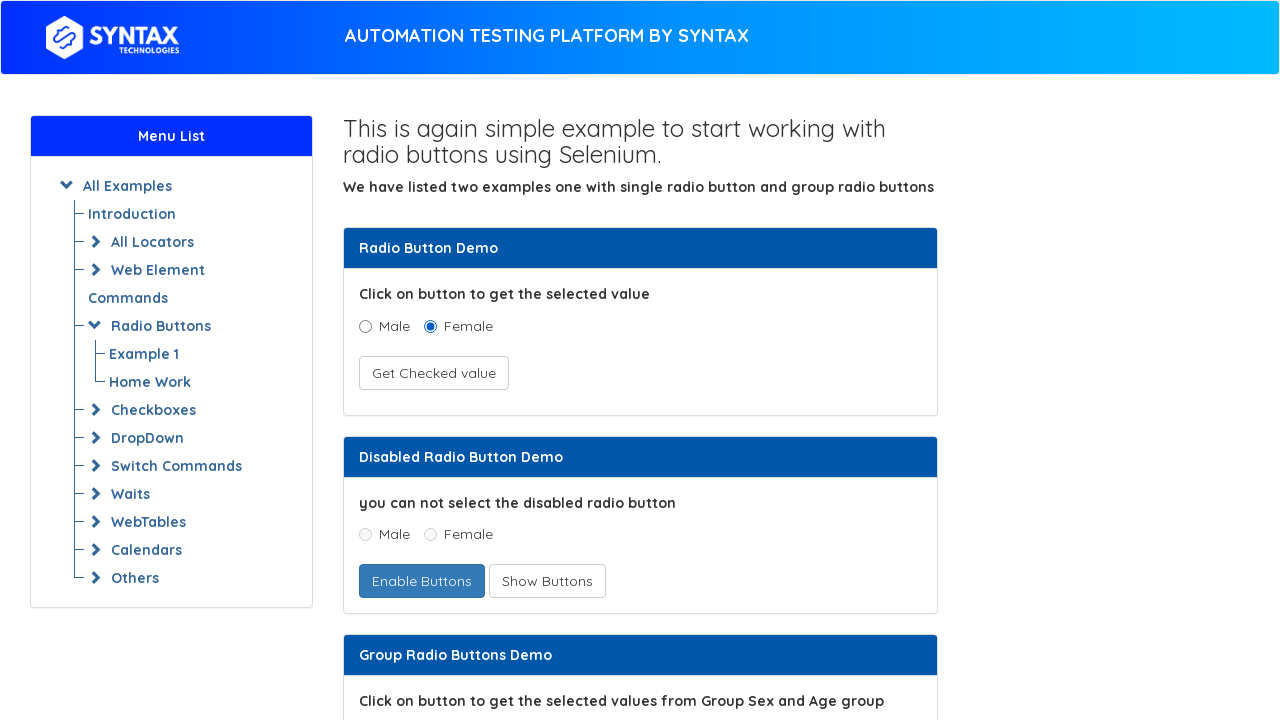

Retrieved text content from a link
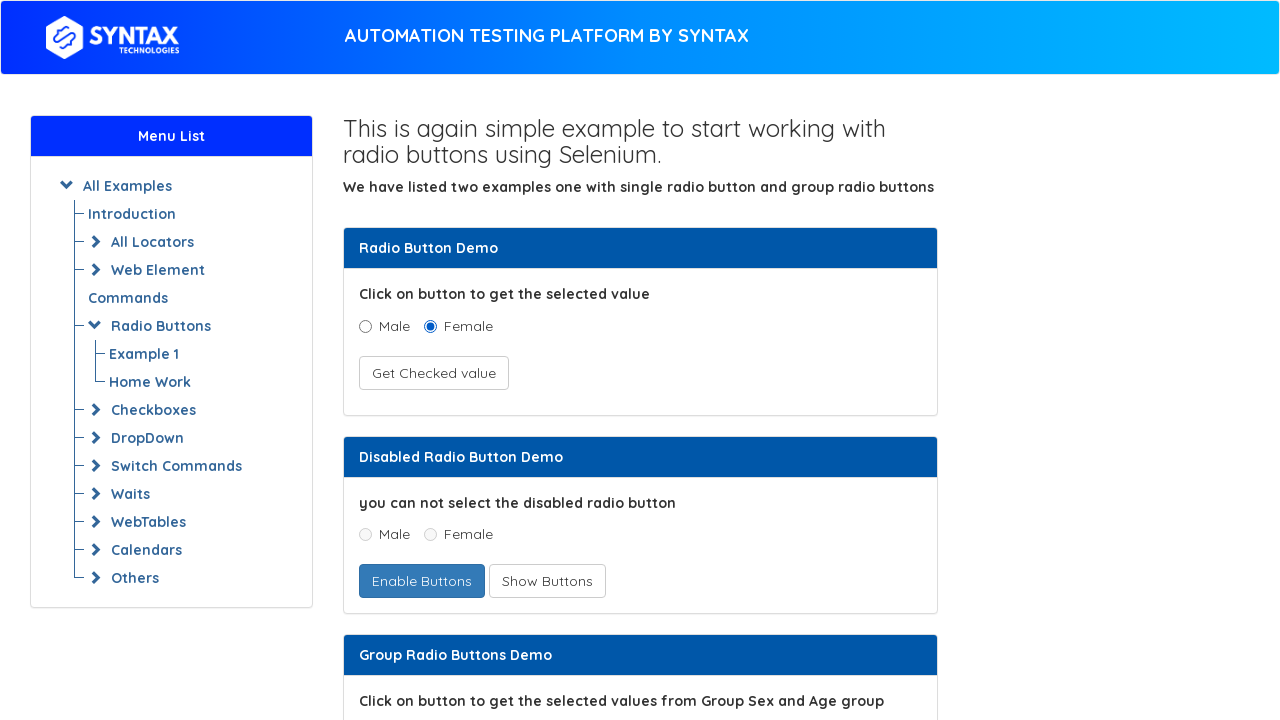

Retrieved text content from a link
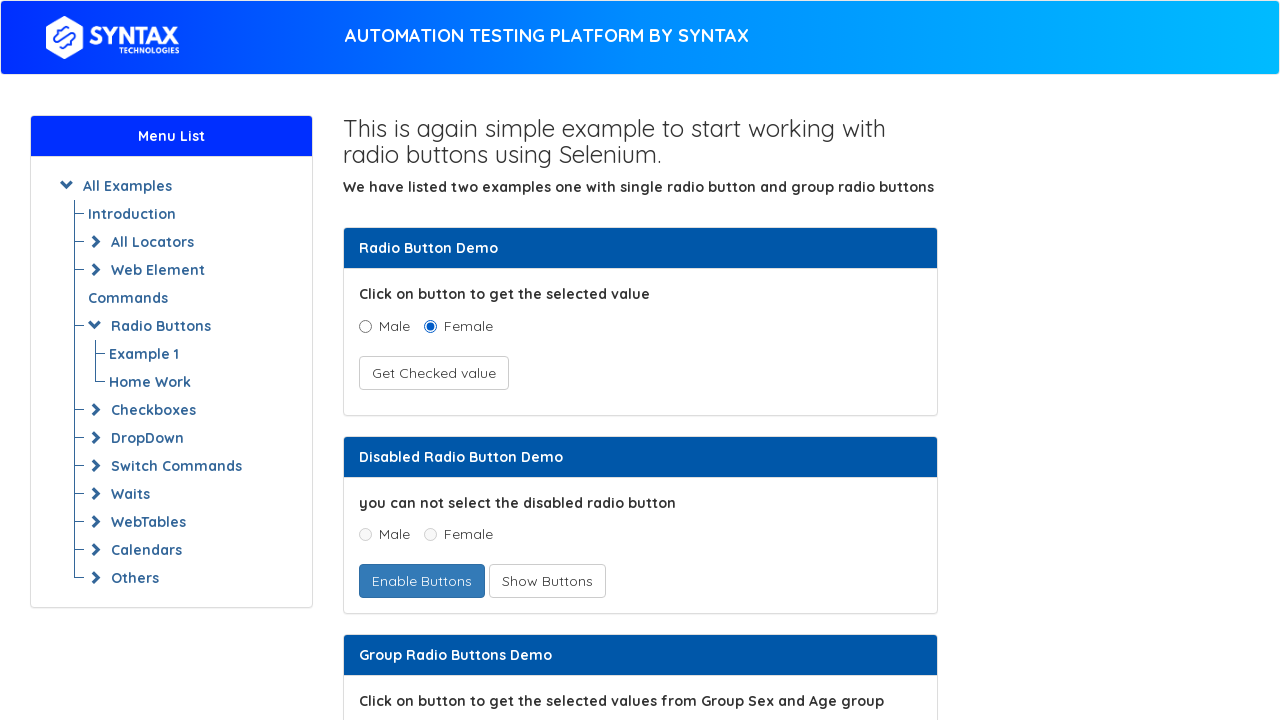

Retrieved text content from a link
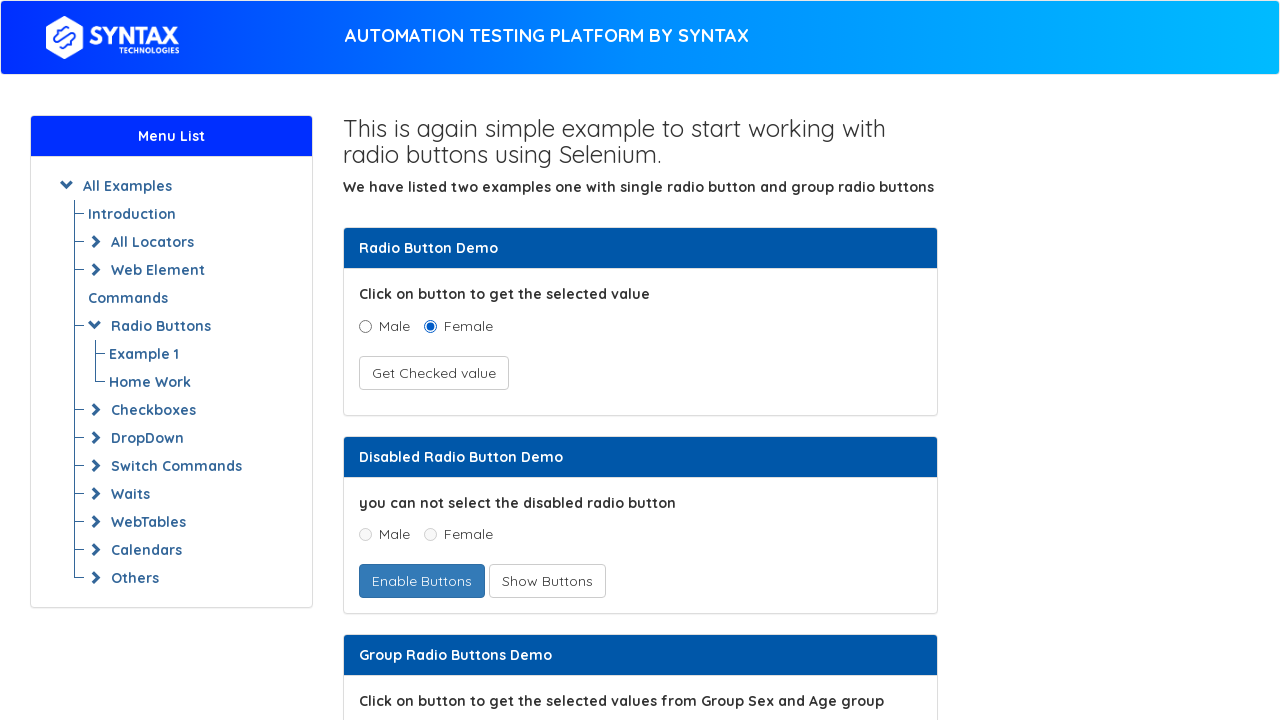

Retrieved text content from a link
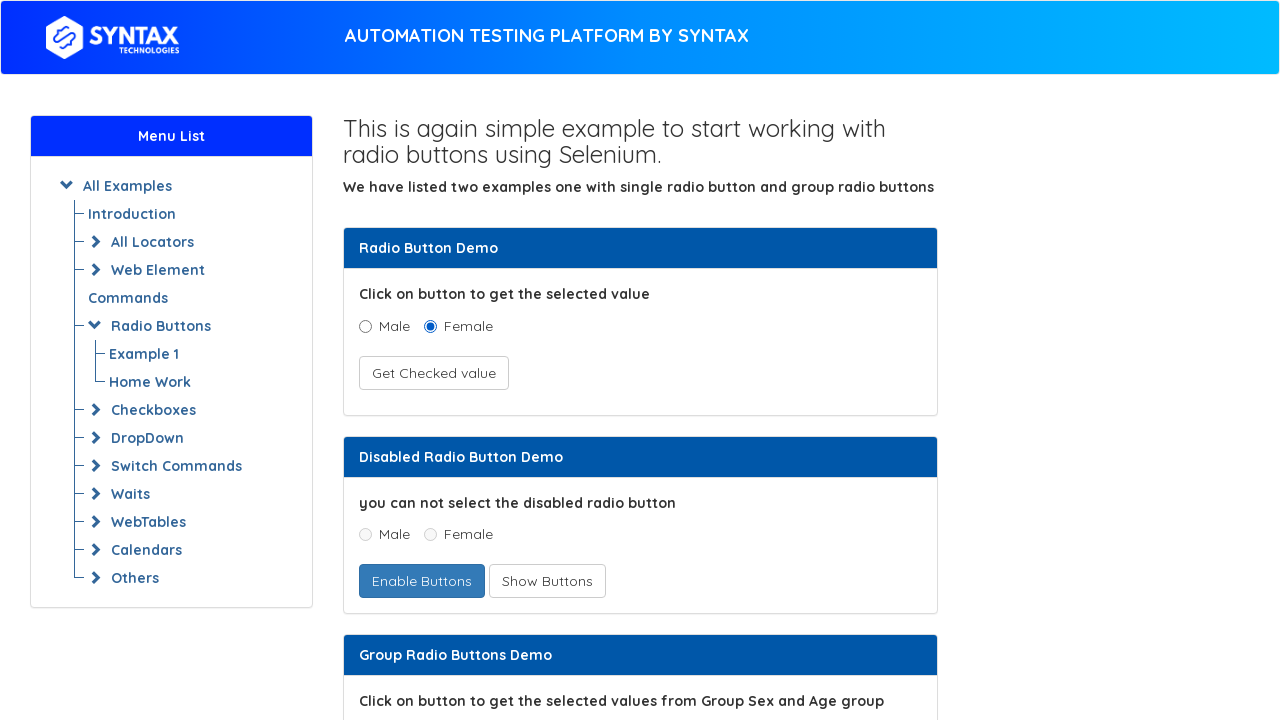

Retrieved text content from a link
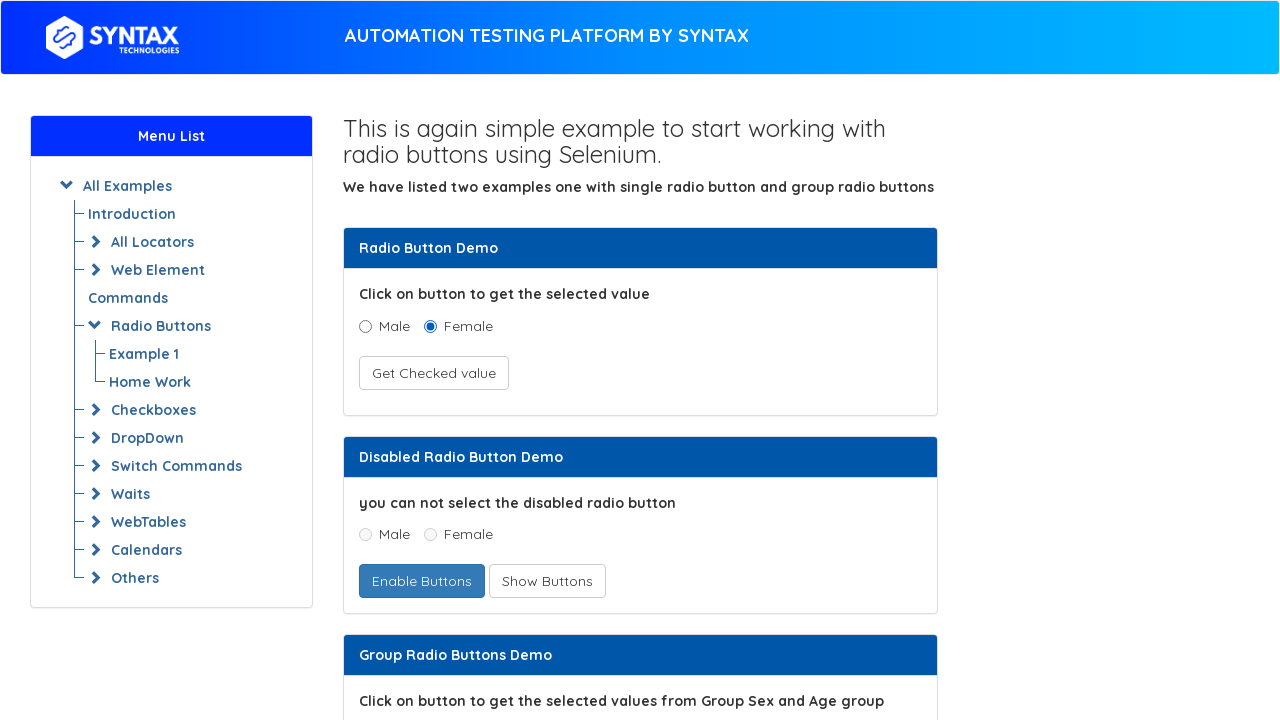

Retrieved text content from a link
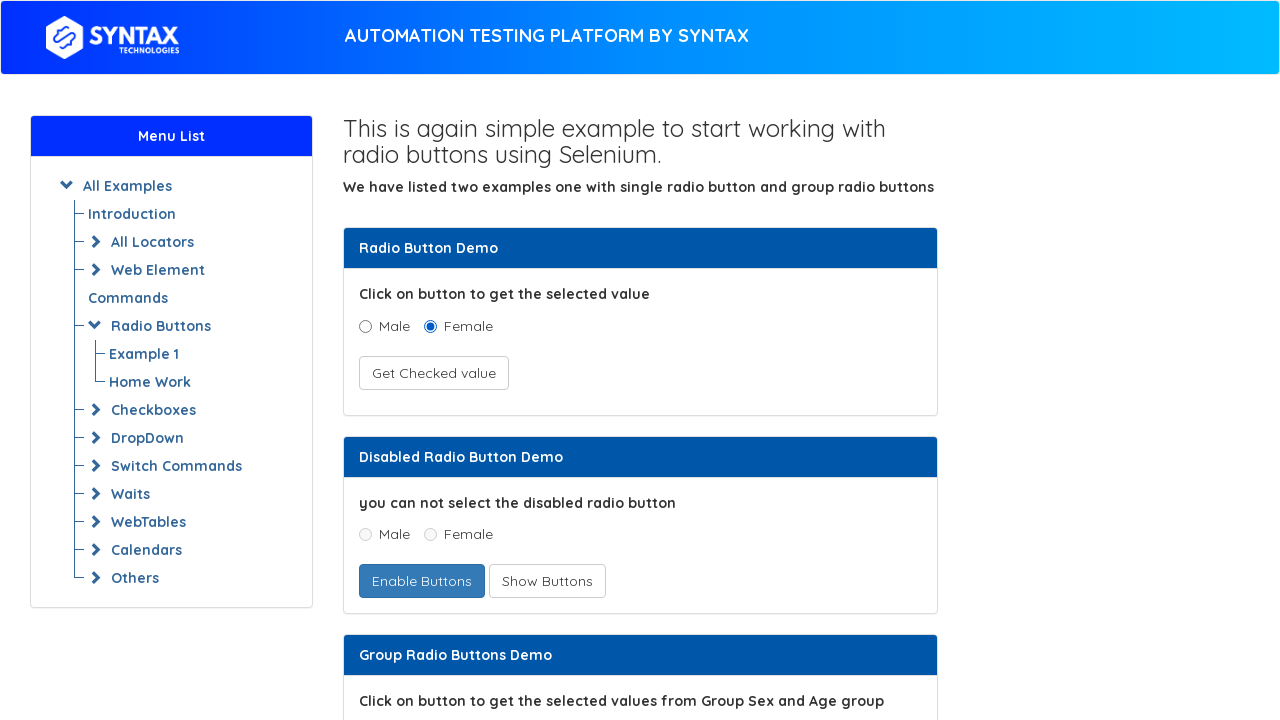

Retrieved text content from a link
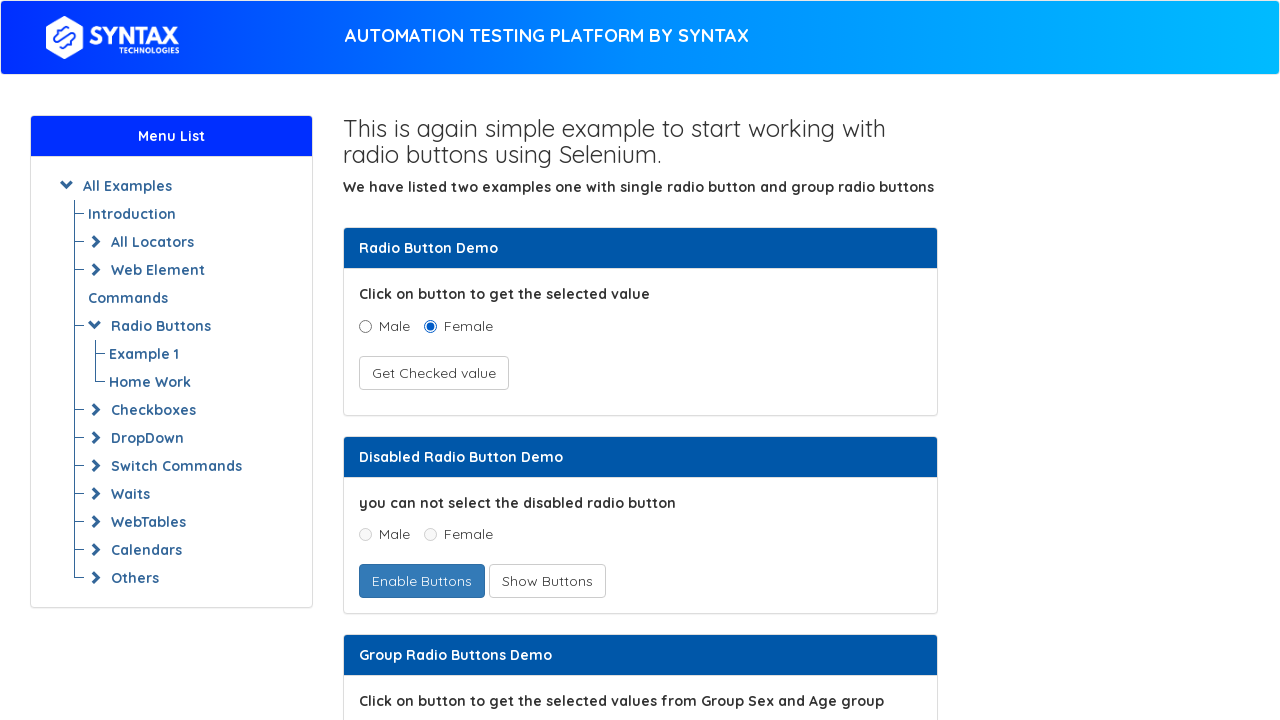

Retrieved text content from a link
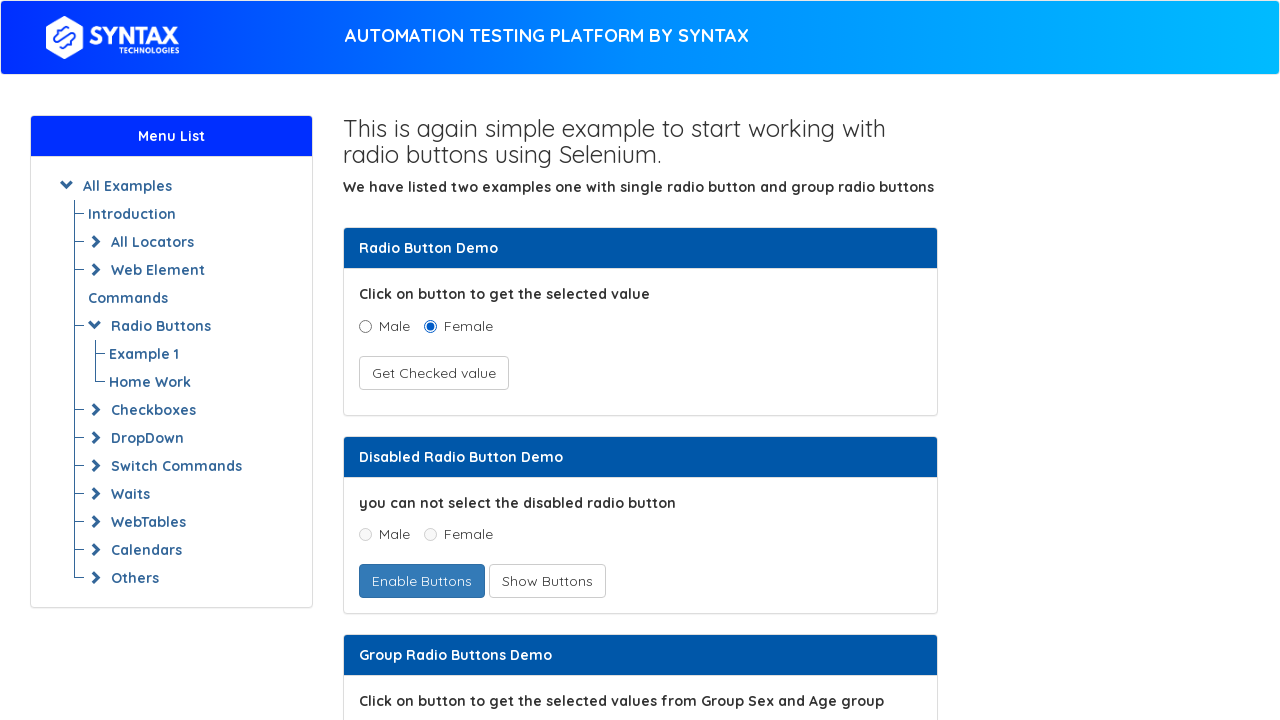

Retrieved text content from a link
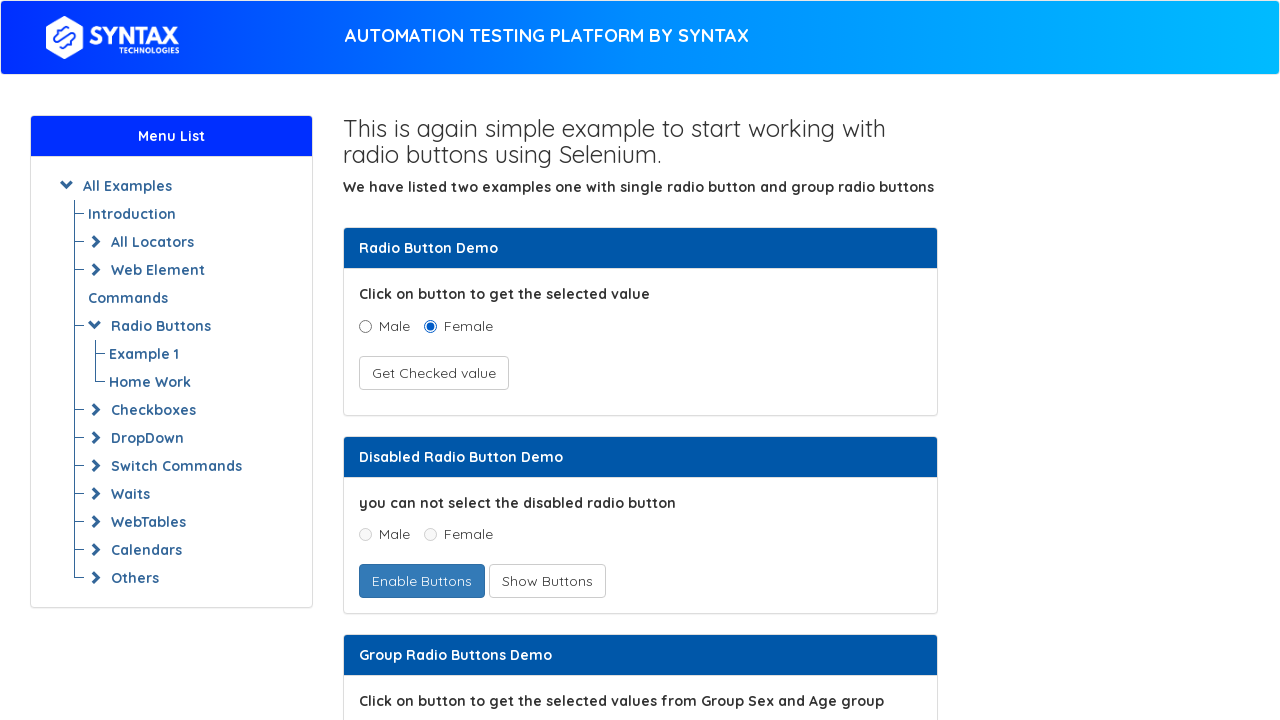

Retrieved text content from a link
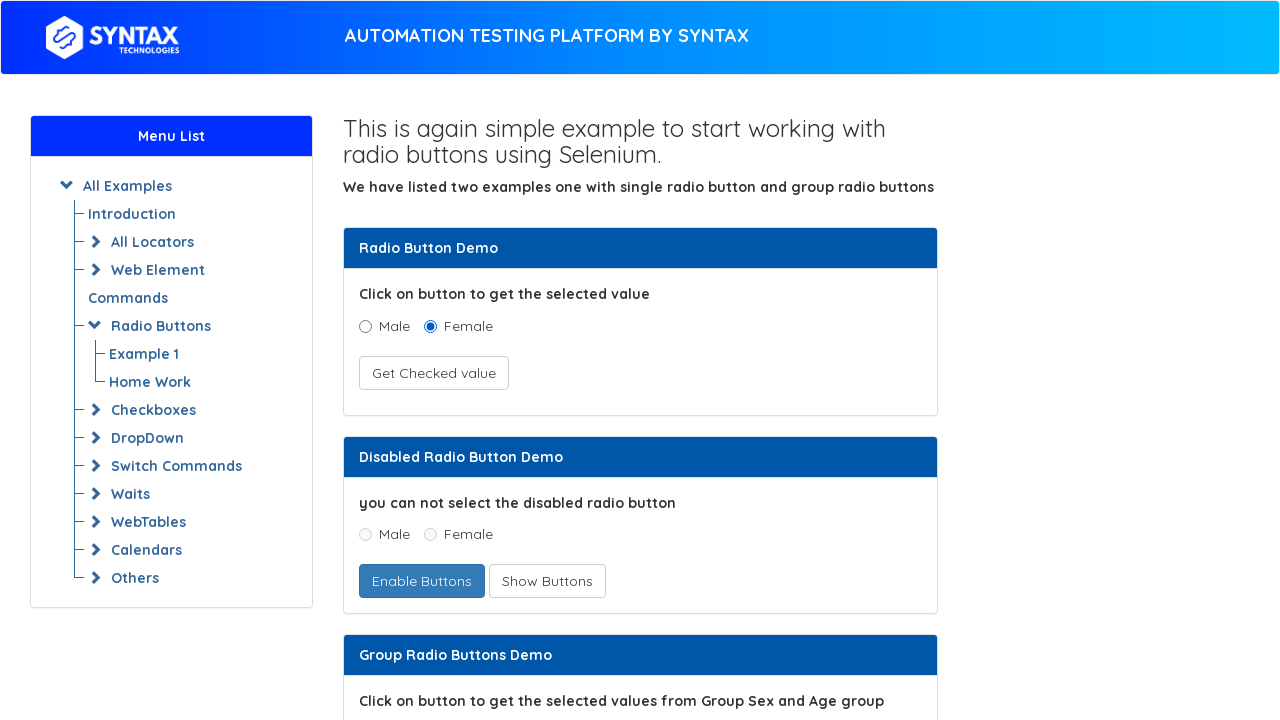

Retrieved text content from a link
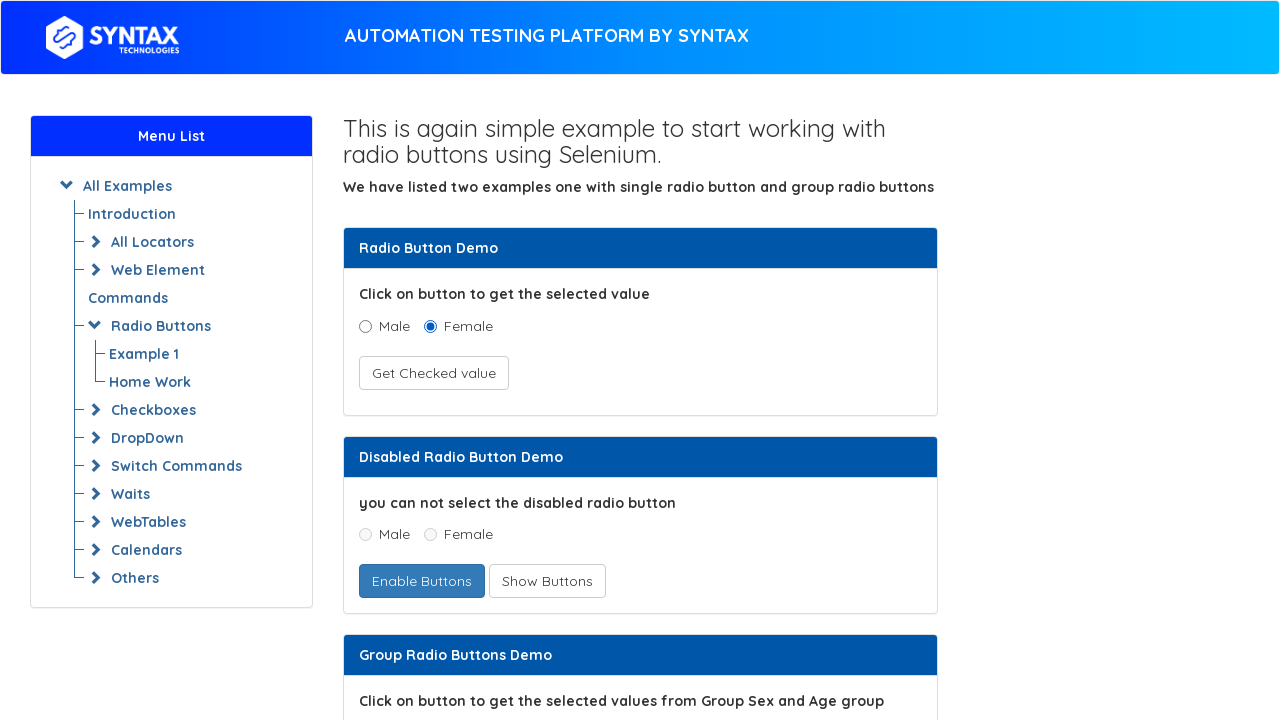

Retrieved text content from a link
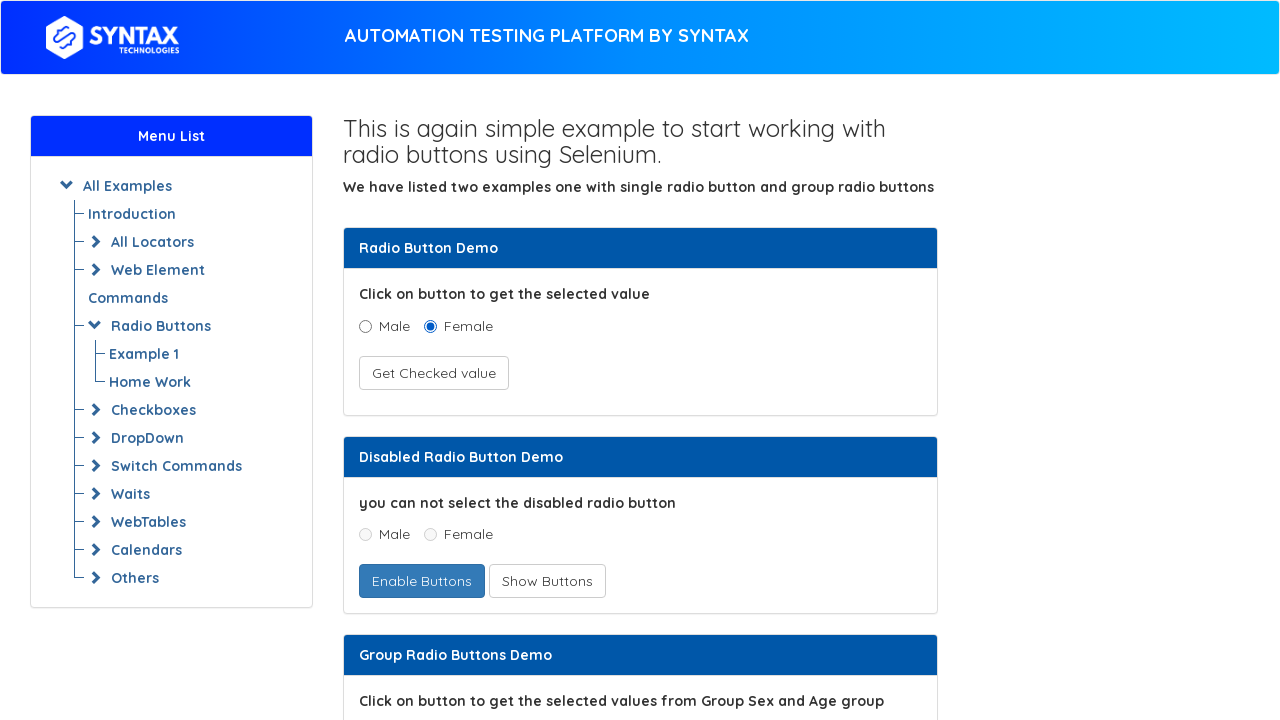

Retrieved text content from a link
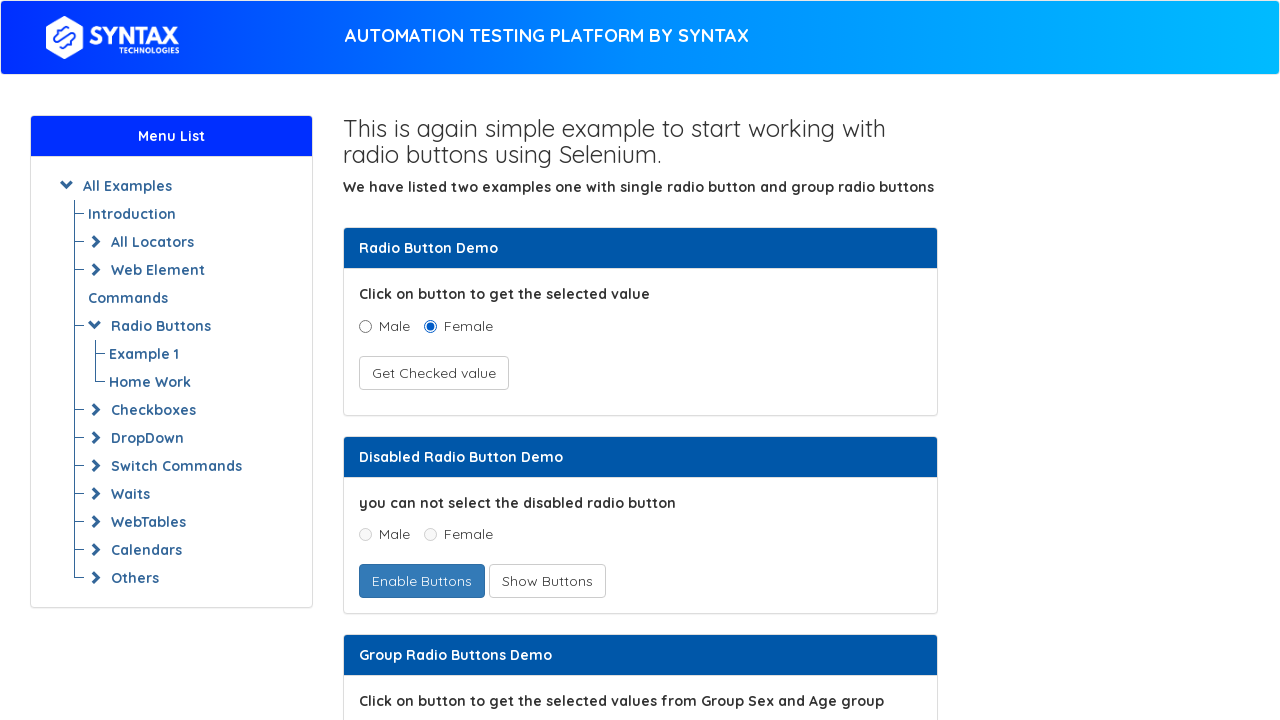

Retrieved text content from a link
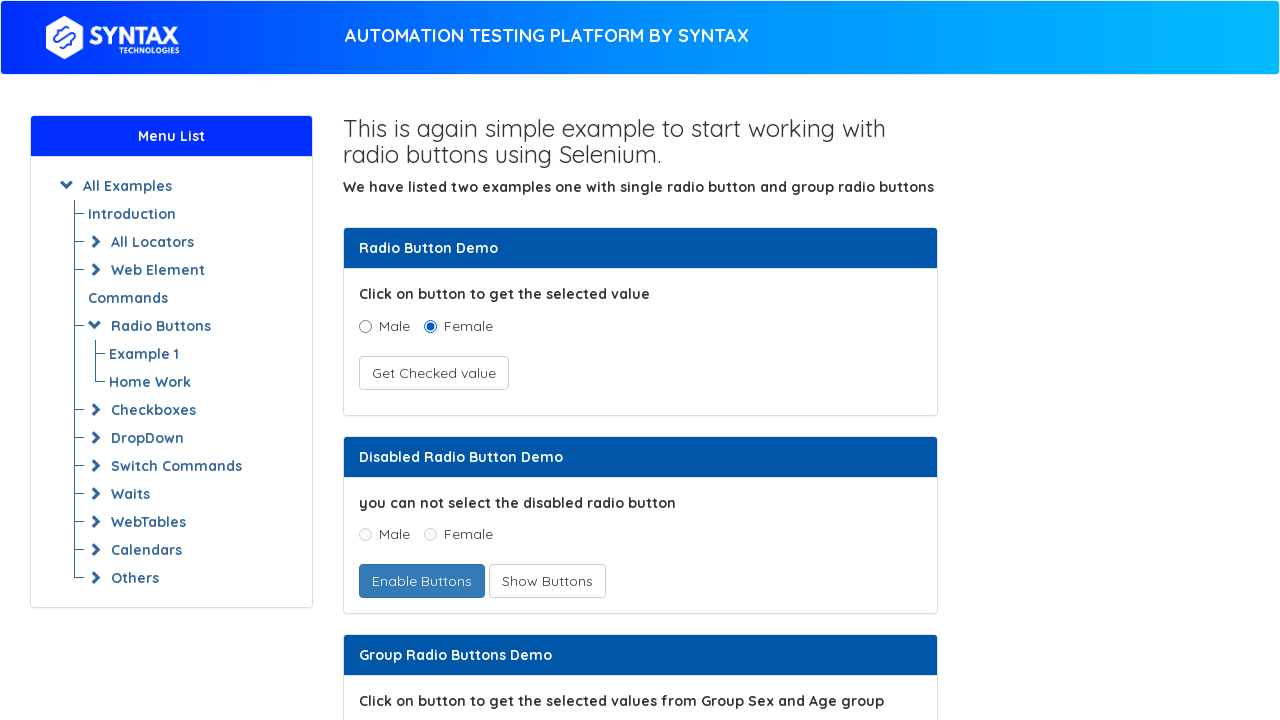

Retrieved text content from a link
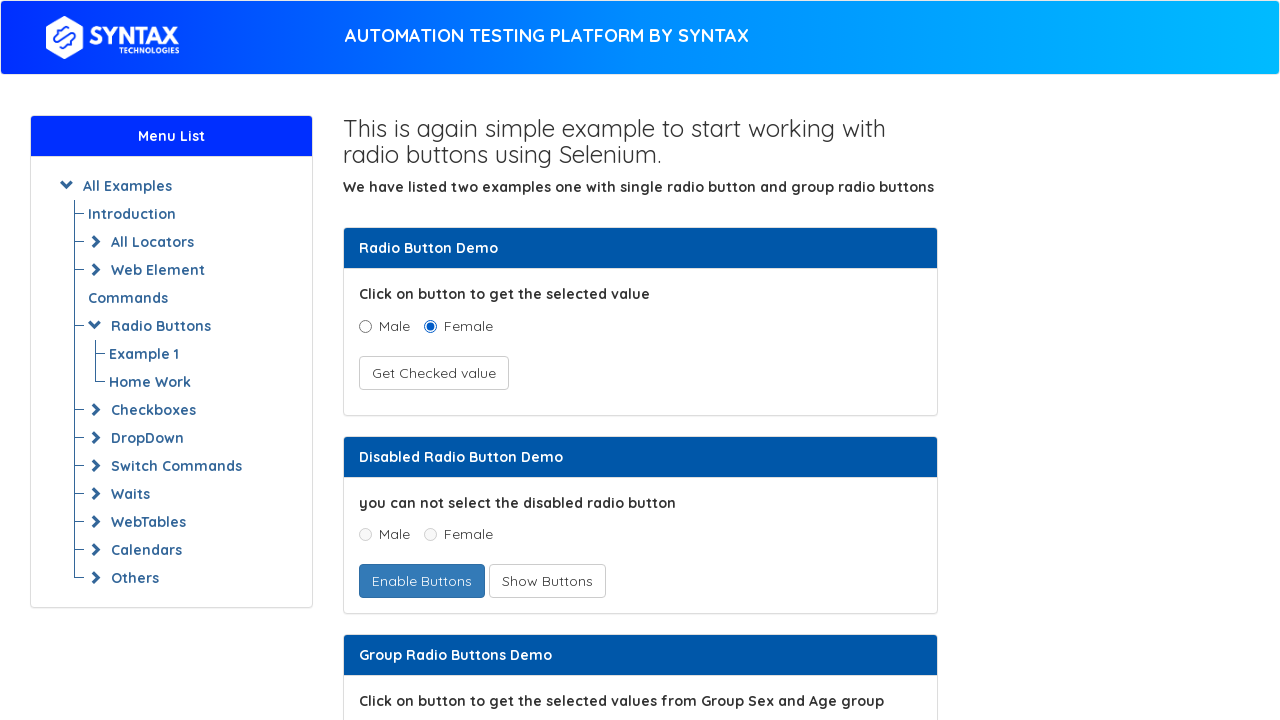

Retrieved text content from a link
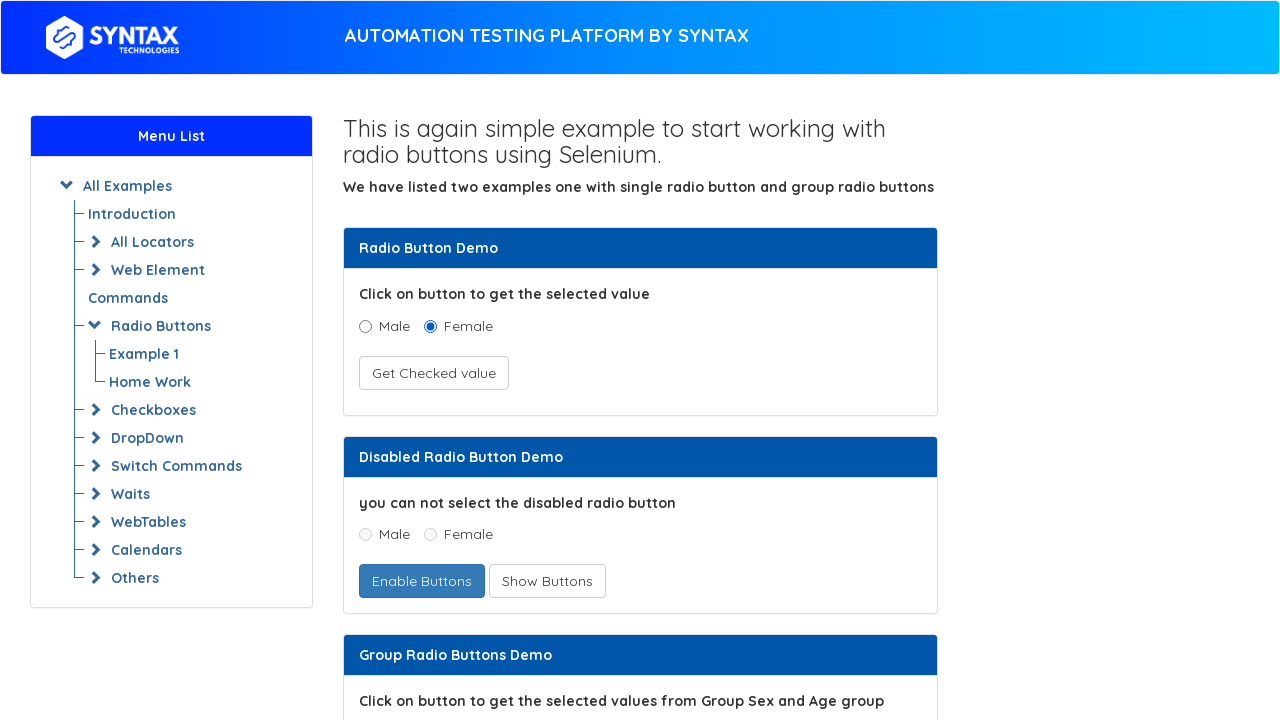

Retrieved text content from a link
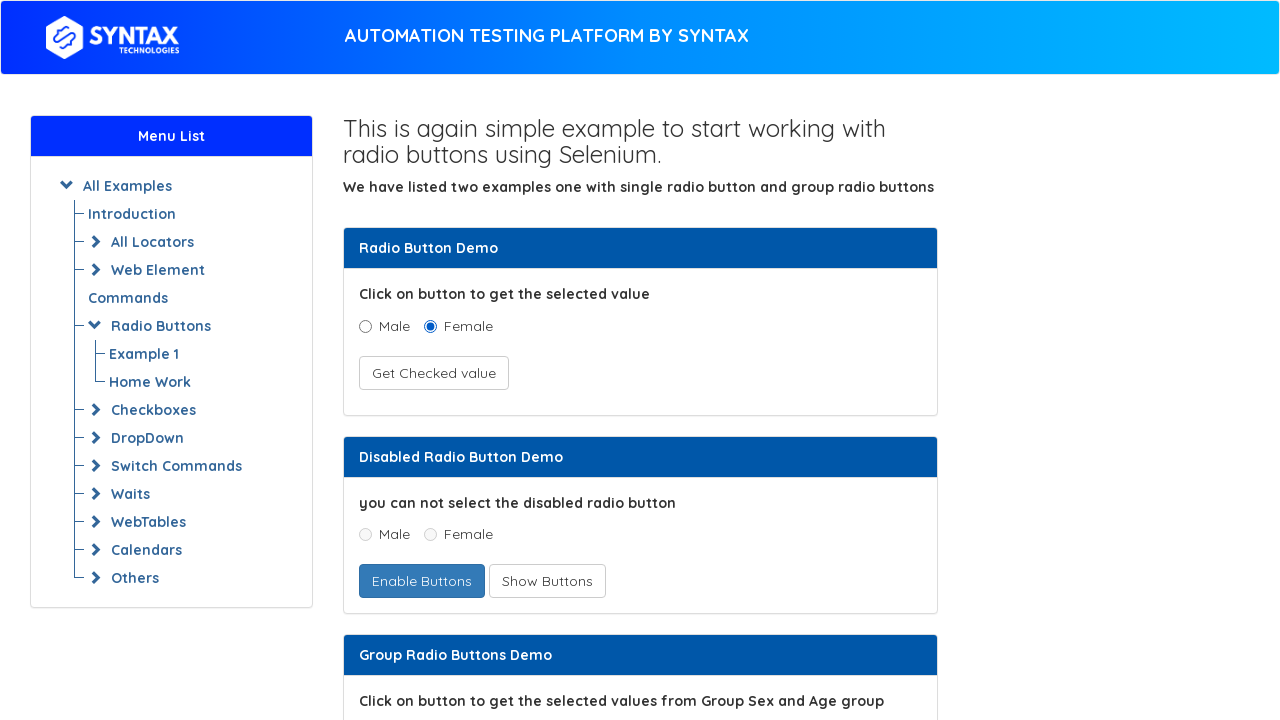

Retrieved text content from a link
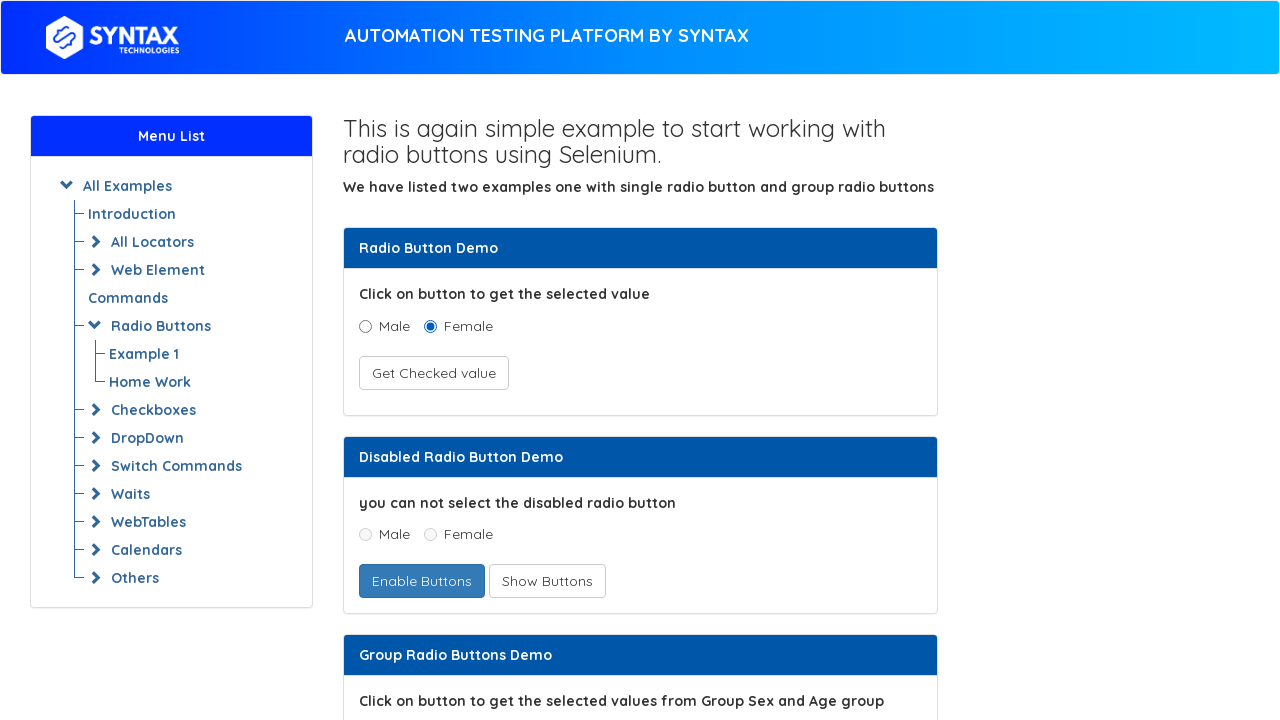

Retrieved text content from a link
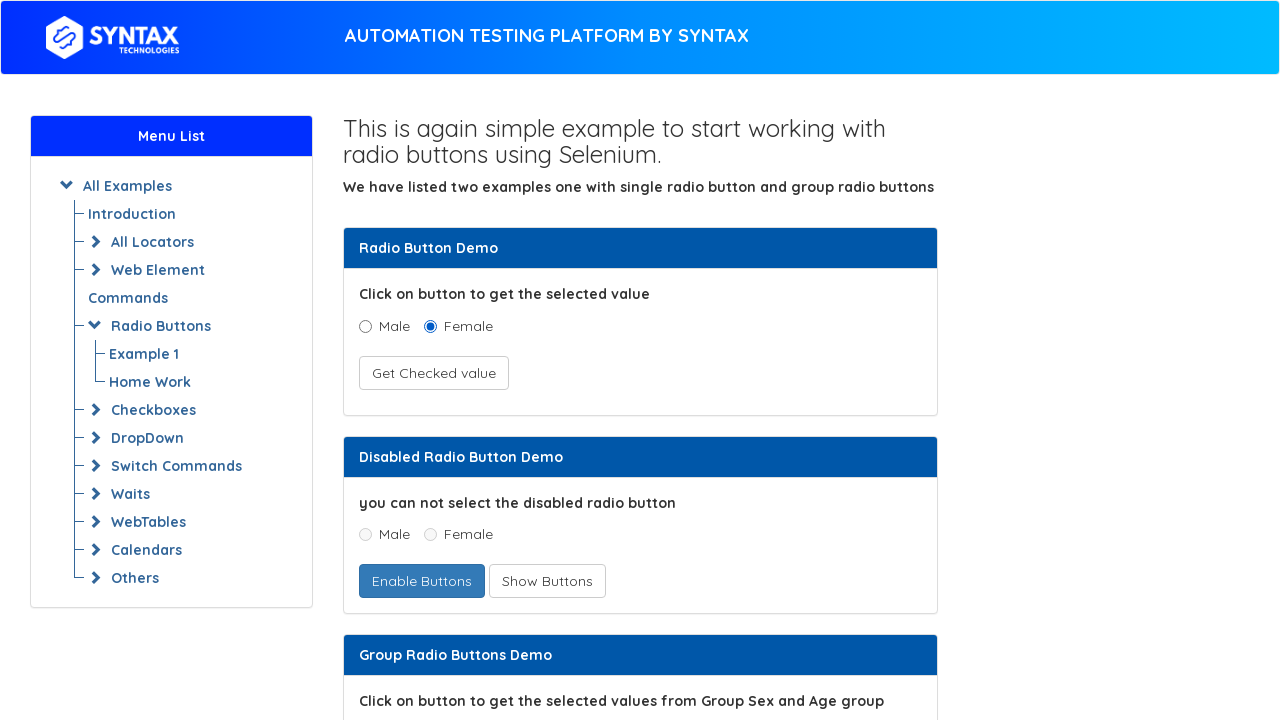

Retrieved text content from a link
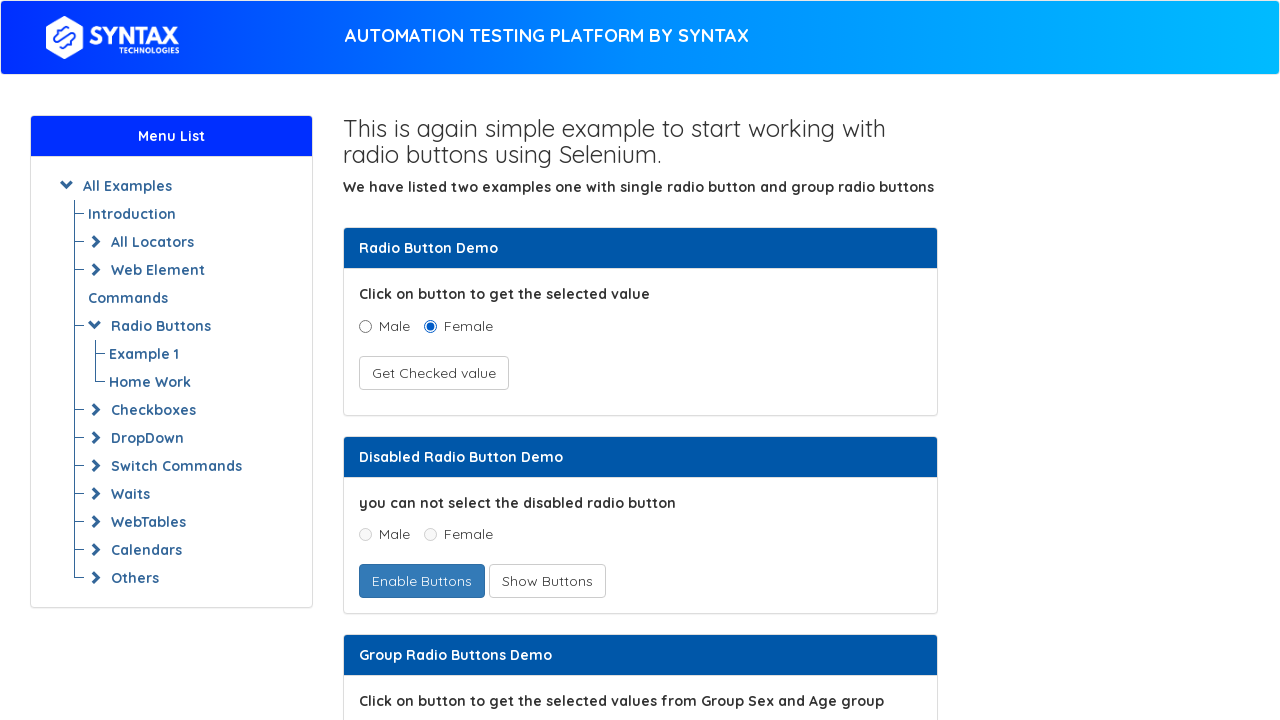

Retrieved text content from a link
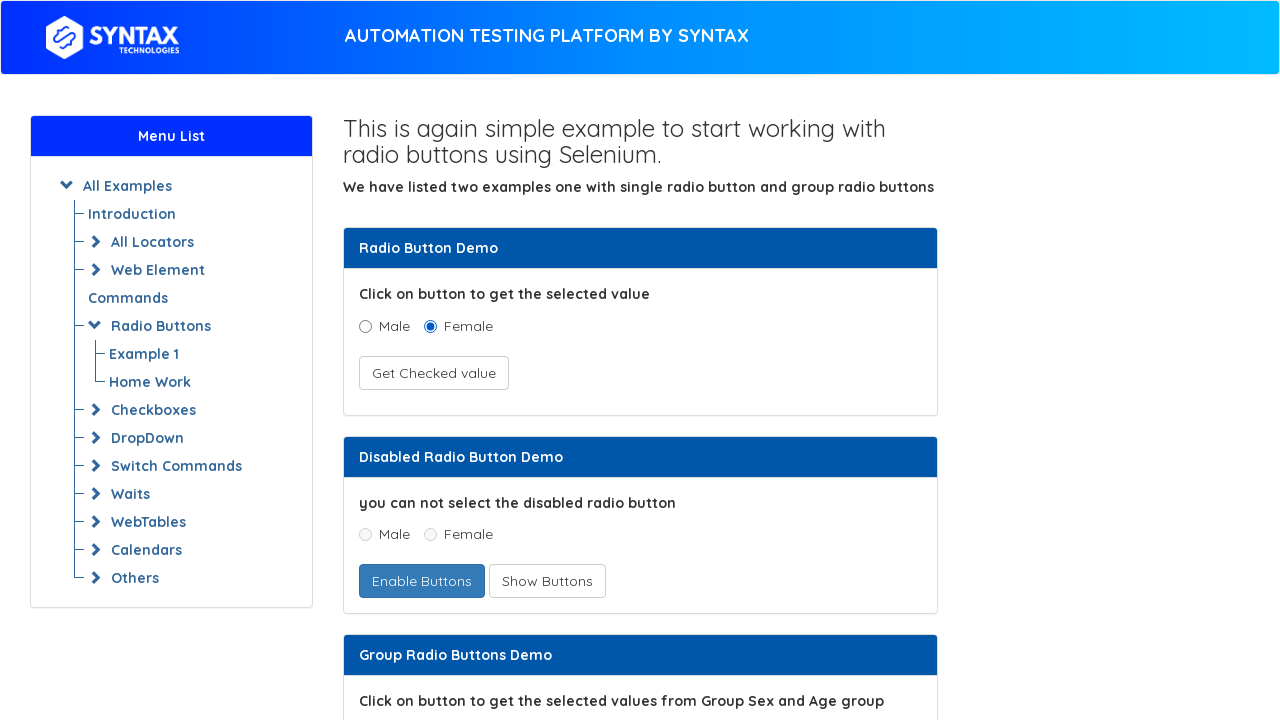

Retrieved text content from a link
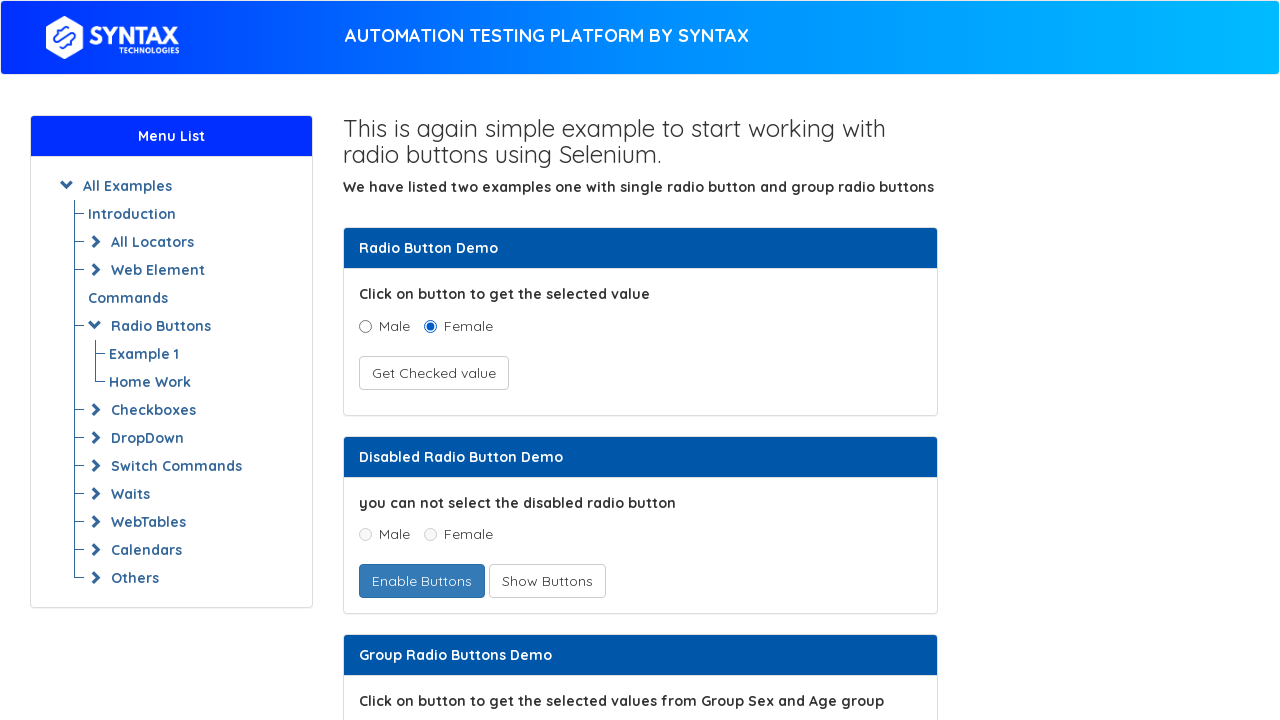

Retrieved text content from a link
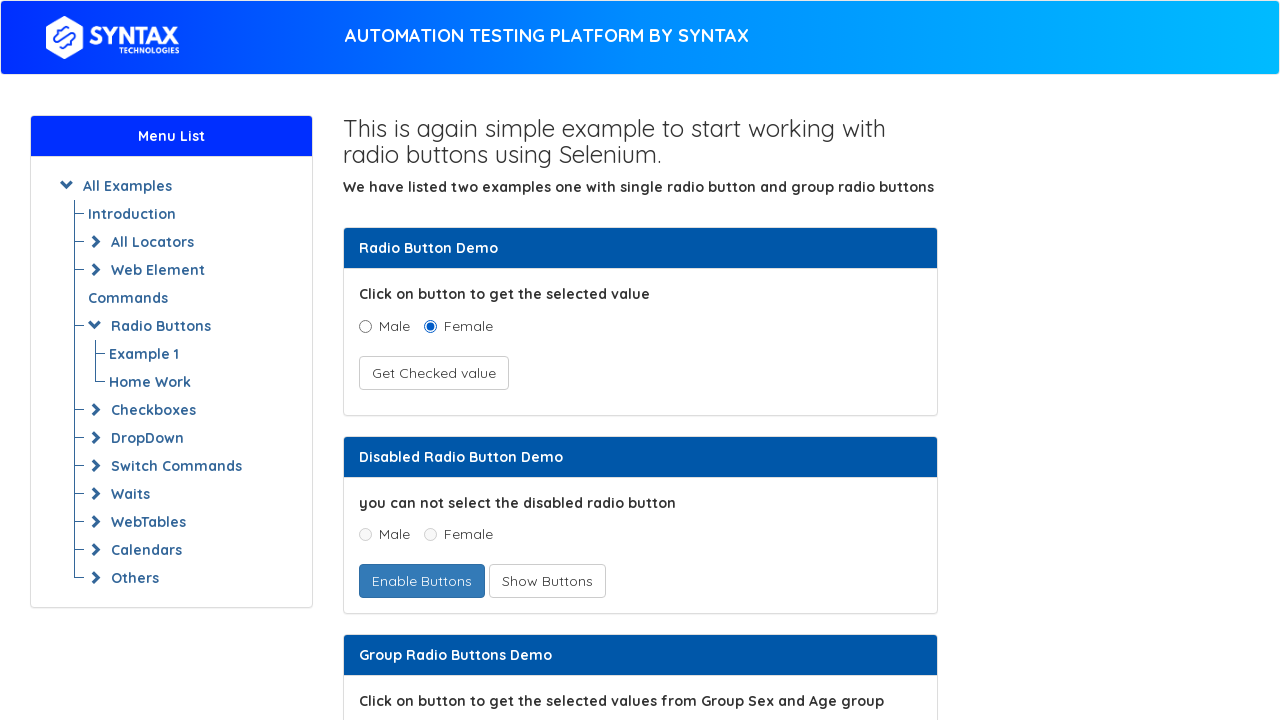

Retrieved text content from a link
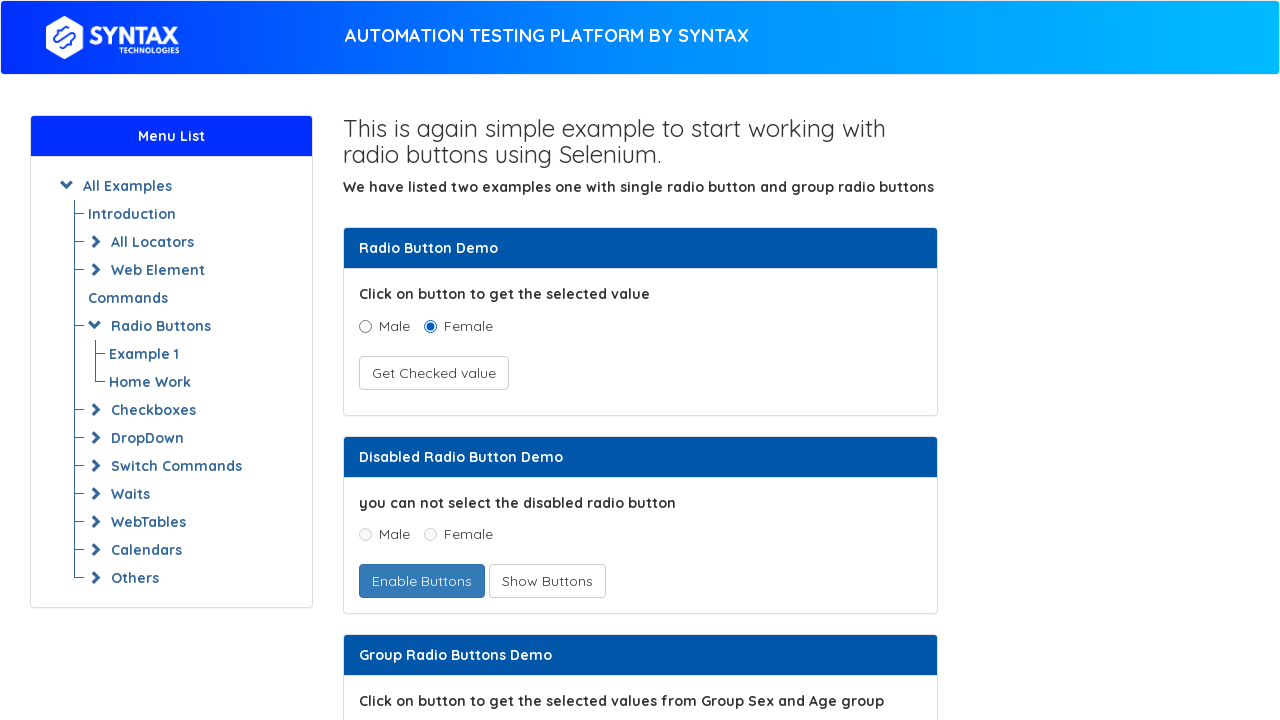

Retrieved text content from a link
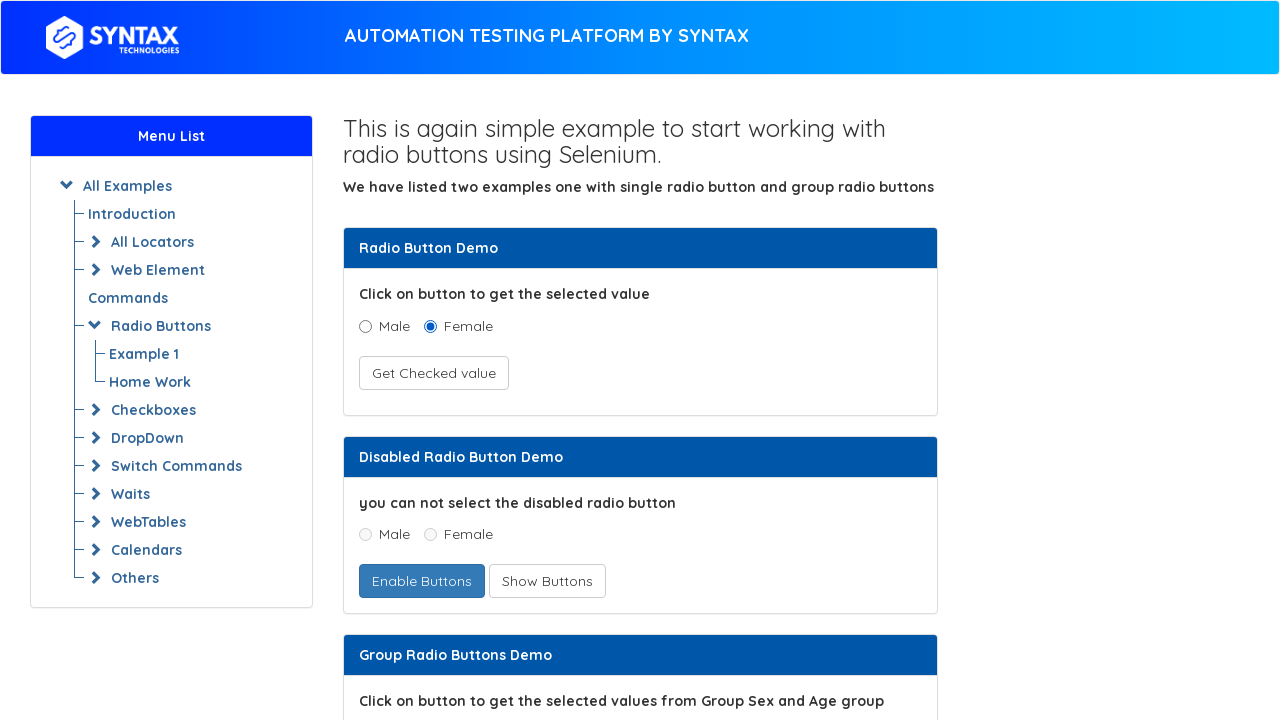

Retrieved text content from a link
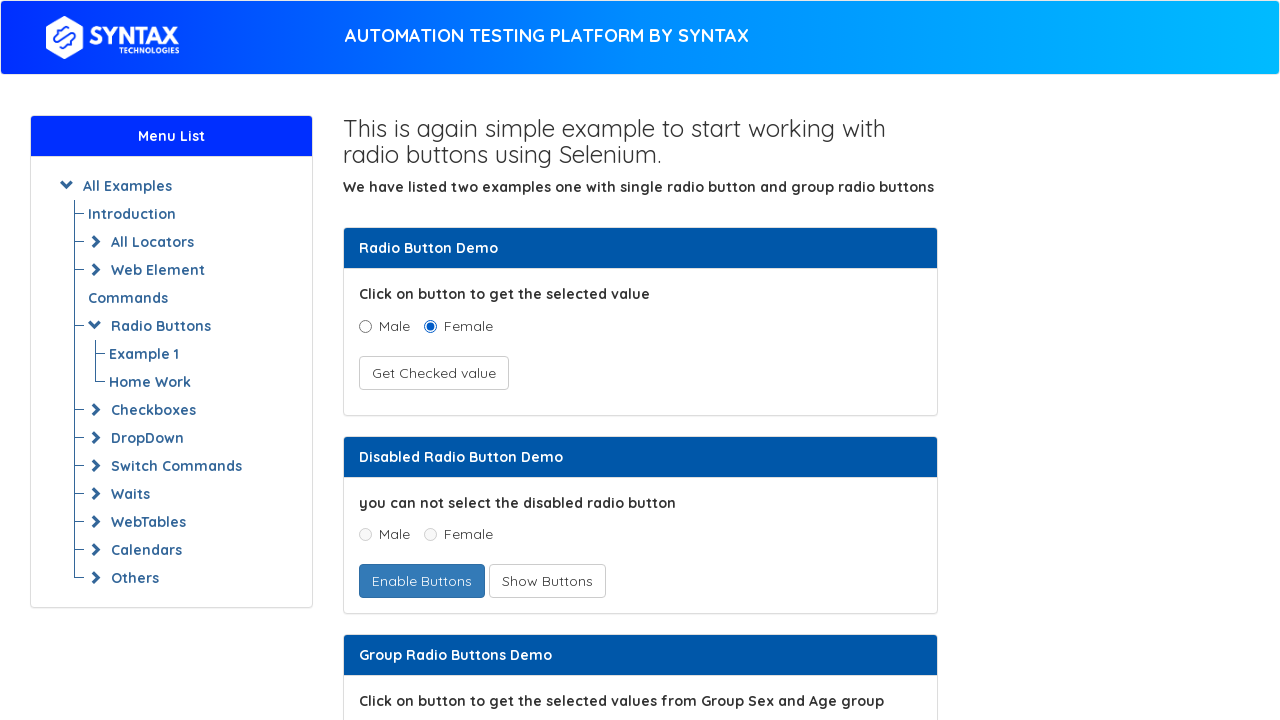

Retrieved text content from a link
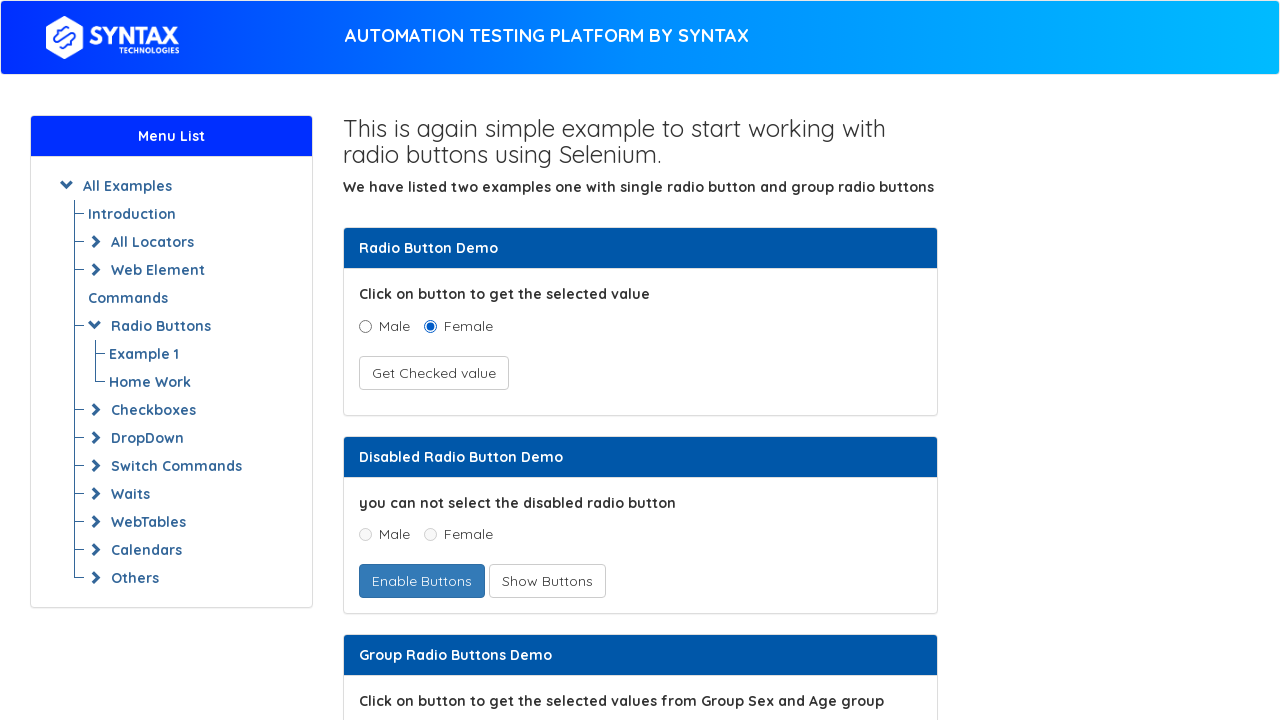

Retrieved text content from a link
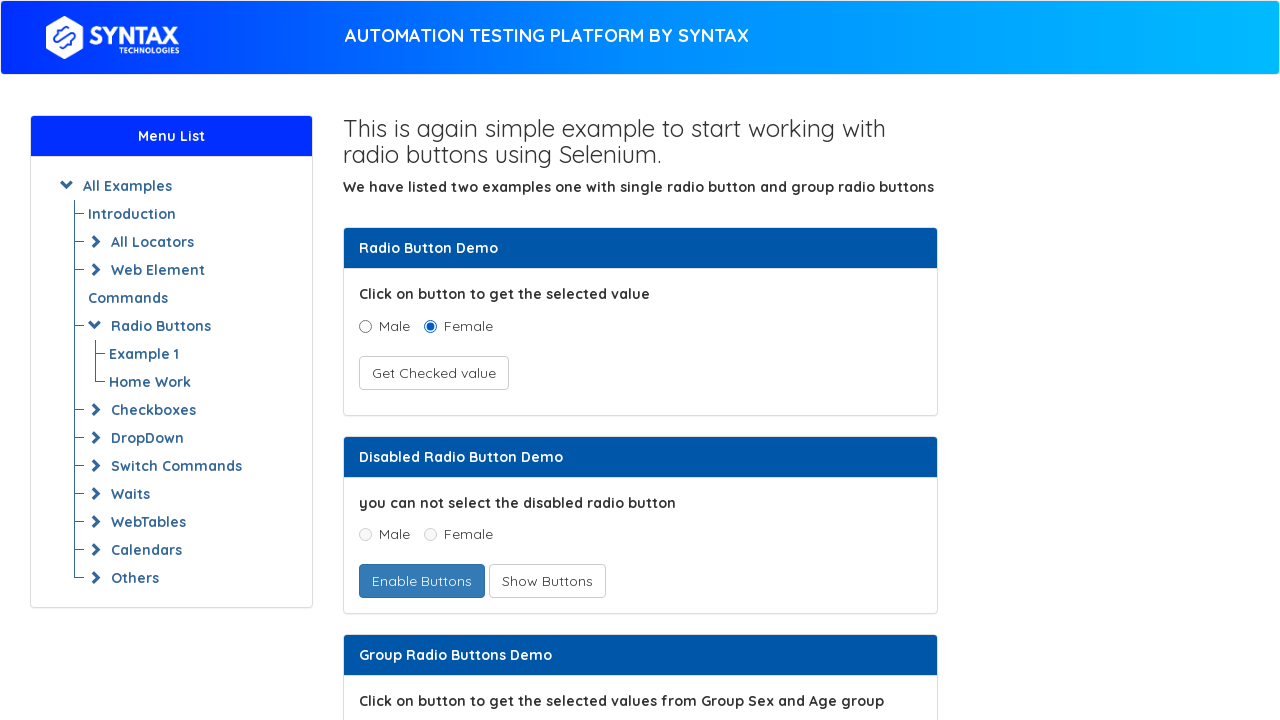

Retrieved text content from a link
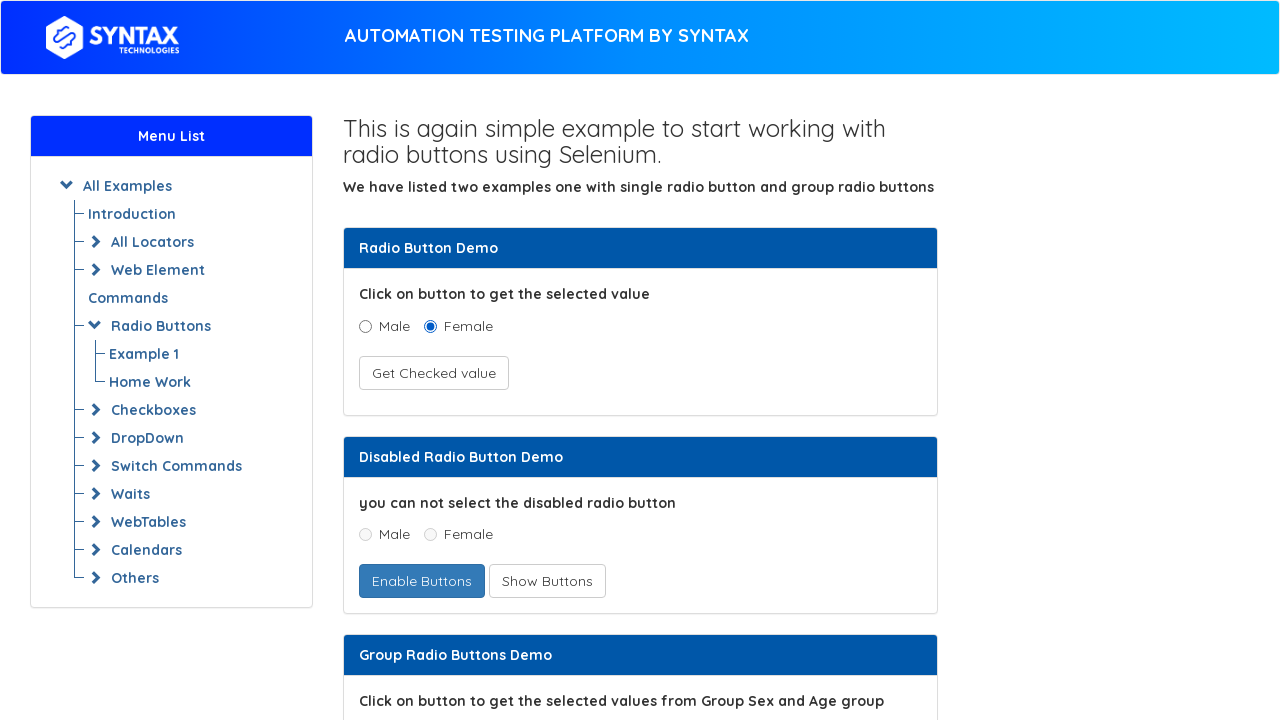

Retrieved text content from a link
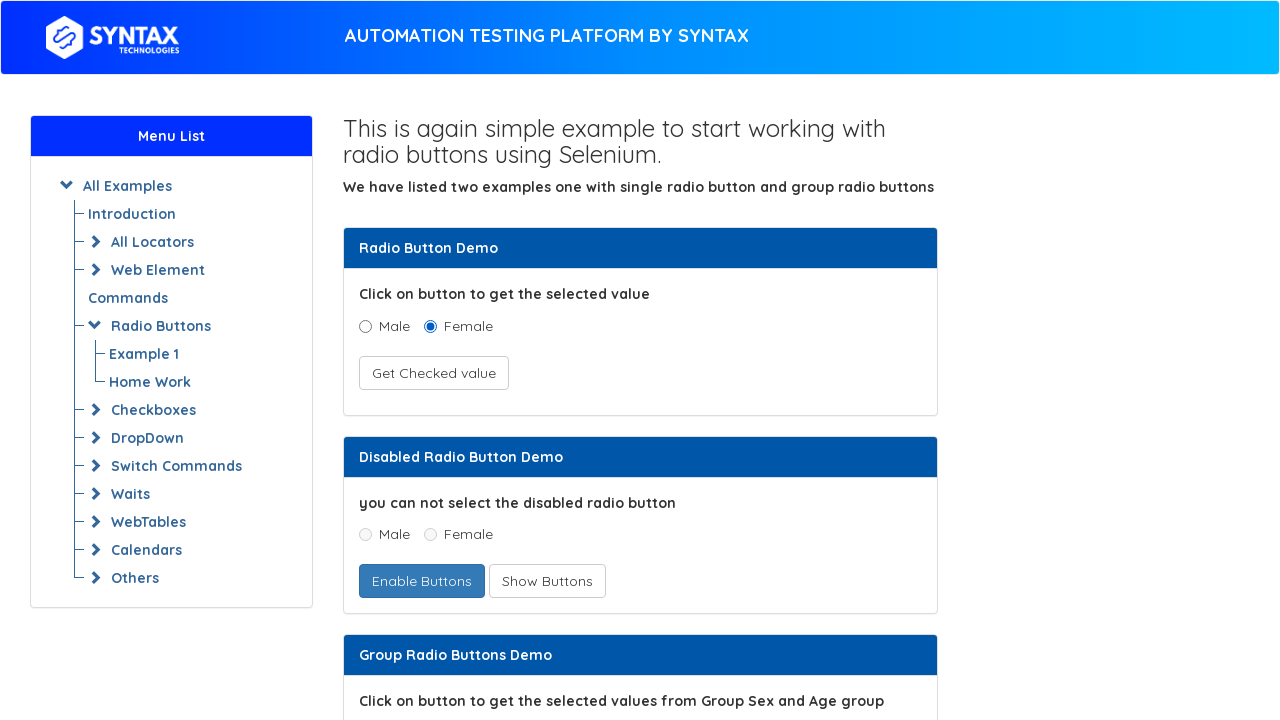

Retrieved text content from a link
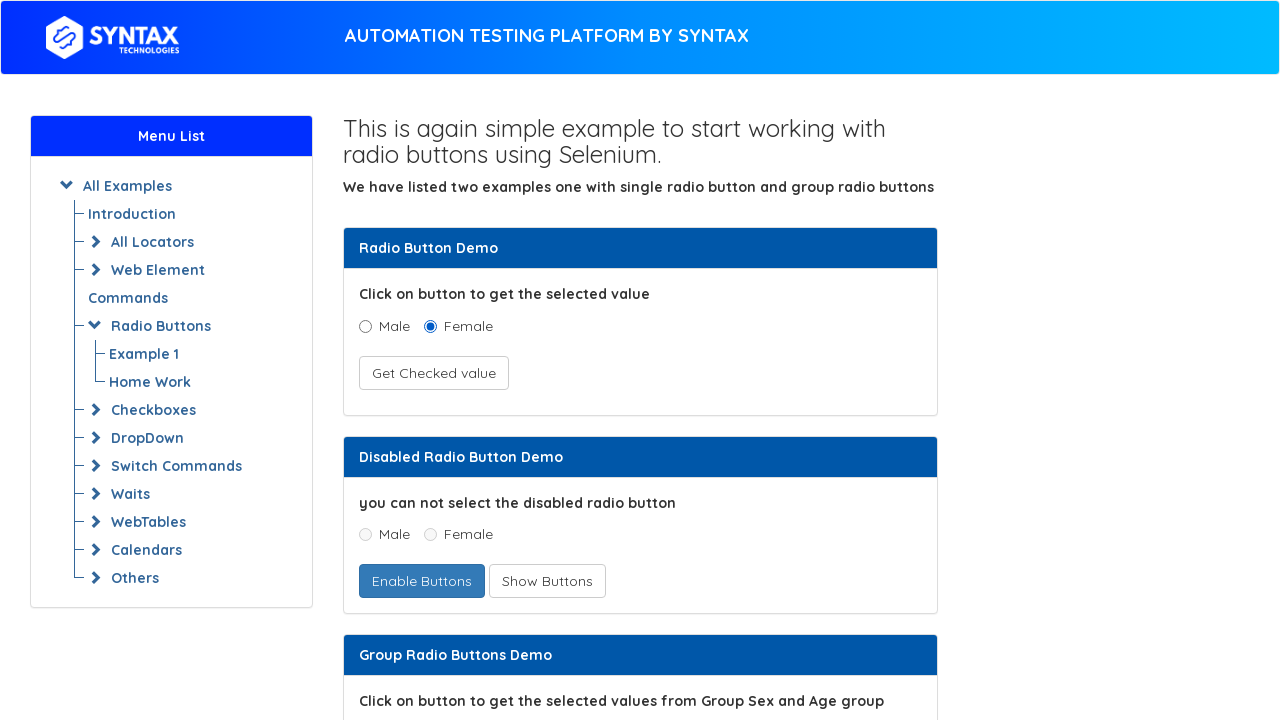

Retrieved text content from a link
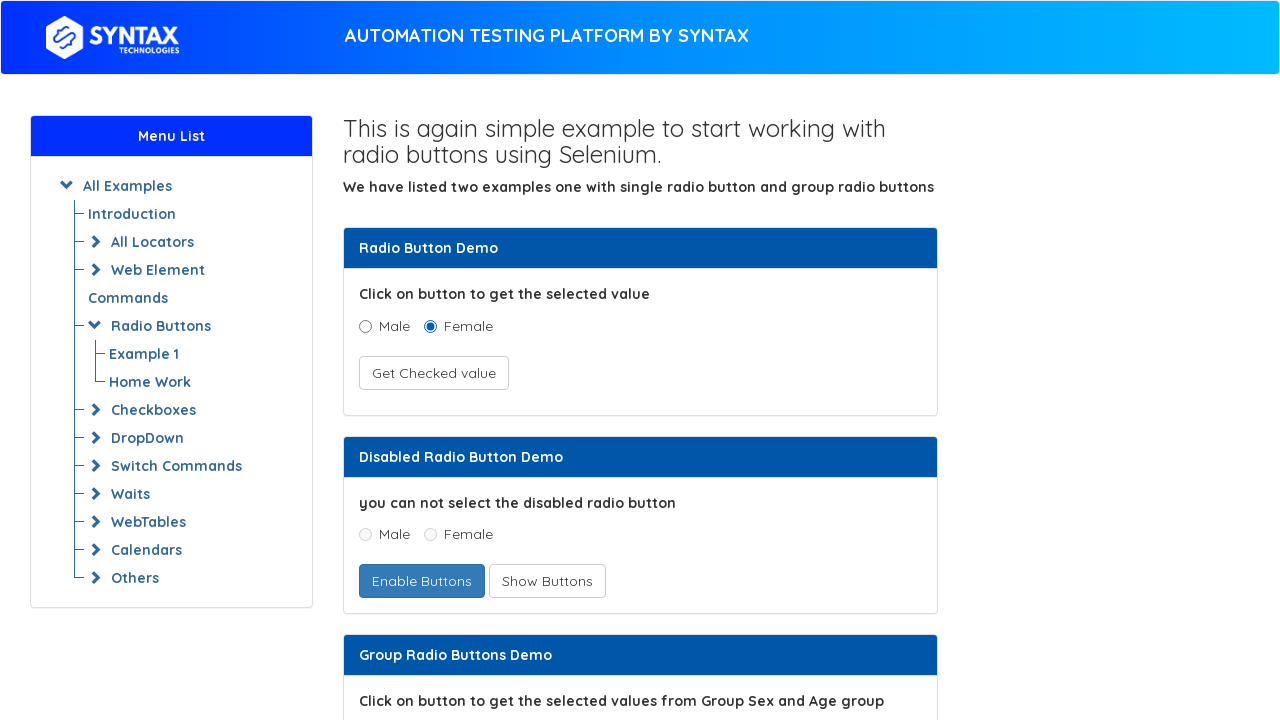

Retrieved text content from a link
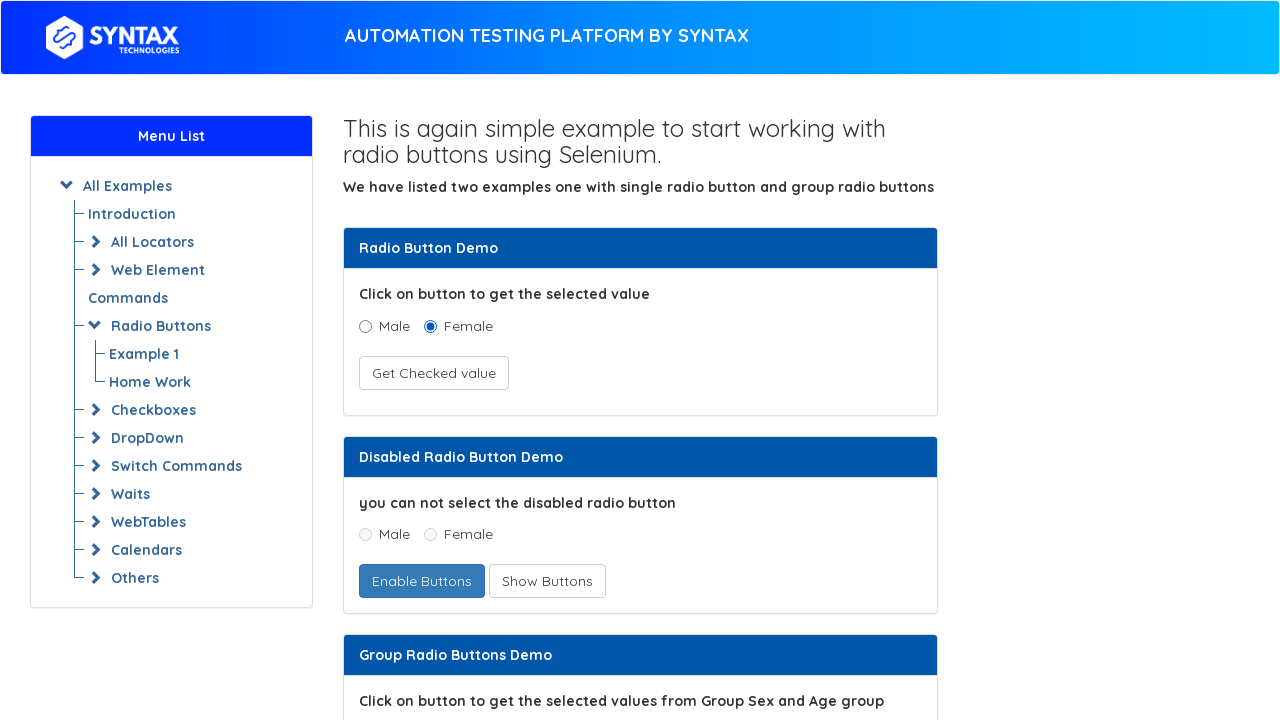

Retrieved text content from a link
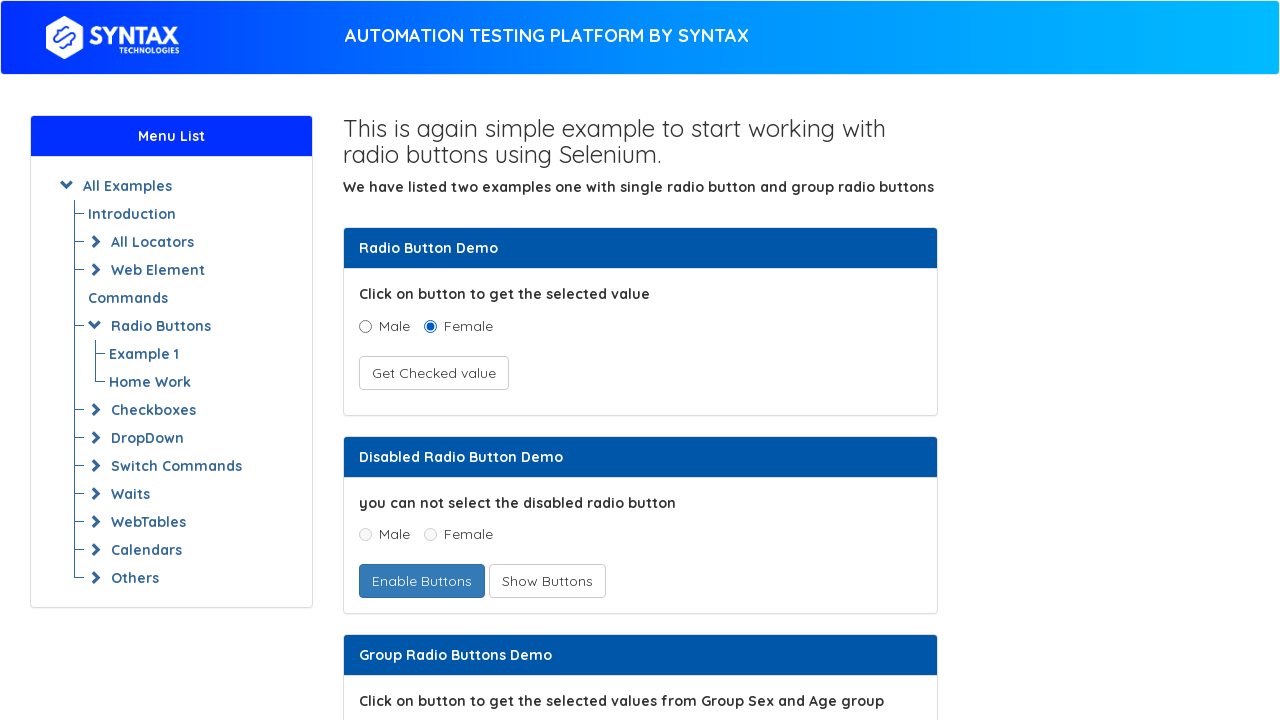

Retrieved text content from a link
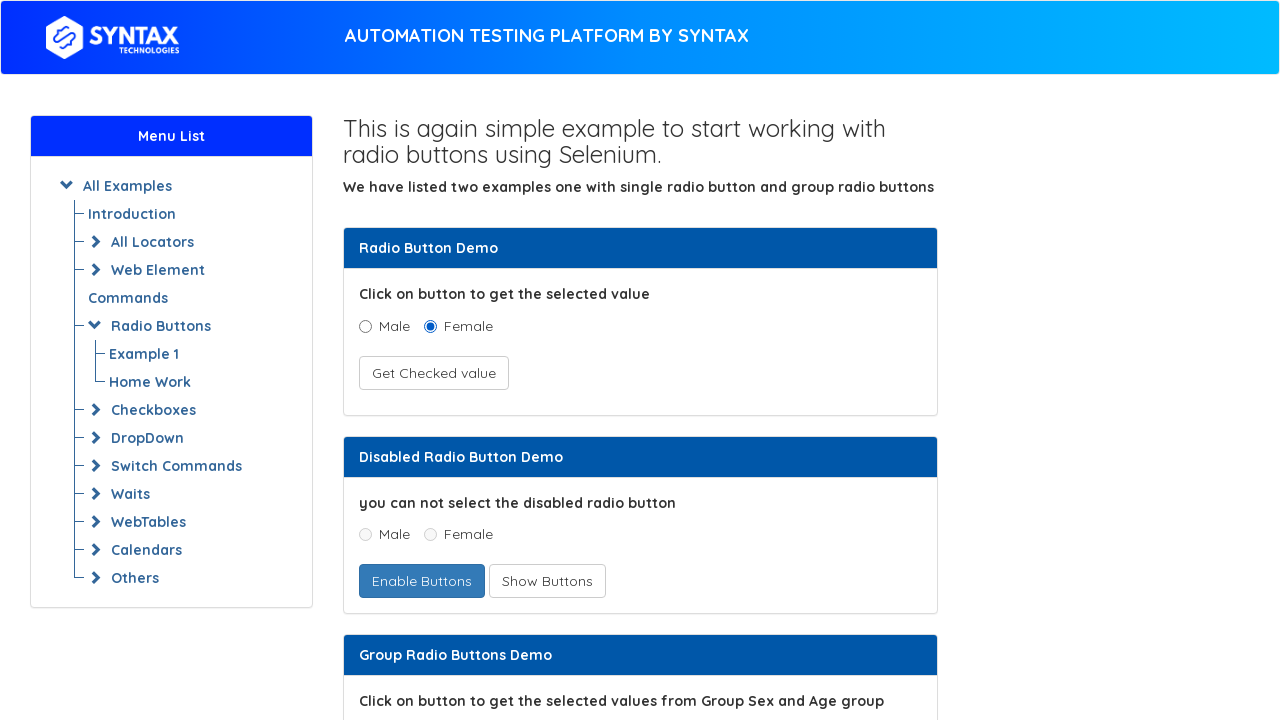

Retrieved text content from a link
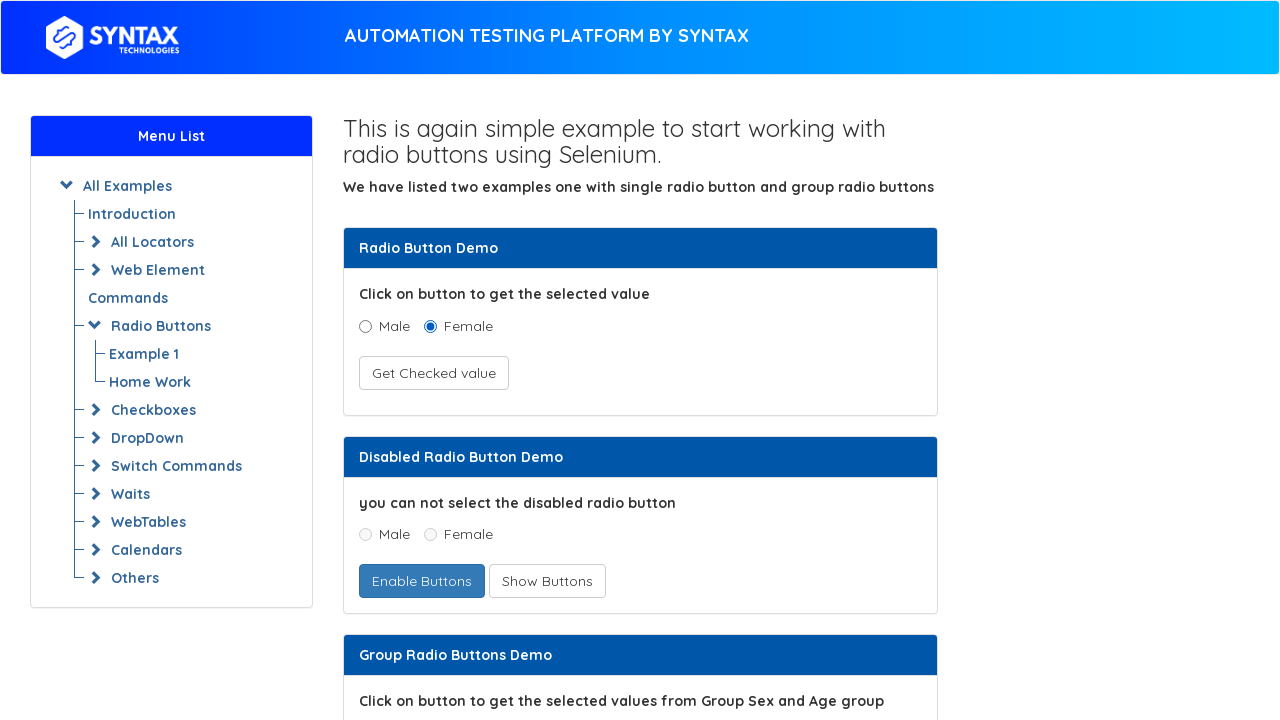

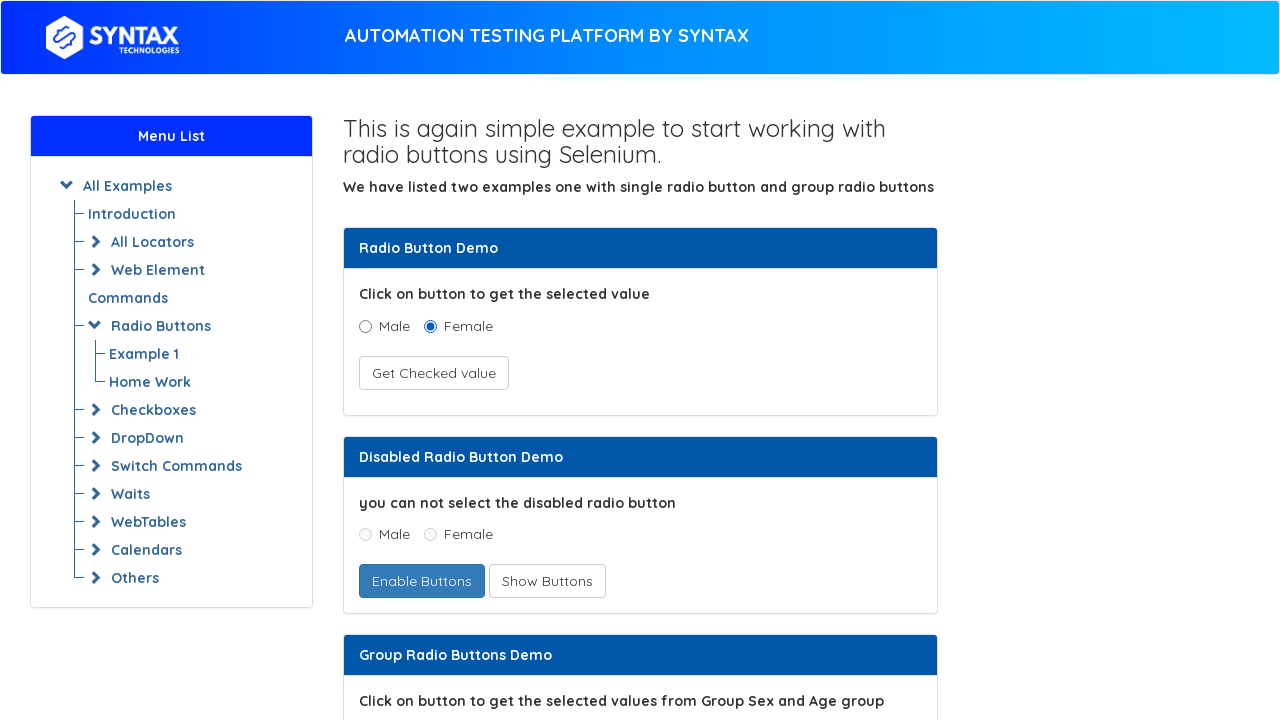